Tests responsive design by resizing the viewport to different widths (480, 960, 1366, 1920 pixels) and scrolling through the entire page at each size to verify the page renders correctly at various breakpoints.

Starting URL: https://nomadcoders.co

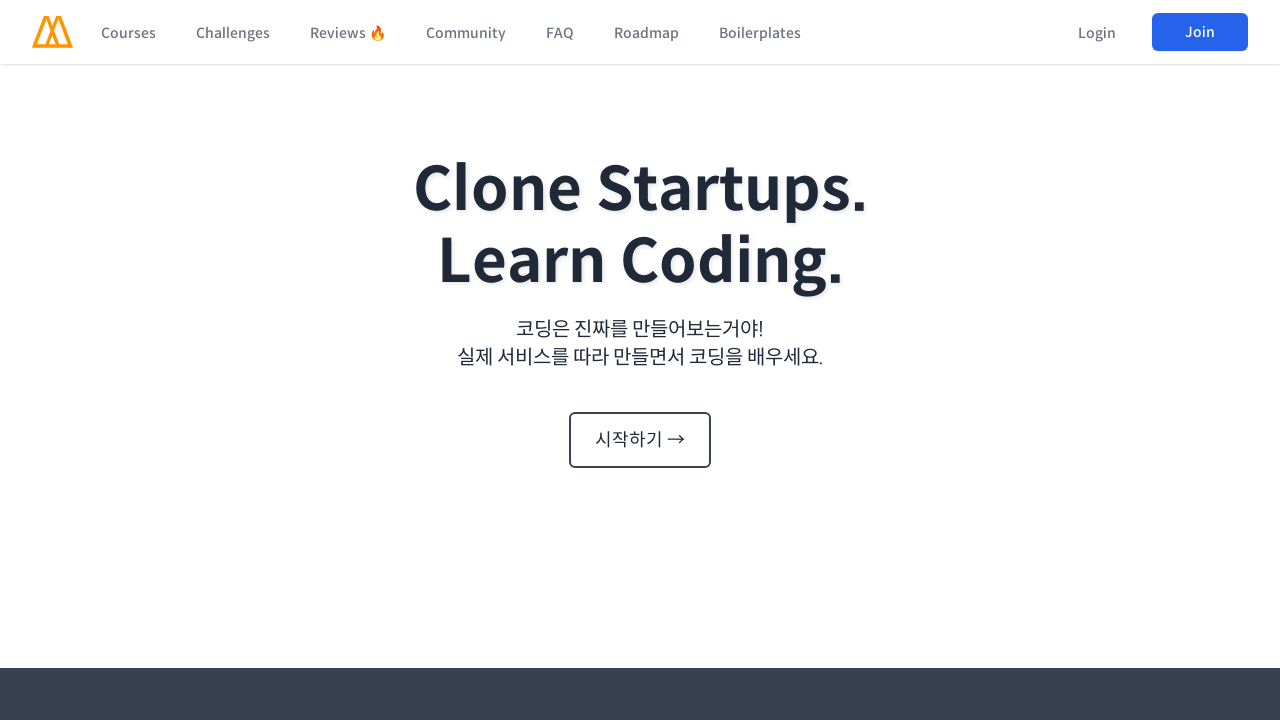

Set viewport width to 480px for responsive testing
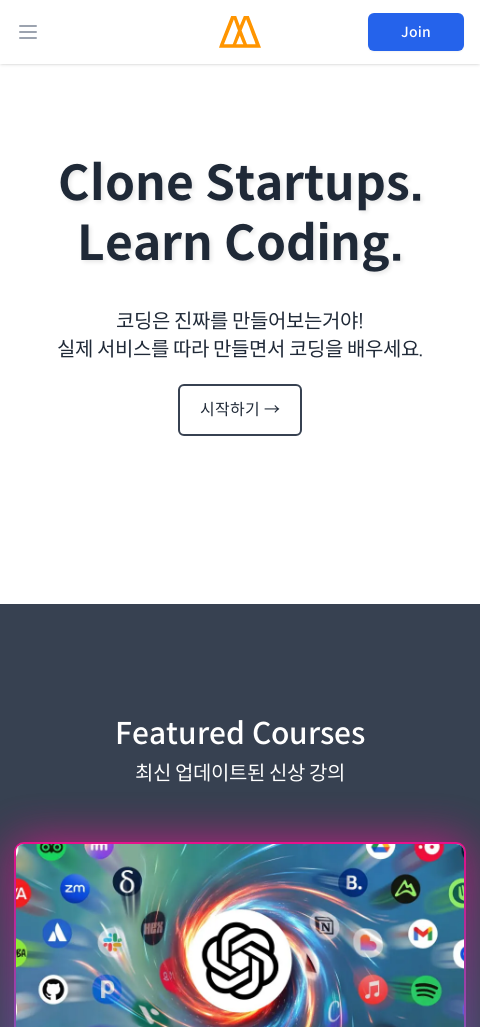

Waited 3 seconds for page to render at 480px width
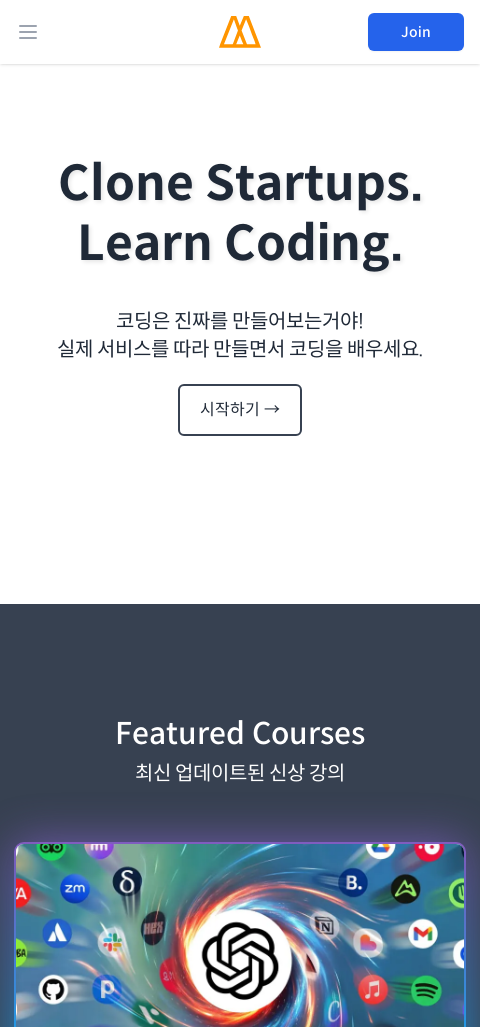

Retrieved page scroll height: 12577px
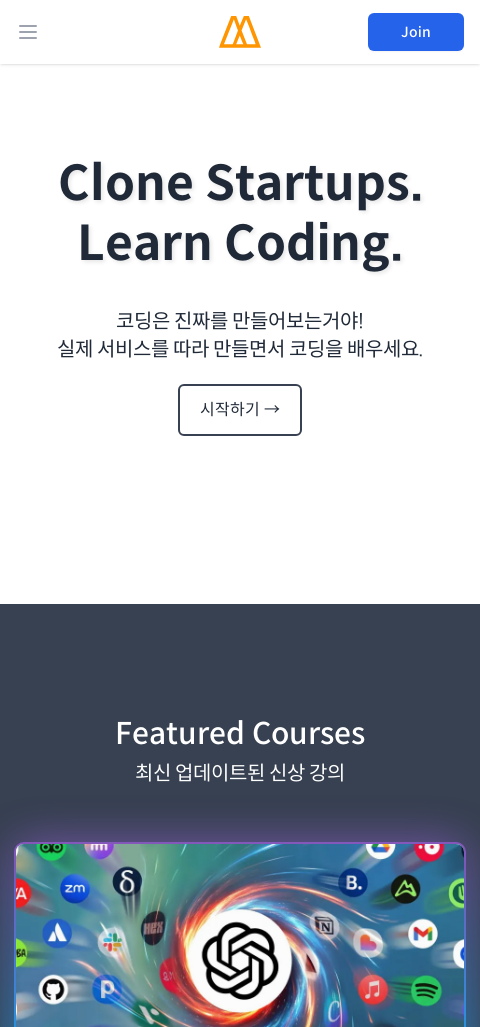

Calculated 13 sections to scroll through at 480px width
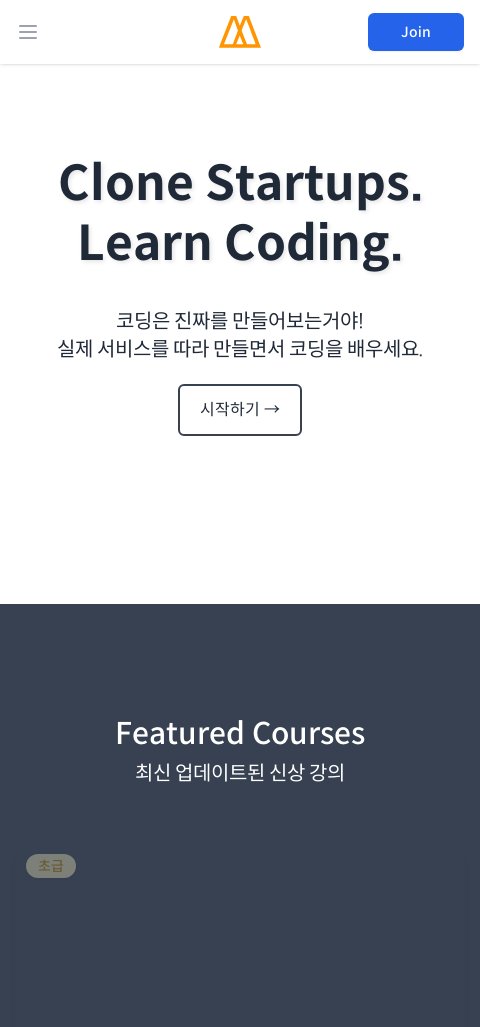

Scrolled to section 1 of 13 at 480px width (position: 1027px)
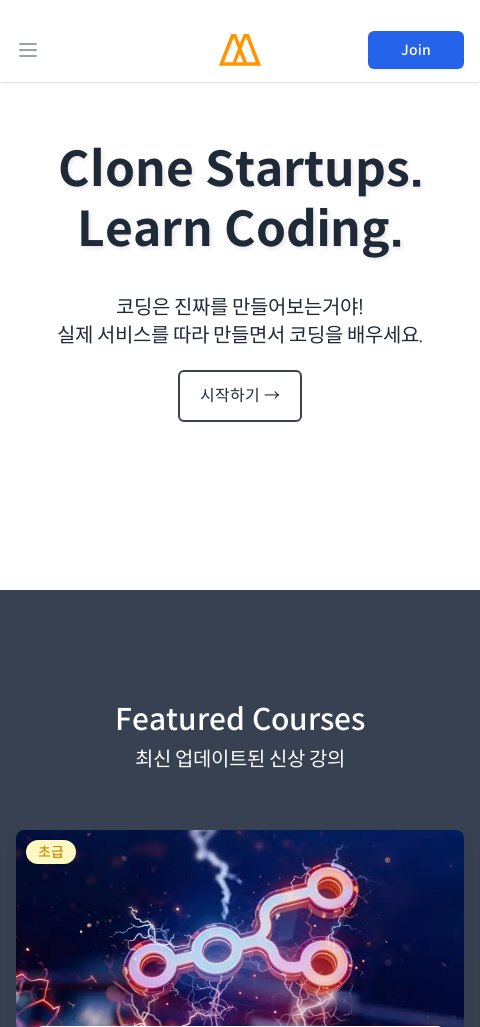

Waited 2 seconds for content to render after scrolling
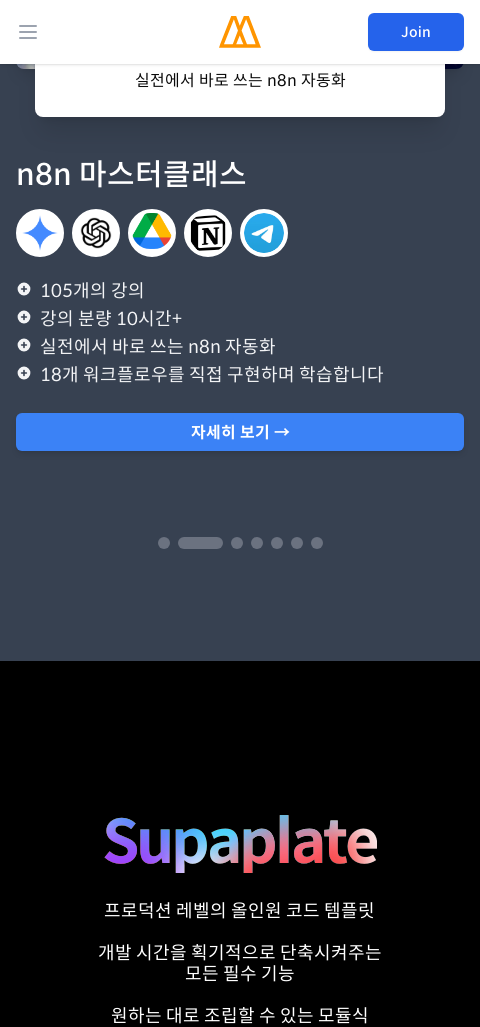

Scrolled to section 2 of 13 at 480px width (position: 2054px)
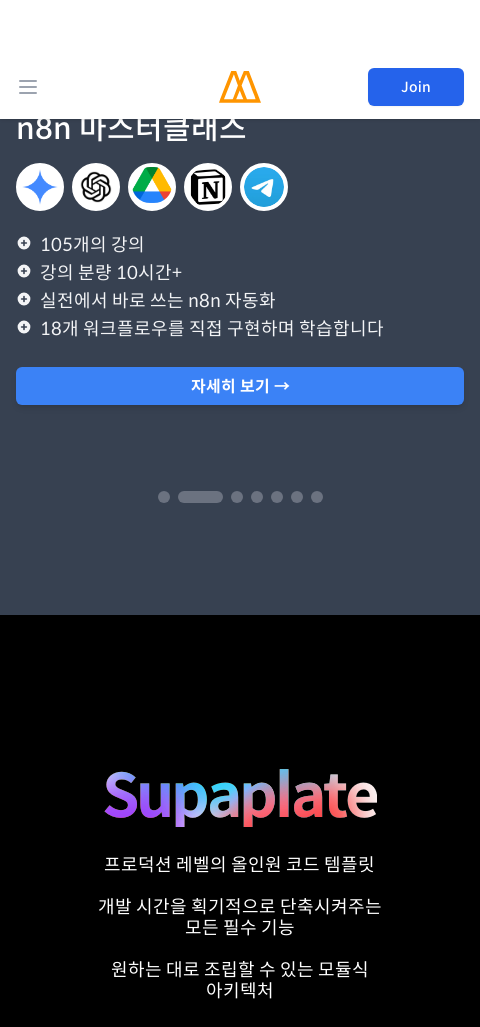

Waited 2 seconds for content to render after scrolling
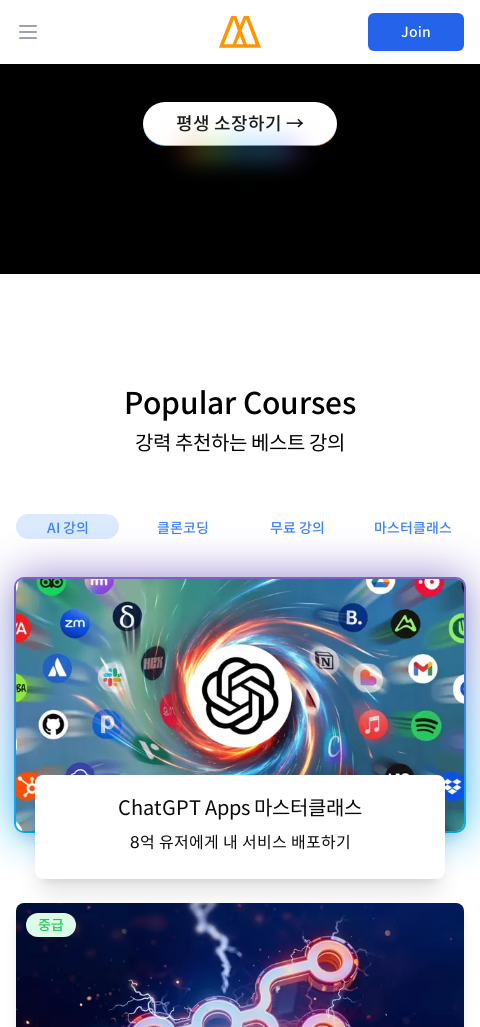

Scrolled to section 3 of 13 at 480px width (position: 3081px)
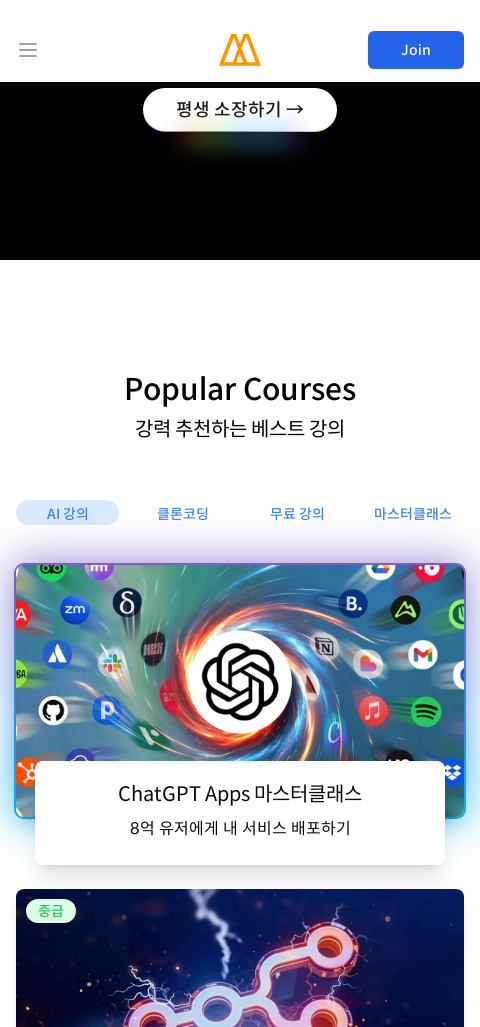

Waited 2 seconds for content to render after scrolling
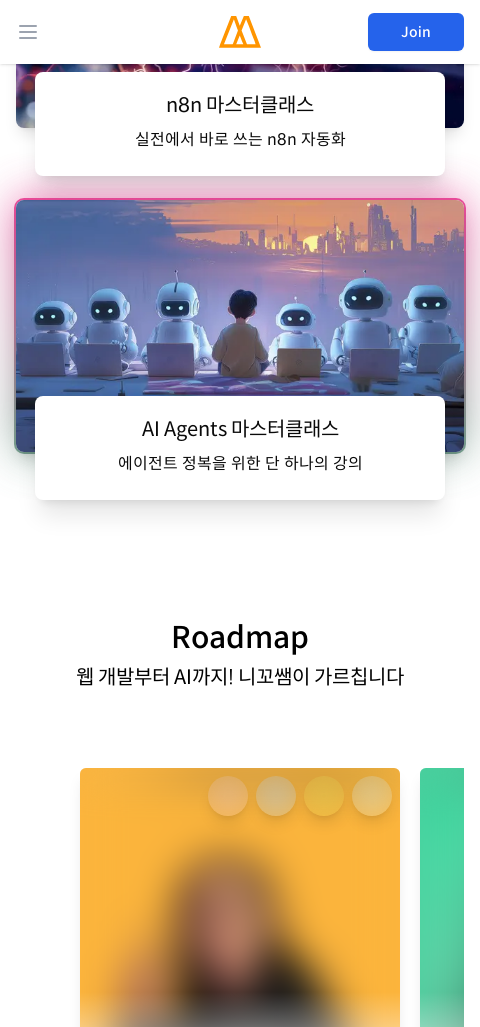

Scrolled to section 4 of 13 at 480px width (position: 4108px)
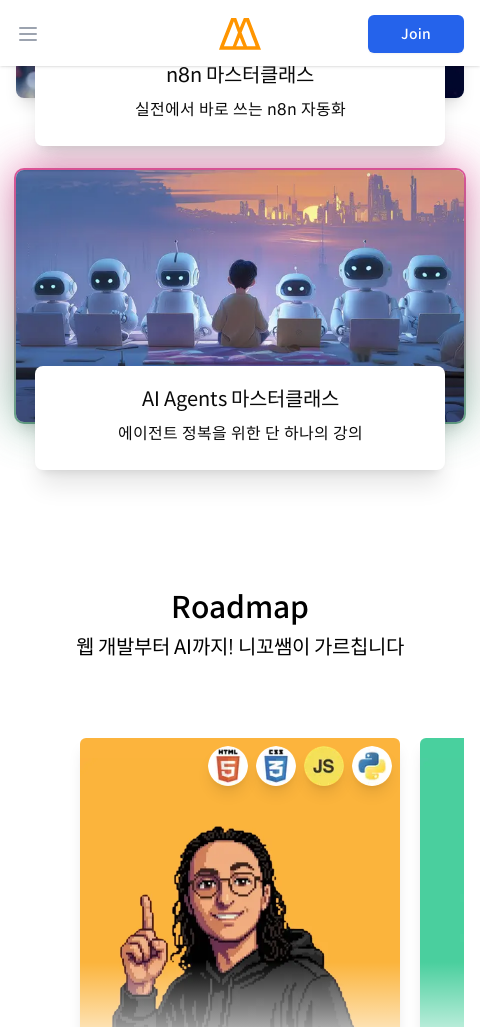

Waited 2 seconds for content to render after scrolling
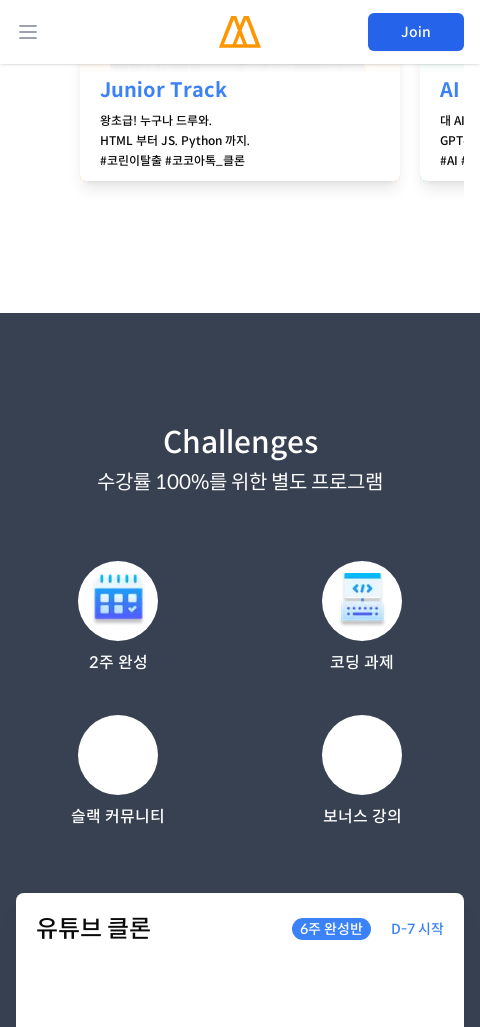

Scrolled to section 5 of 13 at 480px width (position: 5135px)
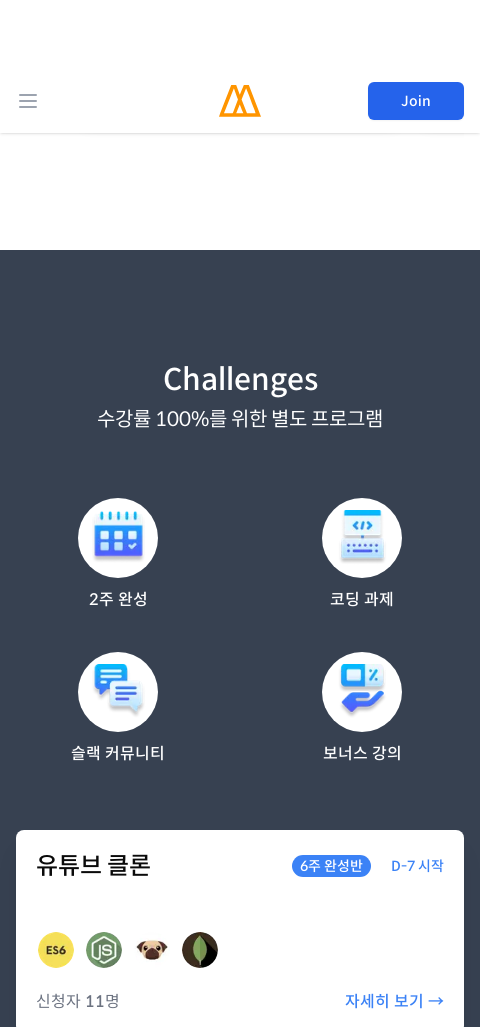

Waited 2 seconds for content to render after scrolling
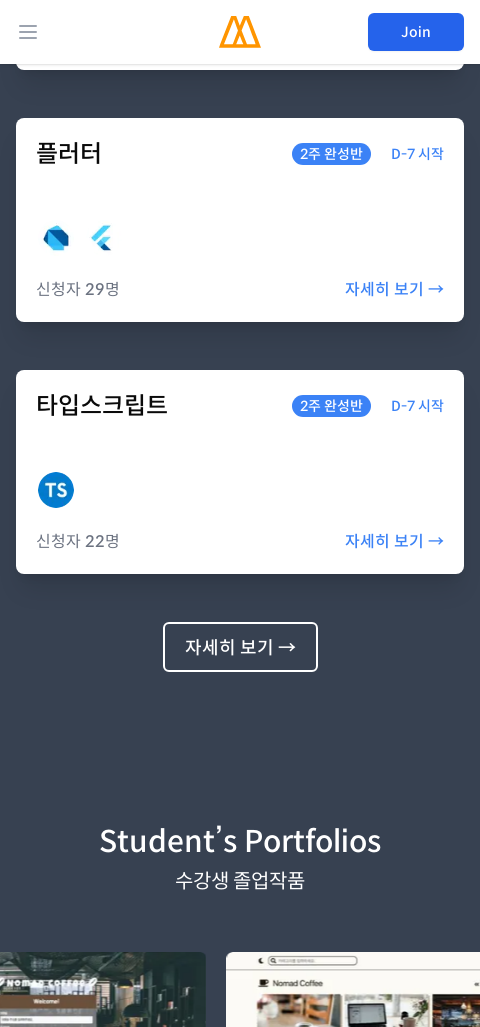

Scrolled to section 6 of 13 at 480px width (position: 6162px)
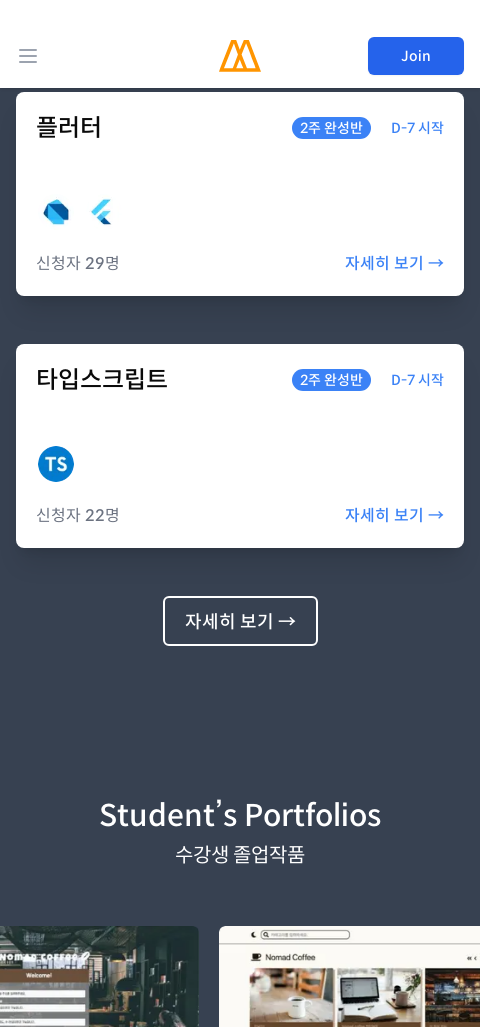

Waited 2 seconds for content to render after scrolling
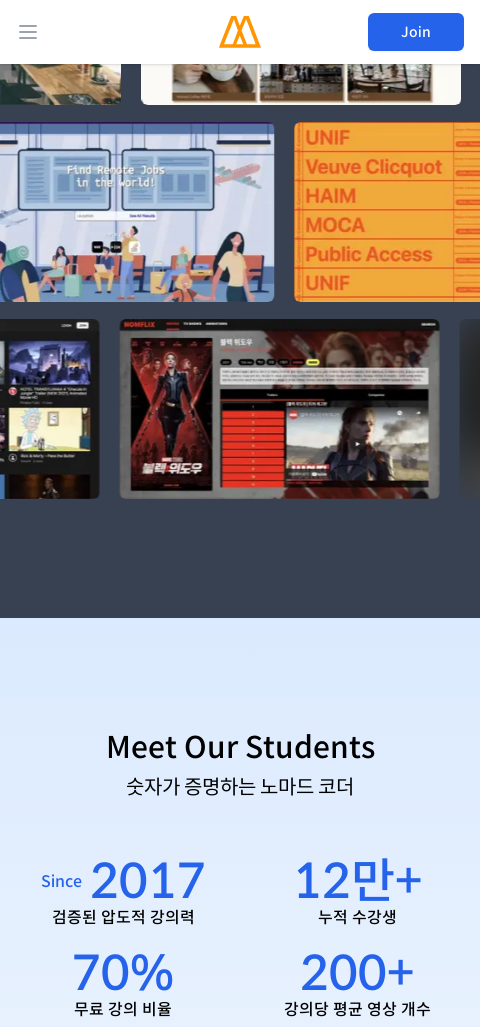

Scrolled to section 7 of 13 at 480px width (position: 7189px)
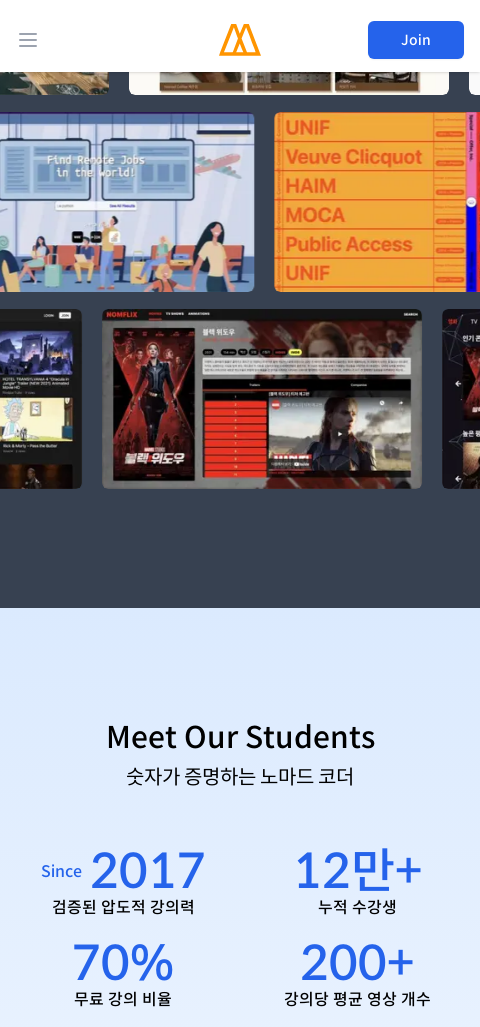

Waited 2 seconds for content to render after scrolling
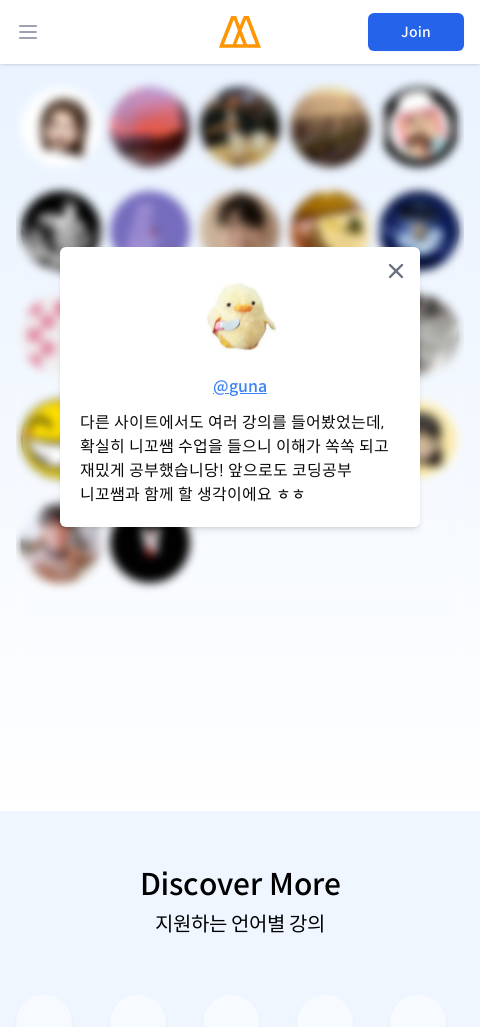

Scrolled to section 8 of 13 at 480px width (position: 8216px)
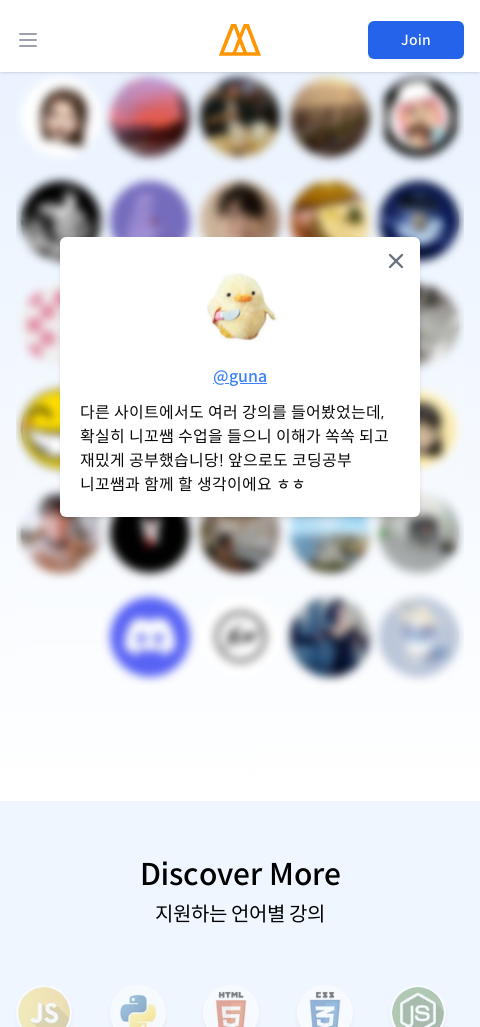

Waited 2 seconds for content to render after scrolling
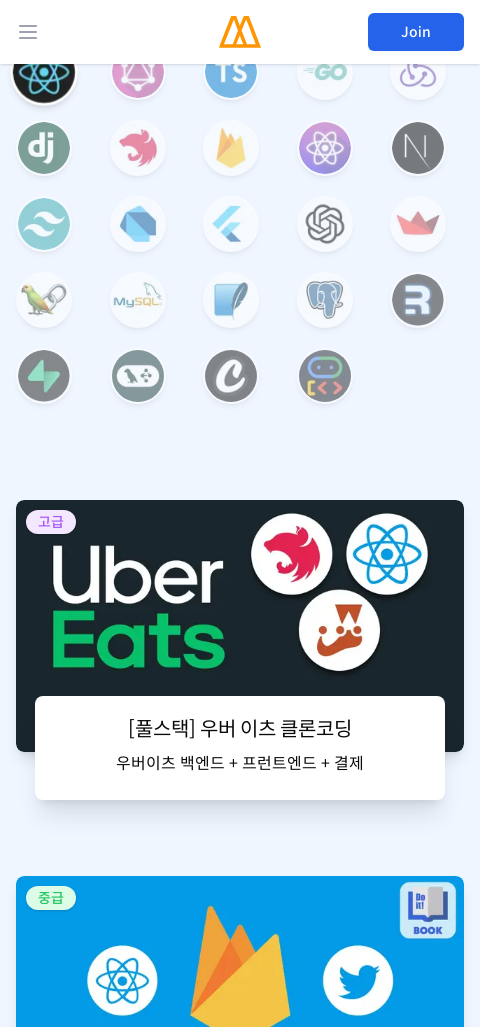

Scrolled to section 9 of 13 at 480px width (position: 9243px)
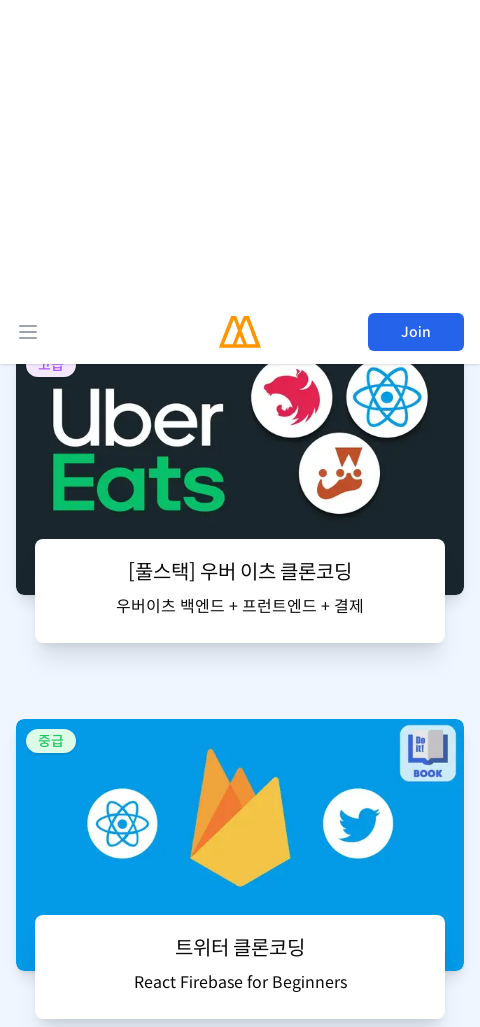

Waited 2 seconds for content to render after scrolling
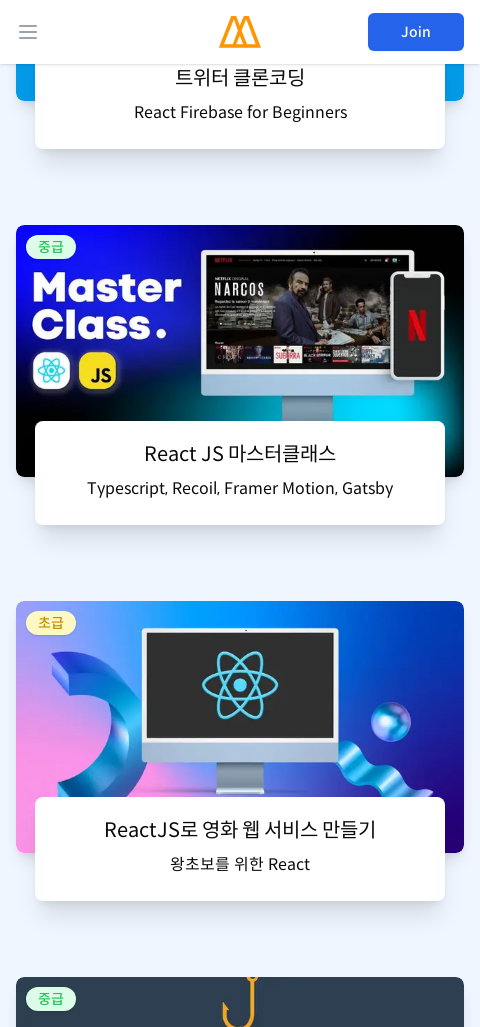

Scrolled to section 10 of 13 at 480px width (position: 10270px)
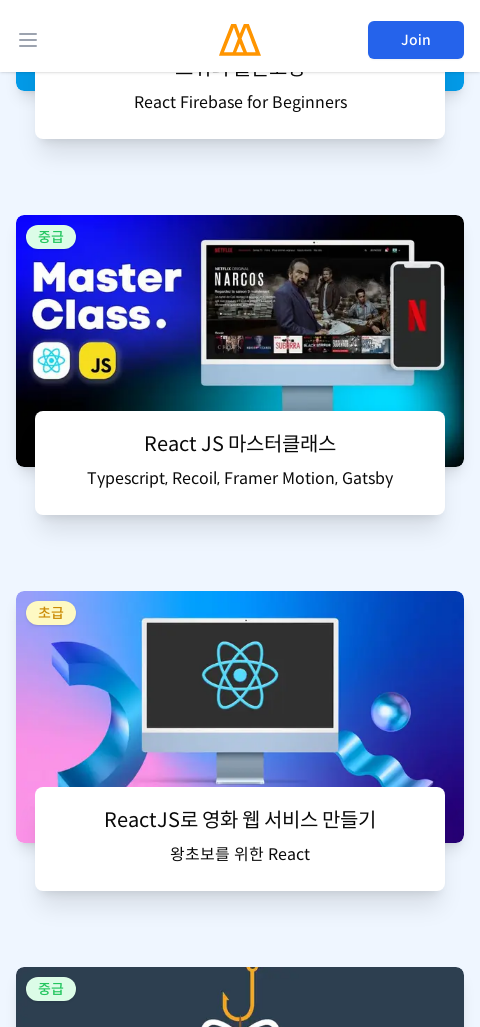

Waited 2 seconds for content to render after scrolling
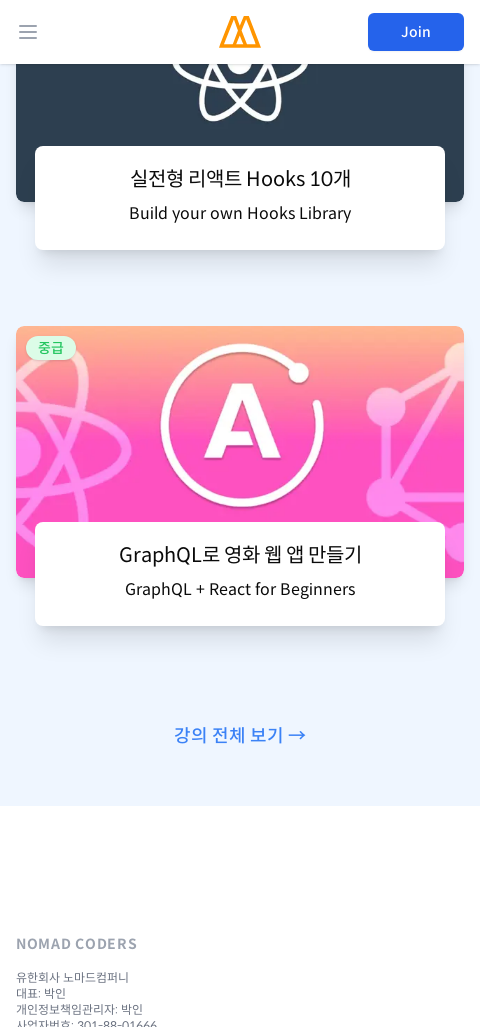

Scrolled to section 11 of 13 at 480px width (position: 11297px)
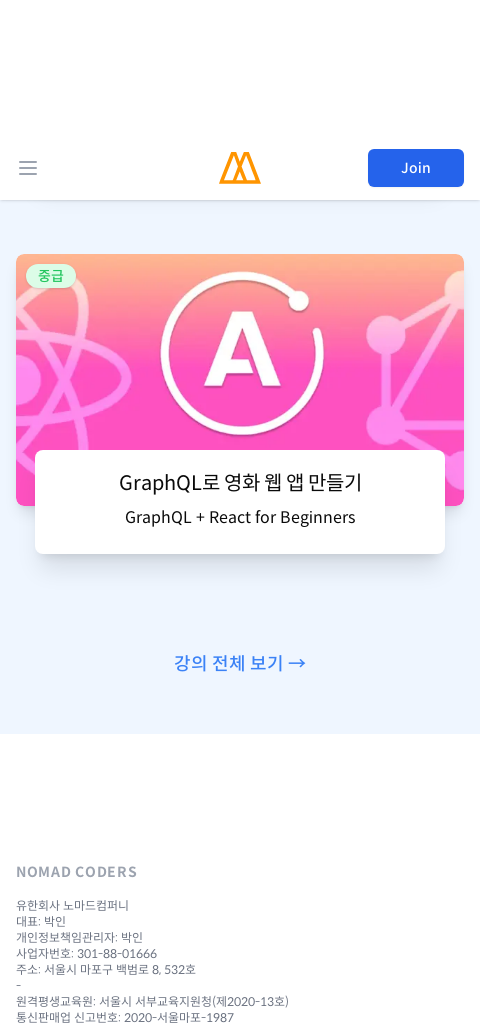

Waited 2 seconds for content to render after scrolling
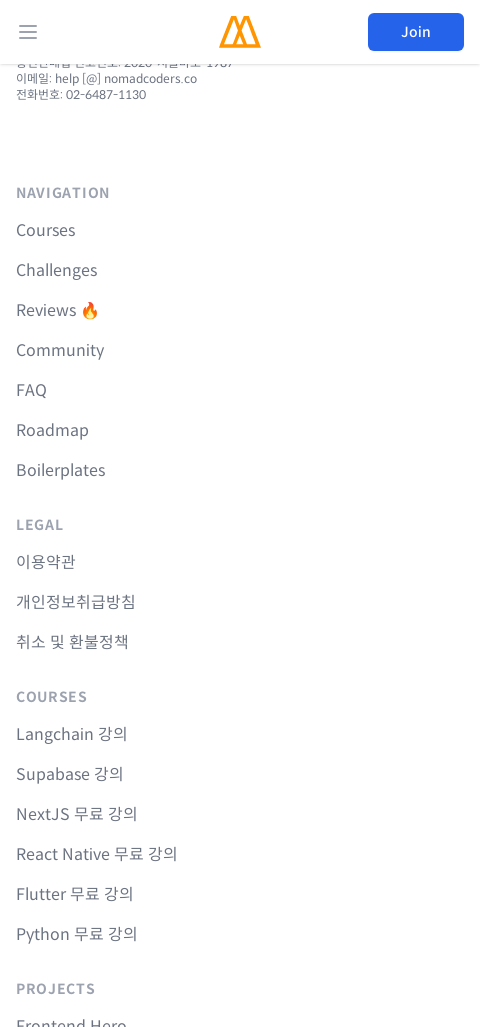

Scrolled to section 12 of 13 at 480px width (position: 12324px)
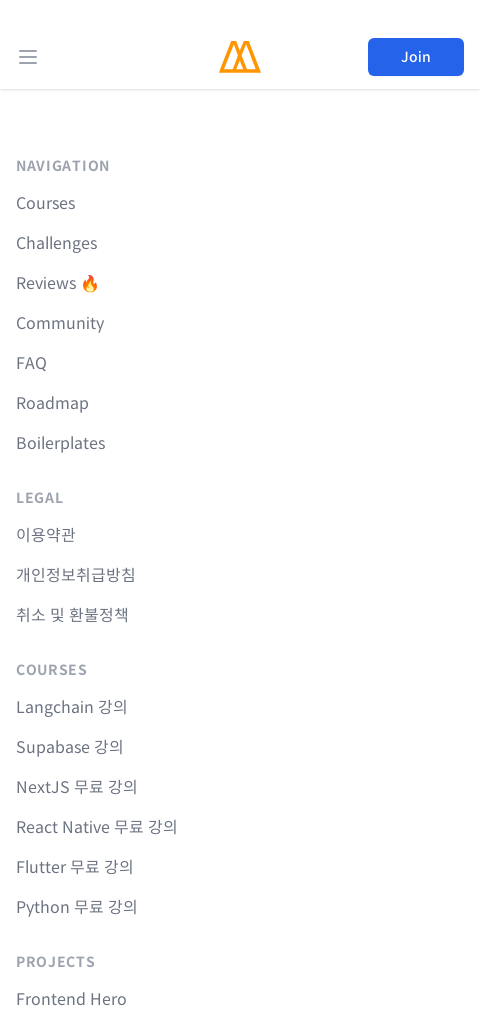

Waited 2 seconds for content to render after scrolling
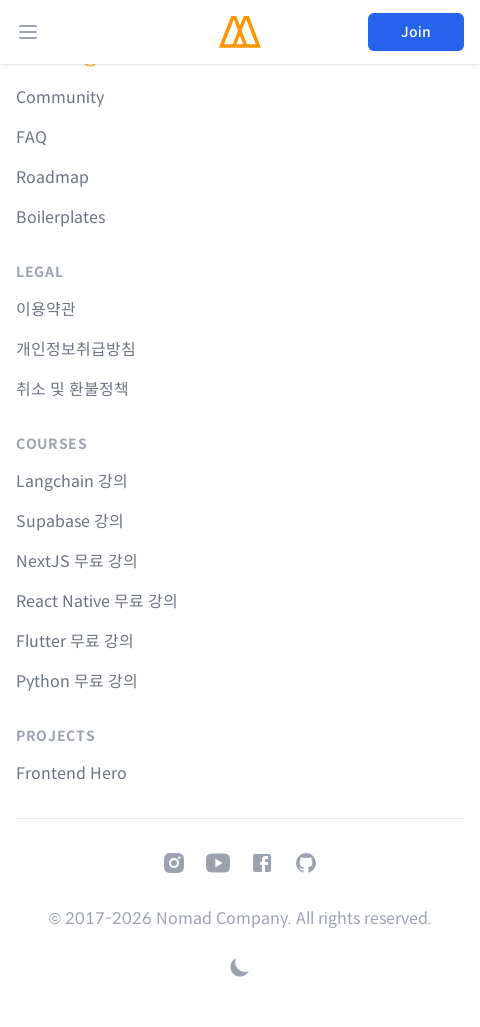

Scrolled to section 13 of 13 at 480px width (position: 13351px)
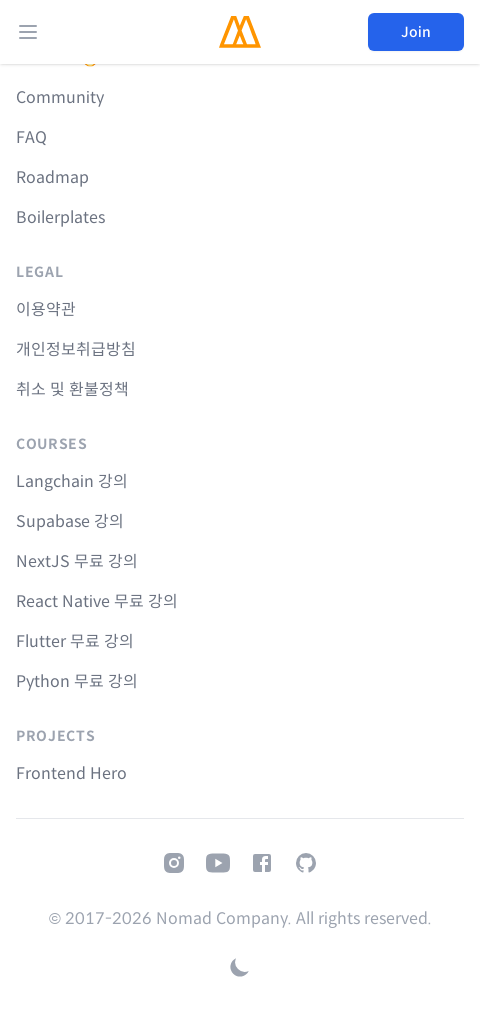

Waited 2 seconds for content to render after scrolling
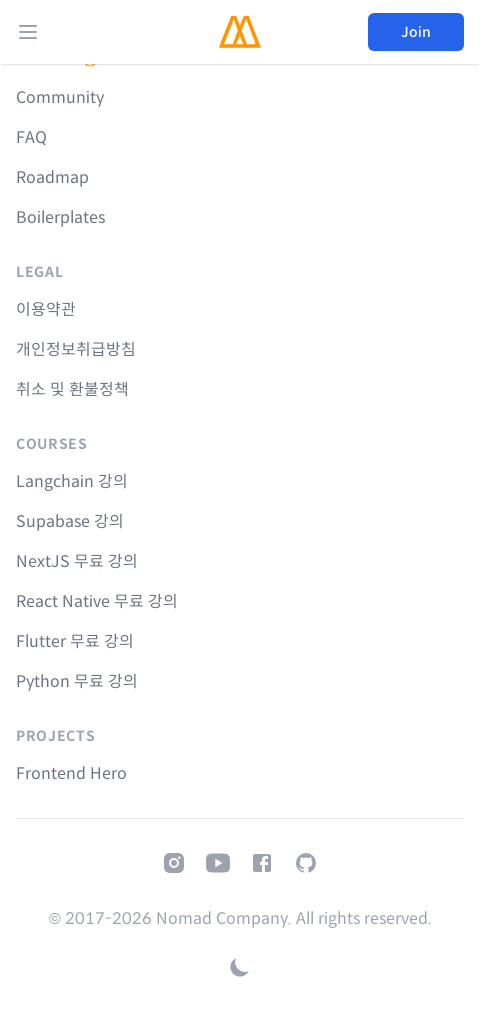

Set viewport width to 960px for responsive testing
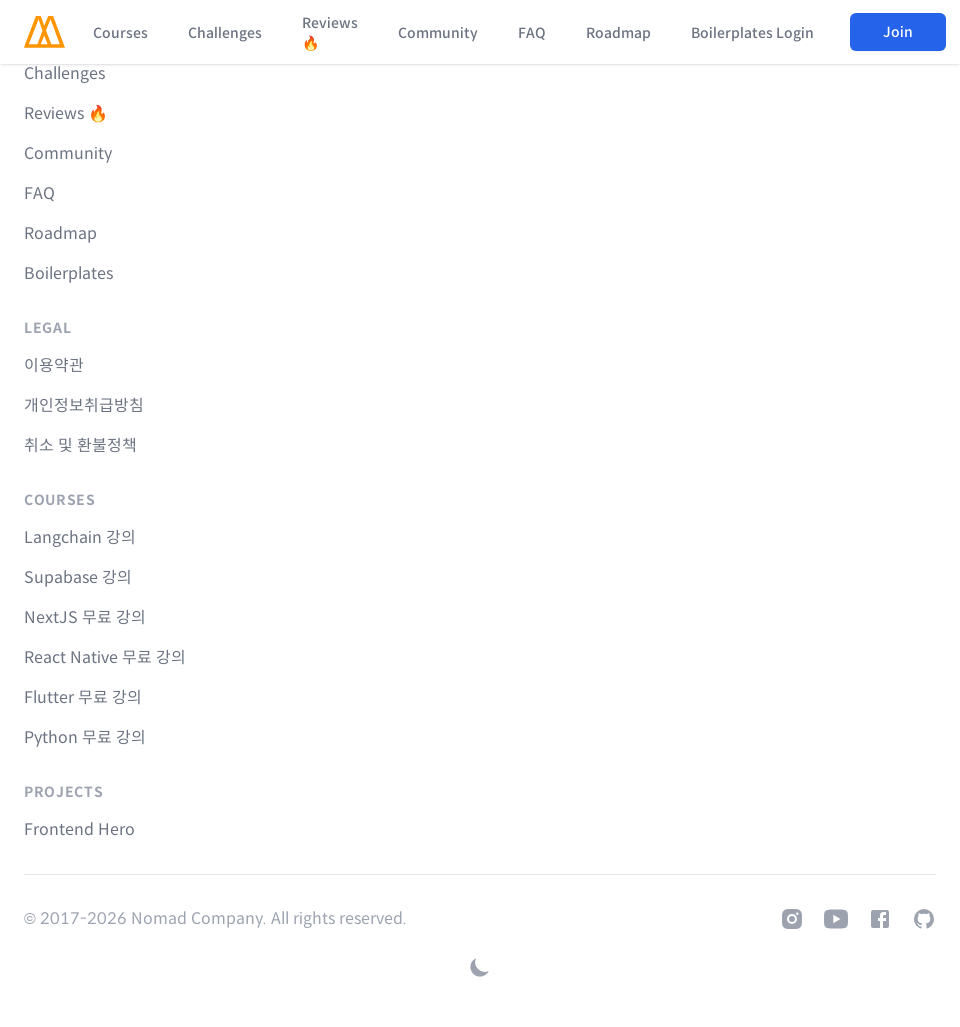

Waited 3 seconds for page to render at 960px width
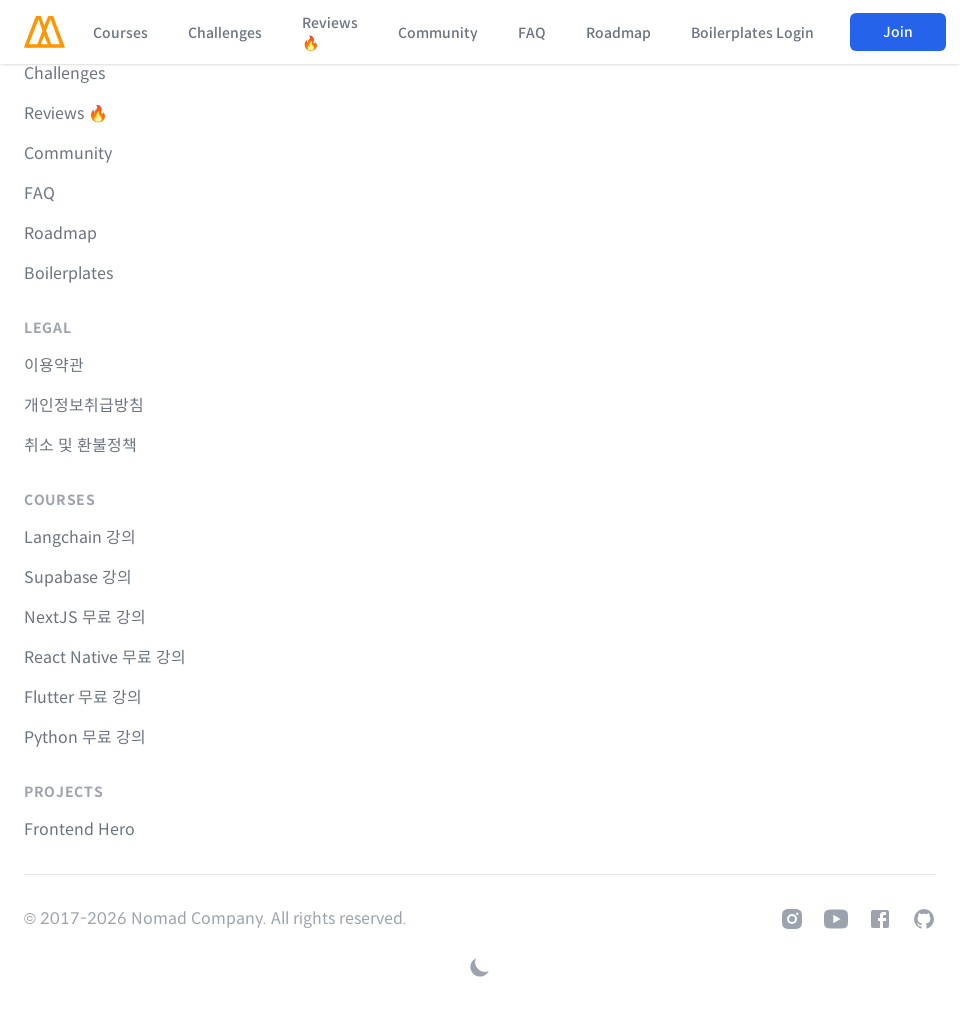

Retrieved page scroll height: 10643px
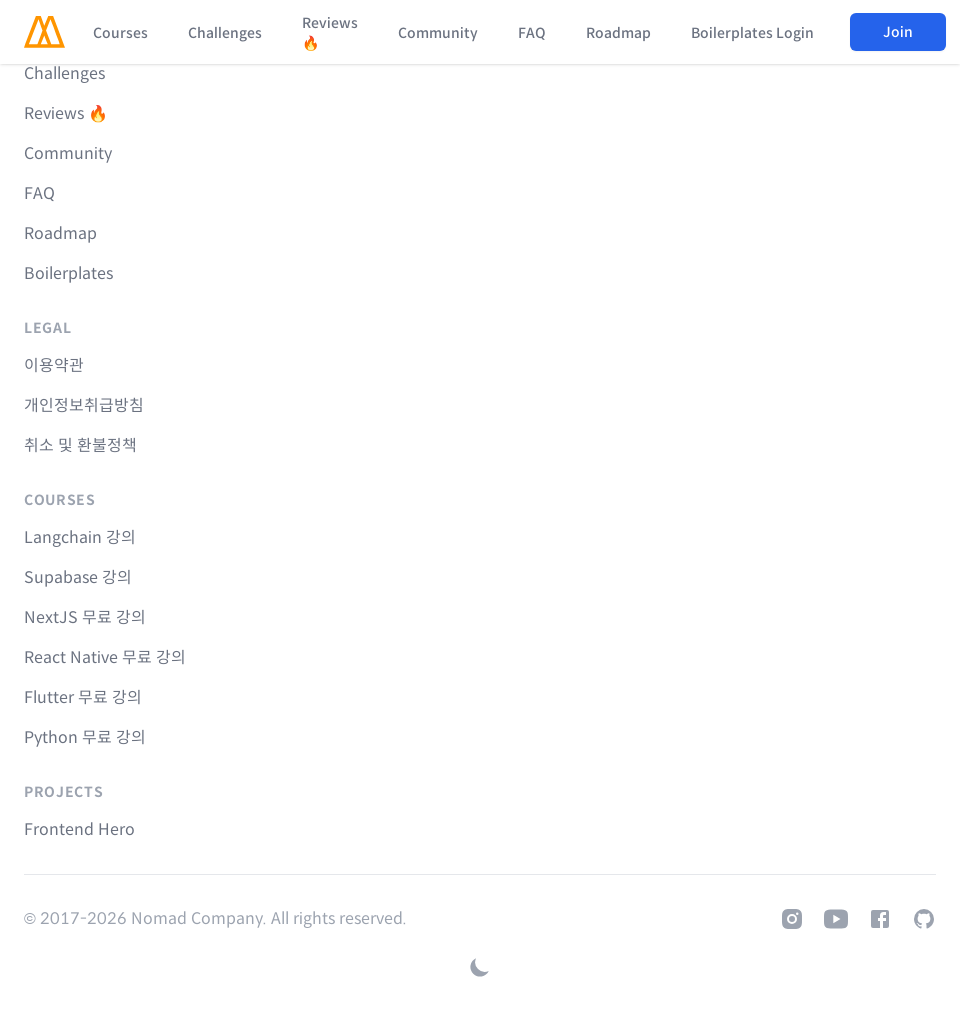

Calculated 11 sections to scroll through at 960px width
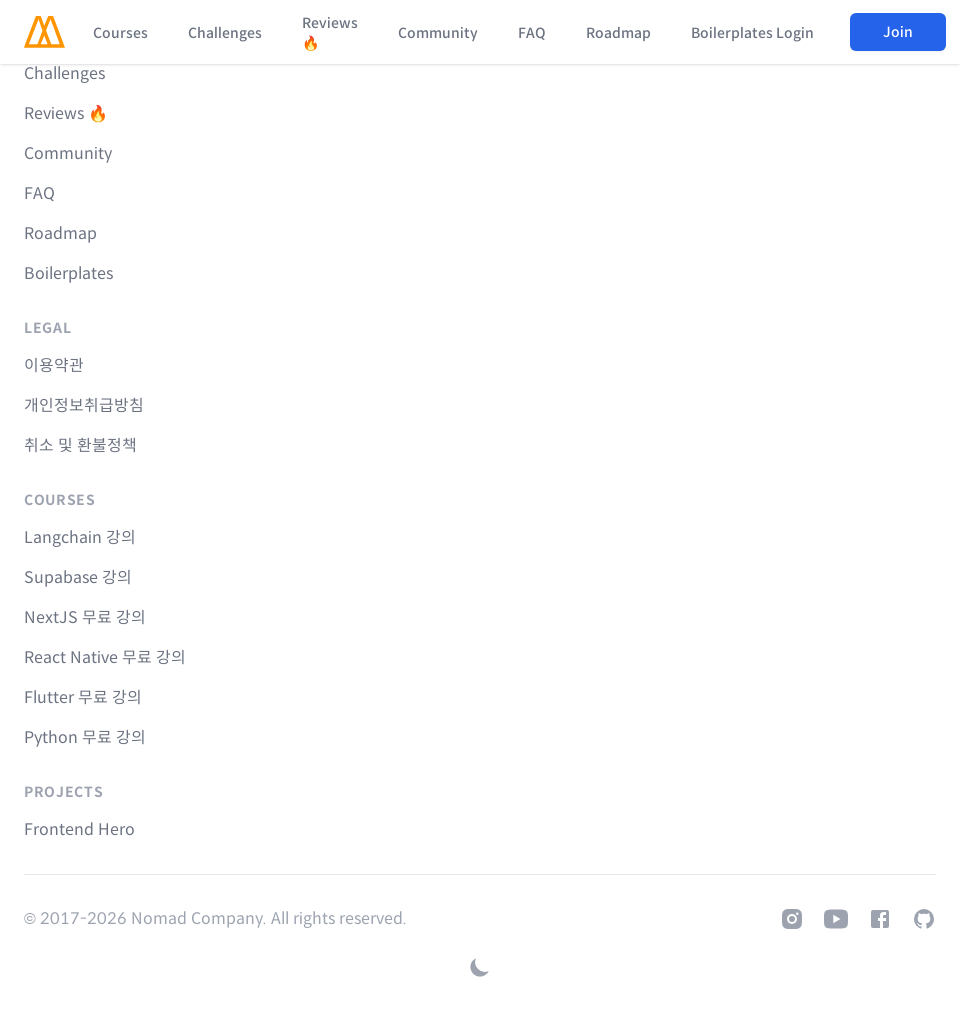

Scrolled to section 1 of 11 at 960px width (position: 1027px)
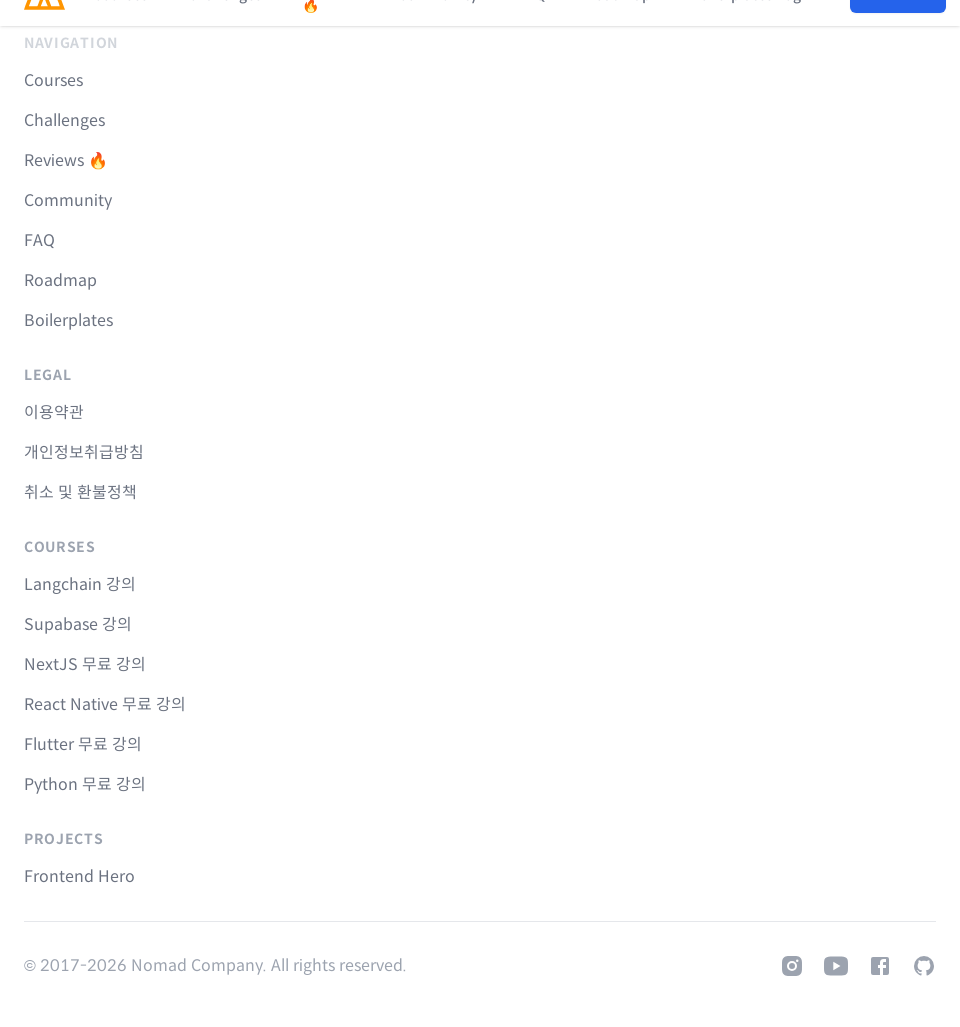

Waited 2 seconds for content to render after scrolling
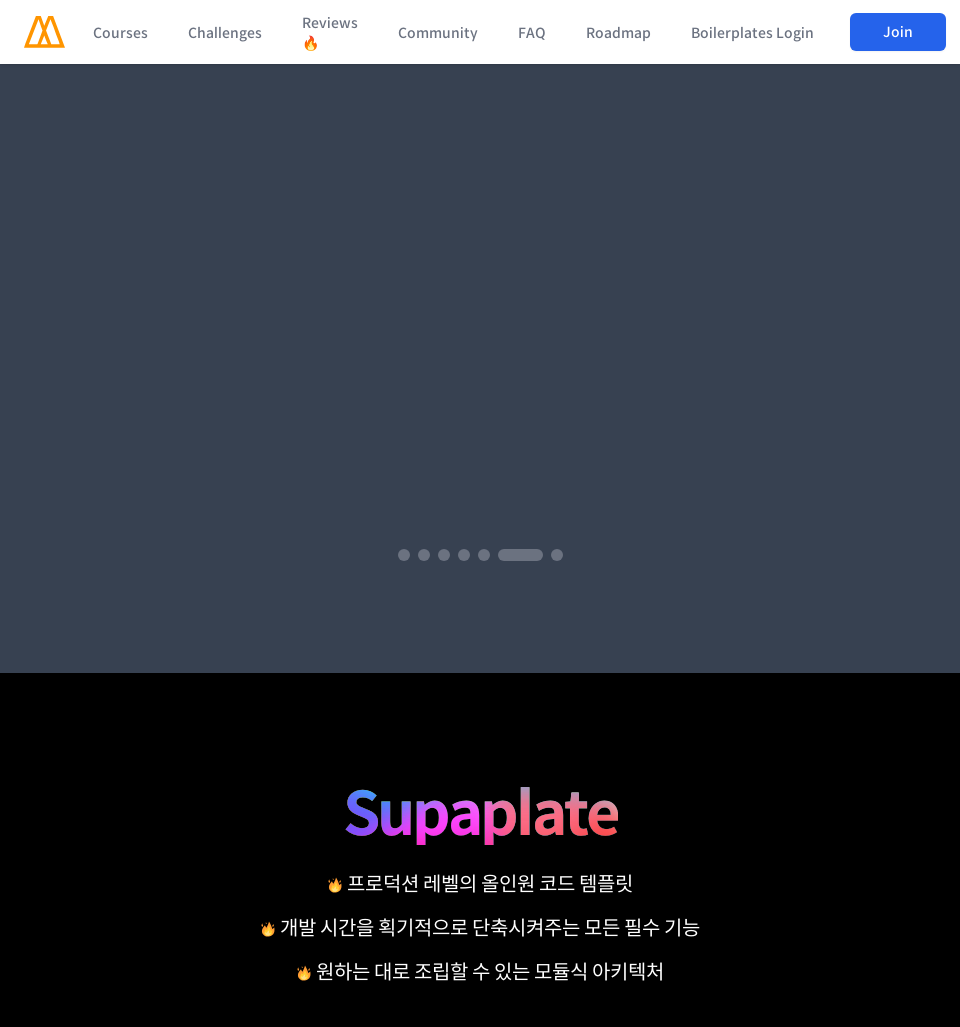

Scrolled to section 2 of 11 at 960px width (position: 2054px)
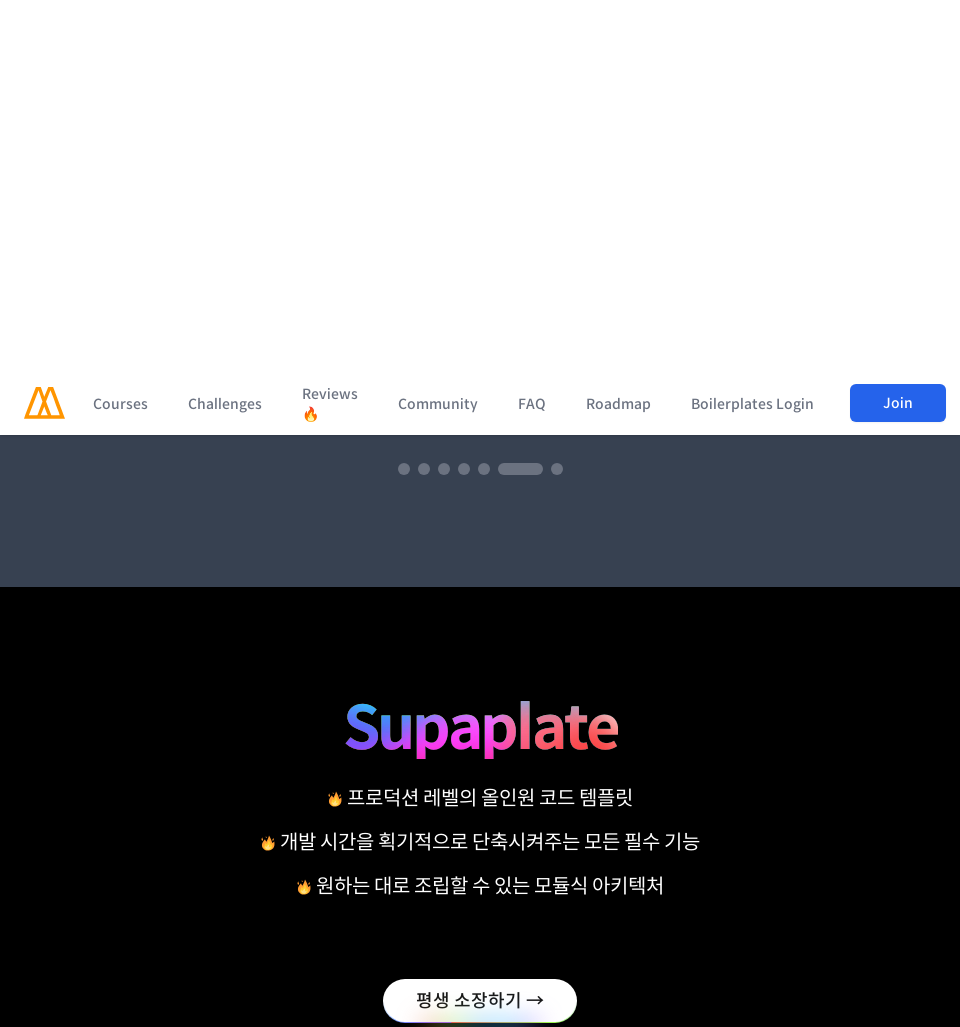

Waited 2 seconds for content to render after scrolling
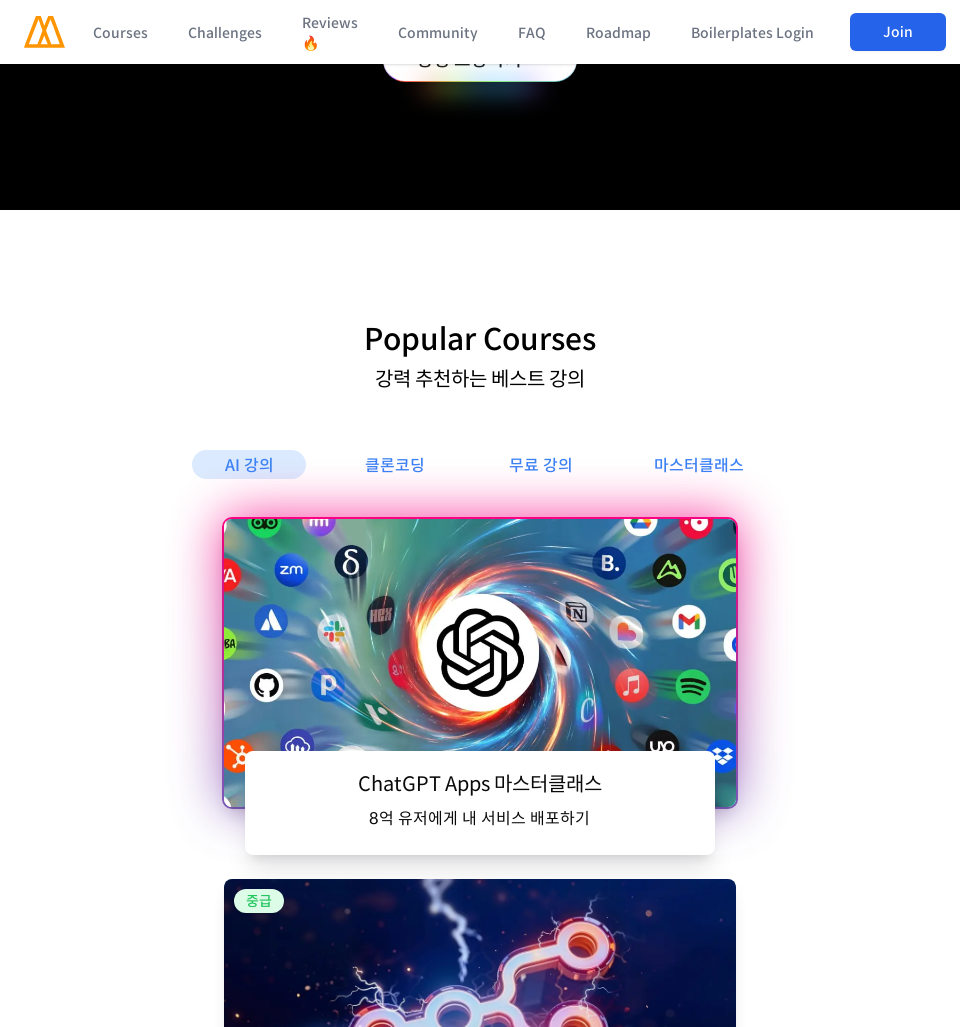

Scrolled to section 3 of 11 at 960px width (position: 3081px)
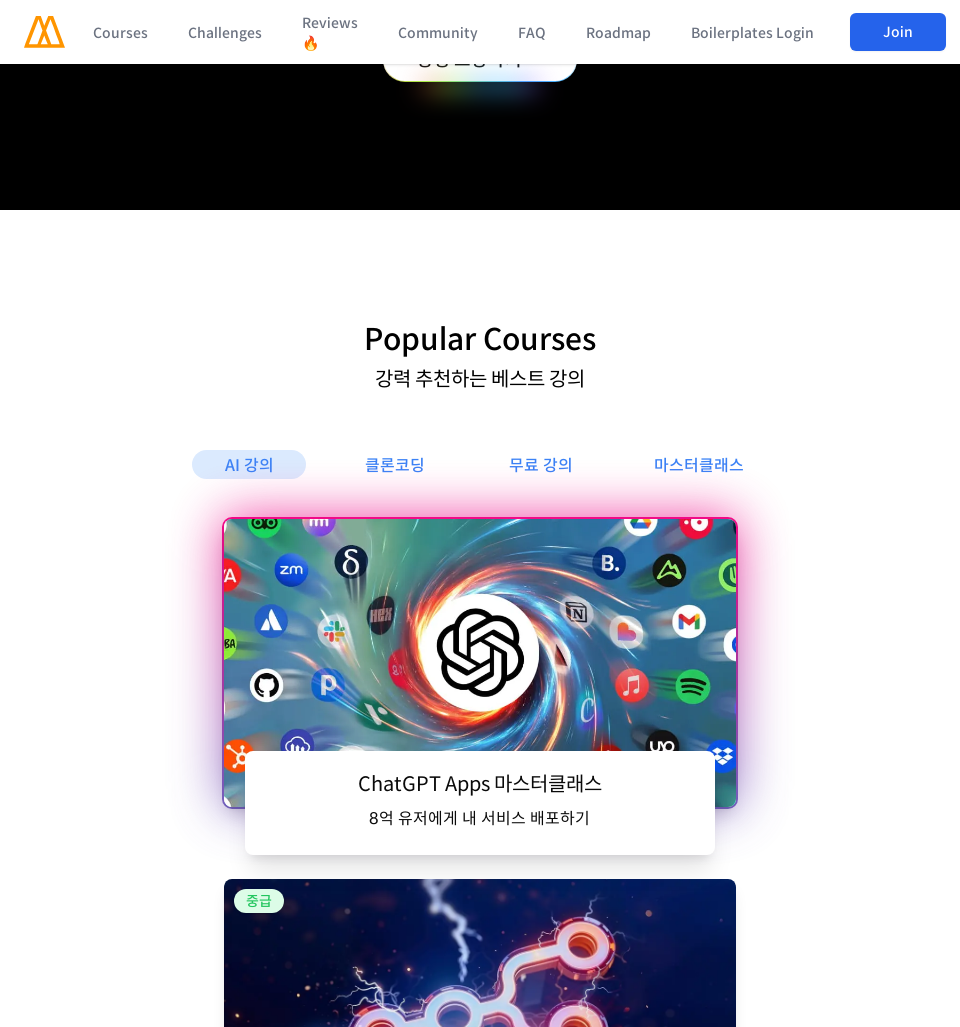

Waited 2 seconds for content to render after scrolling
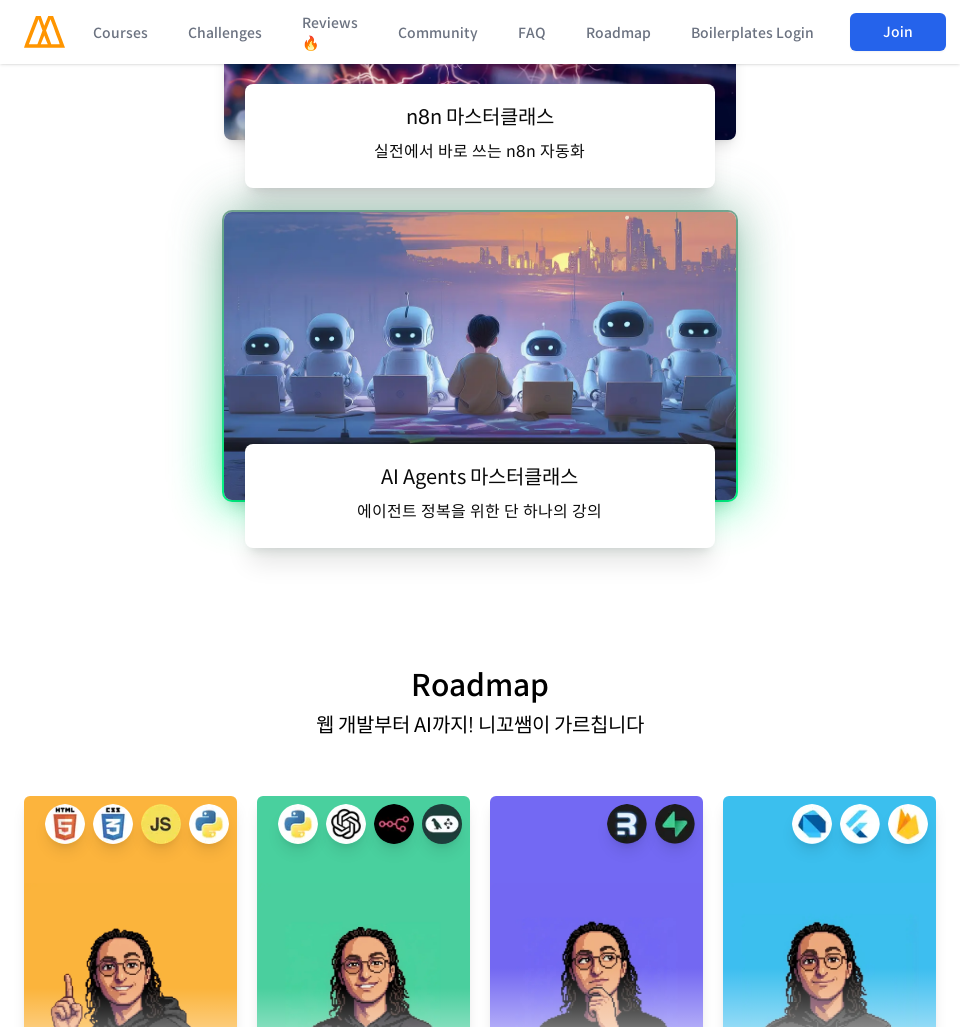

Scrolled to section 4 of 11 at 960px width (position: 4108px)
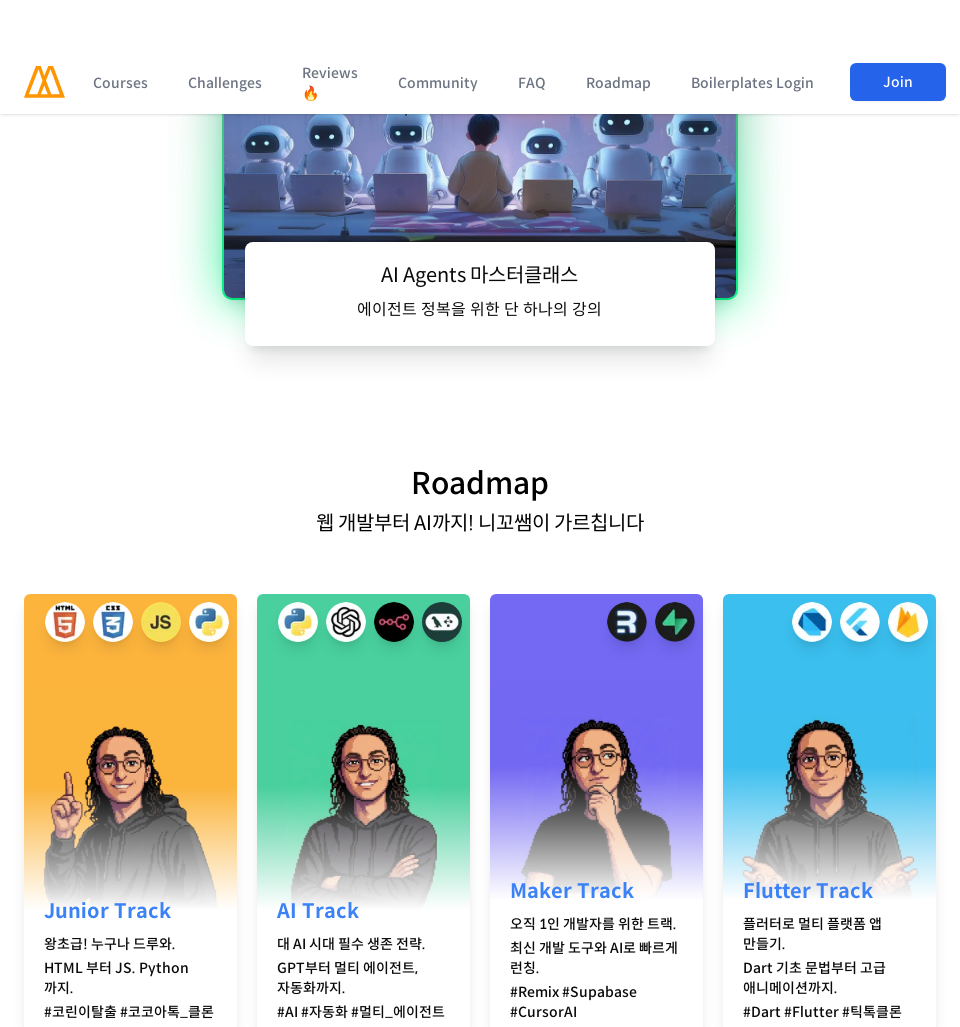

Waited 2 seconds for content to render after scrolling
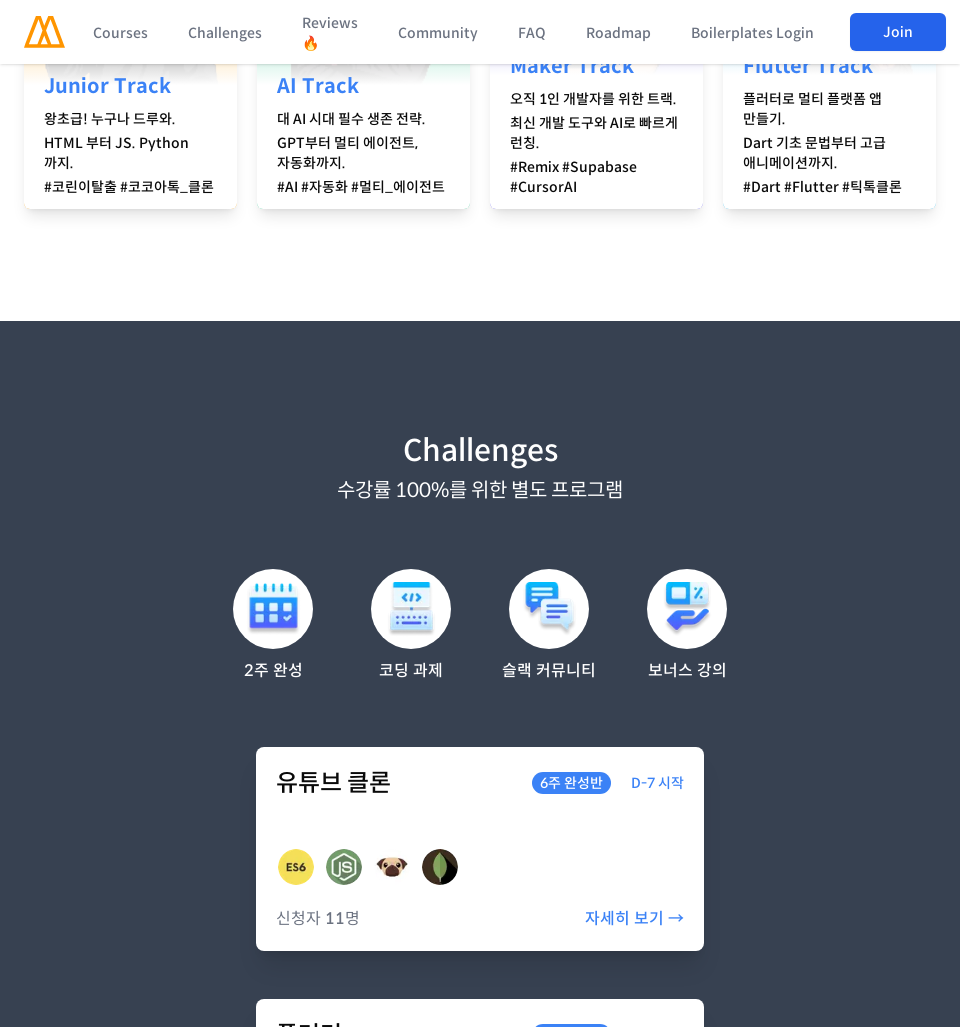

Scrolled to section 5 of 11 at 960px width (position: 5135px)
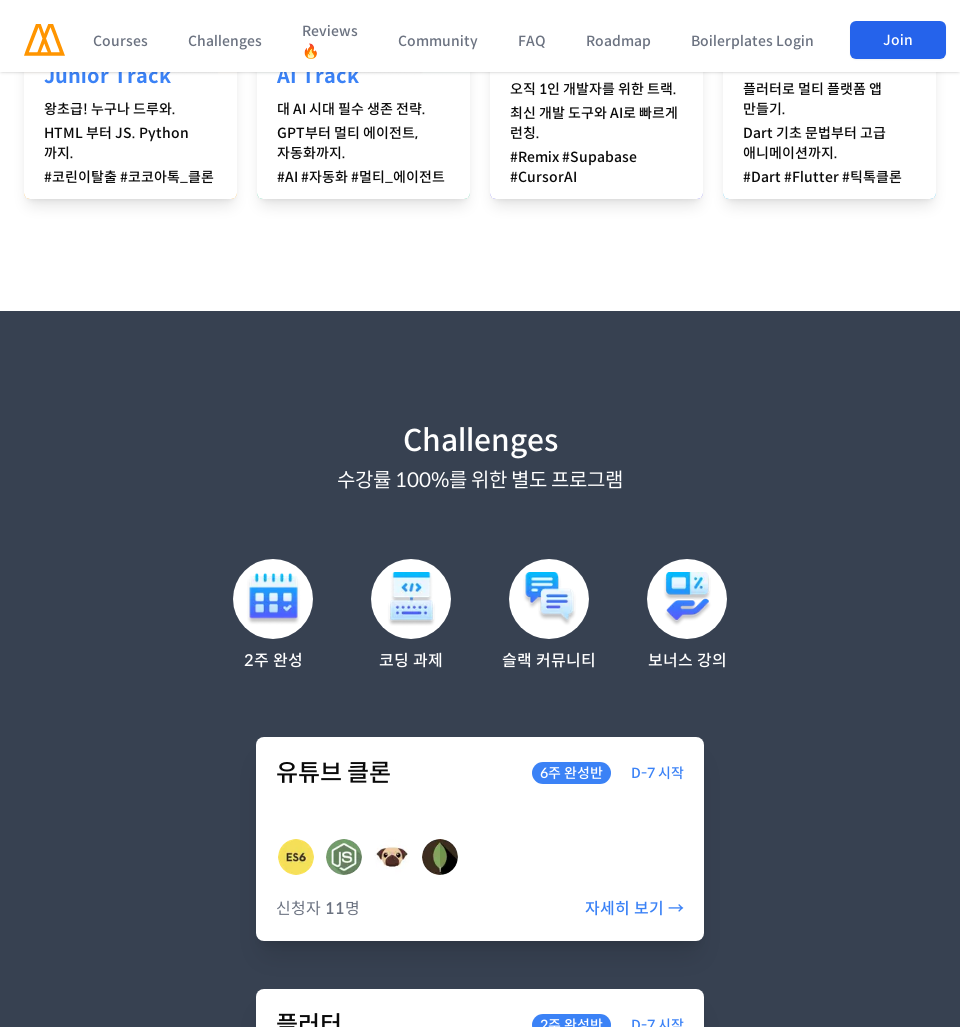

Waited 2 seconds for content to render after scrolling
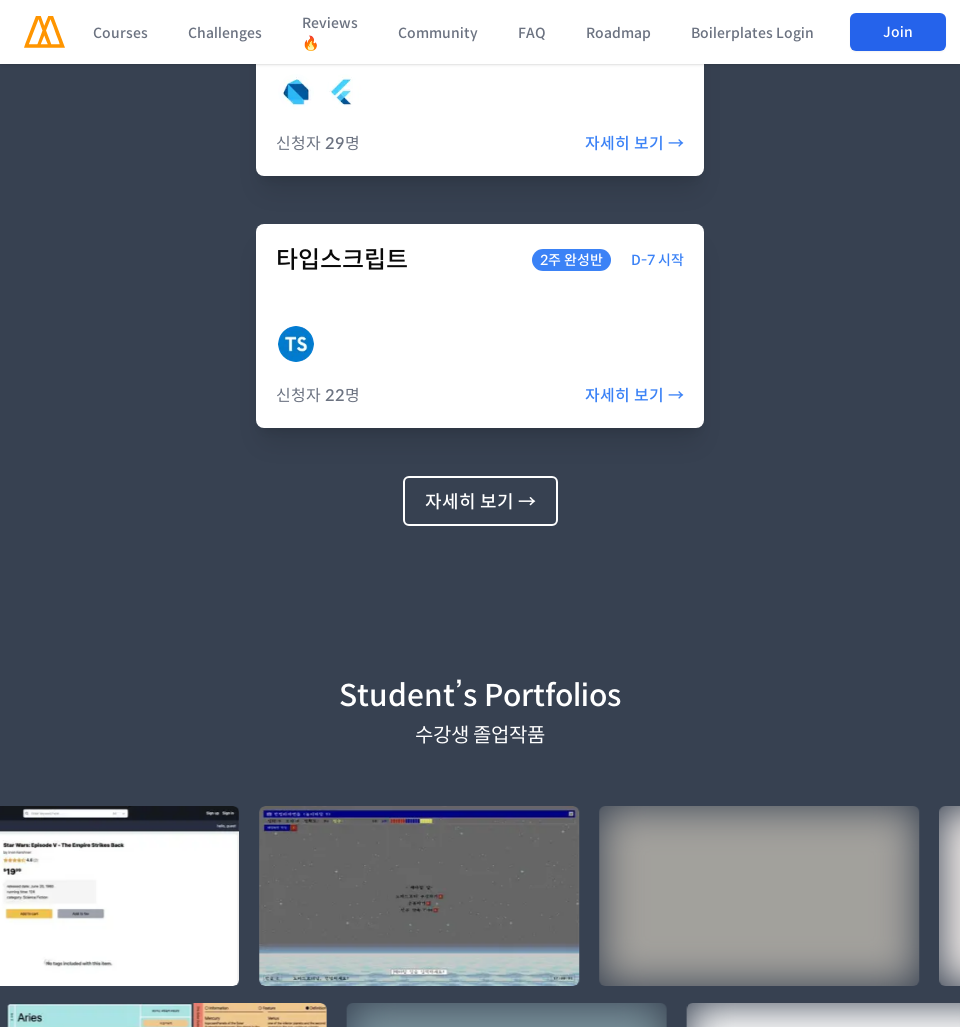

Scrolled to section 6 of 11 at 960px width (position: 6162px)
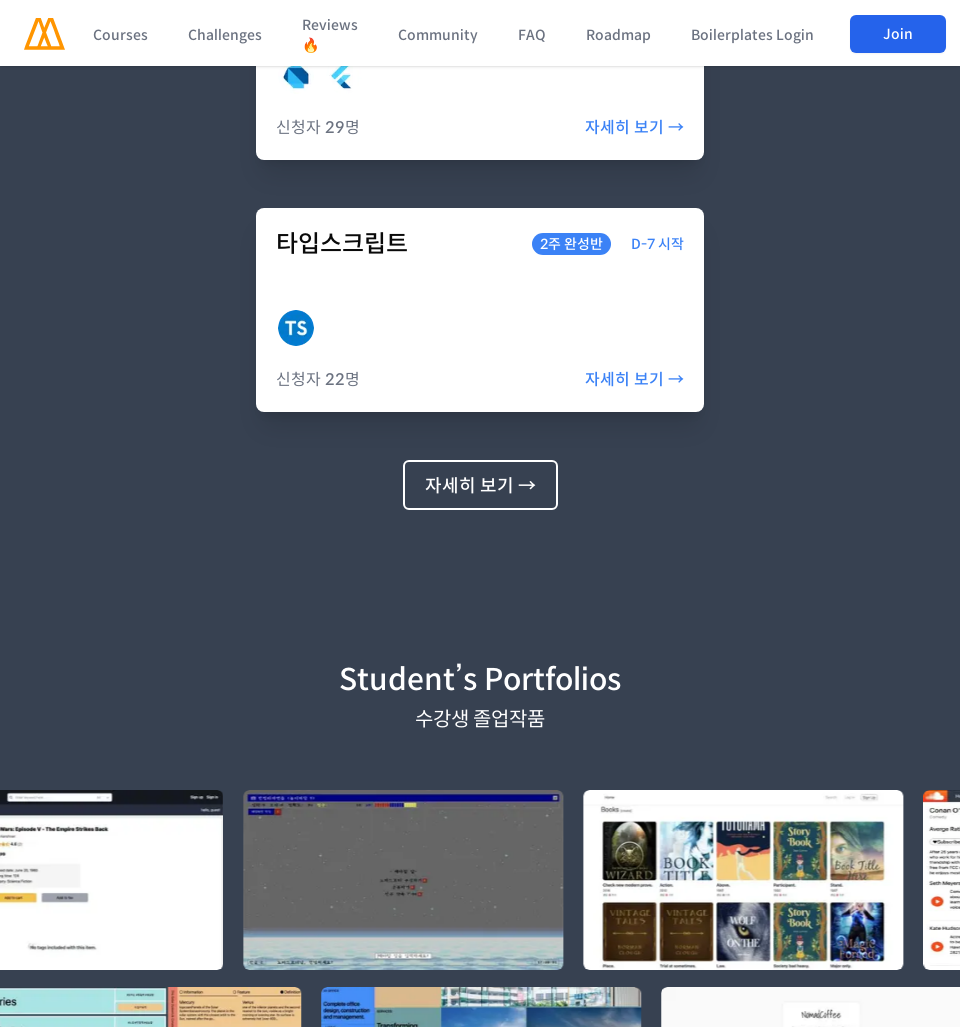

Waited 2 seconds for content to render after scrolling
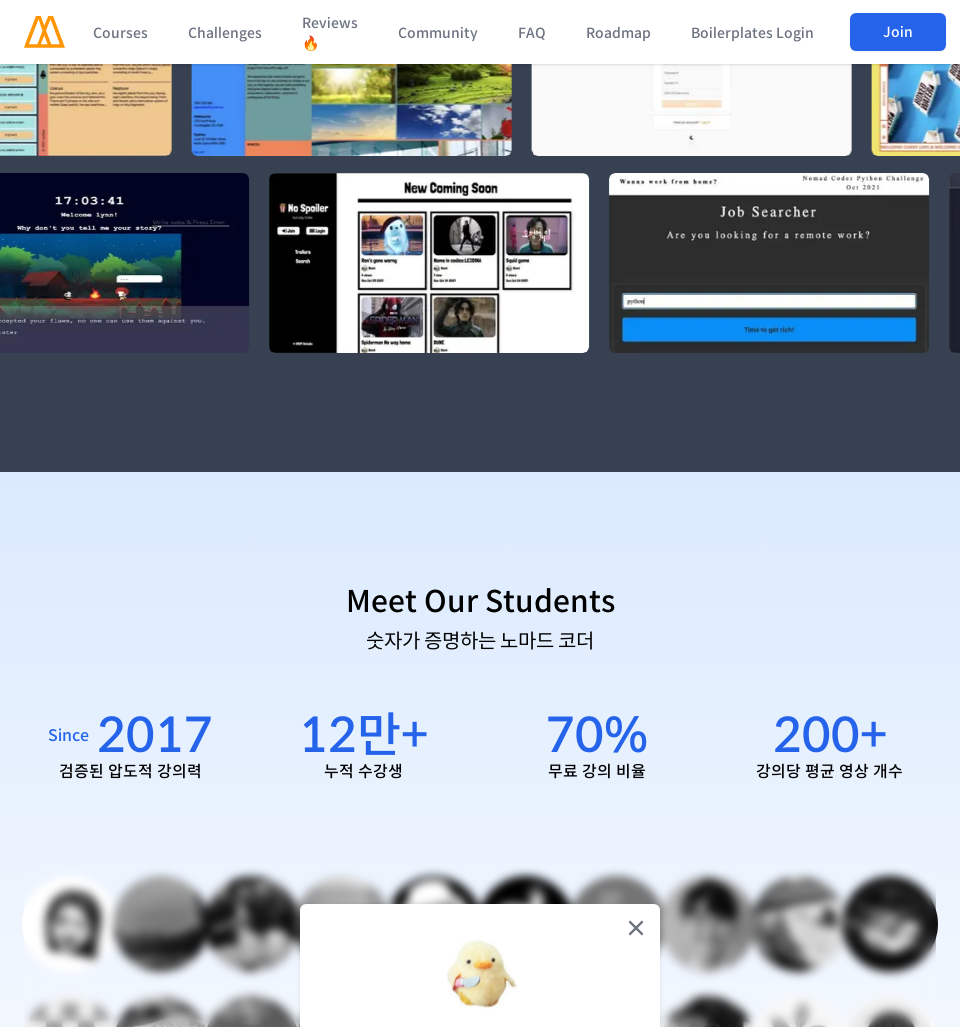

Scrolled to section 7 of 11 at 960px width (position: 7189px)
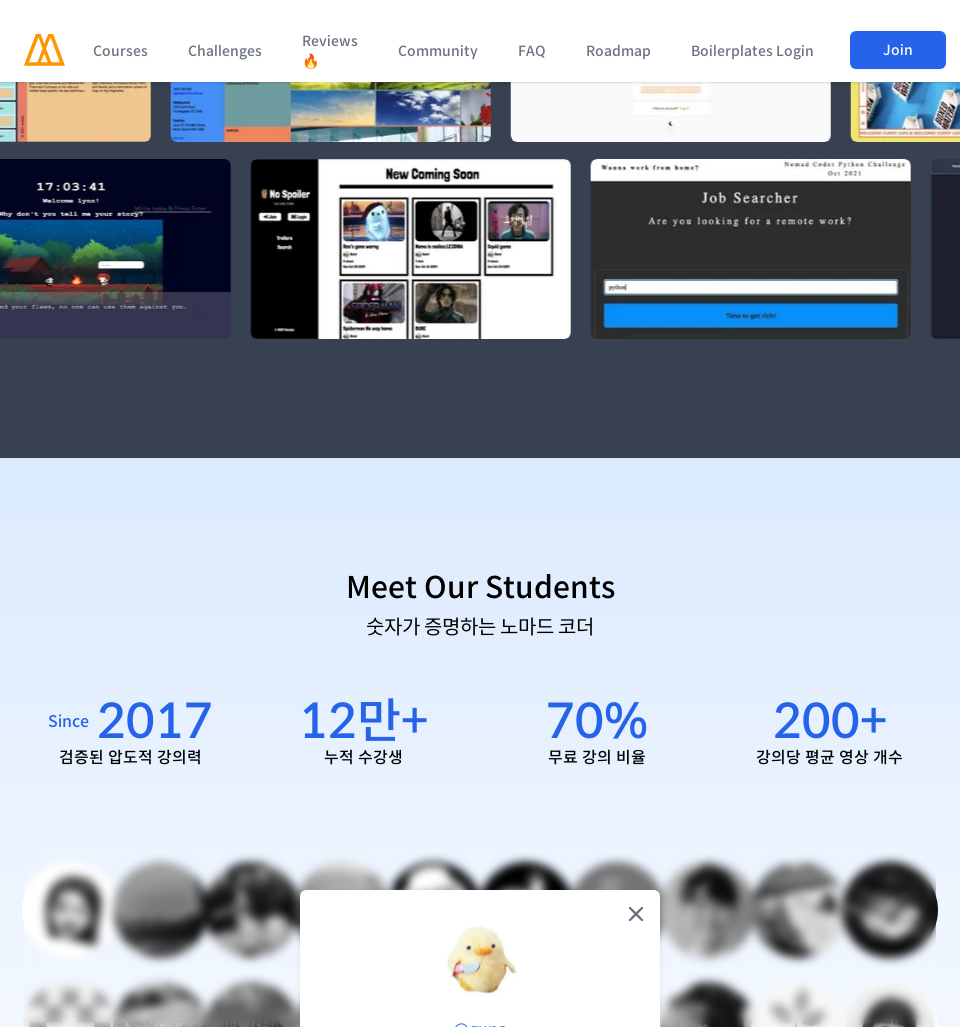

Waited 2 seconds for content to render after scrolling
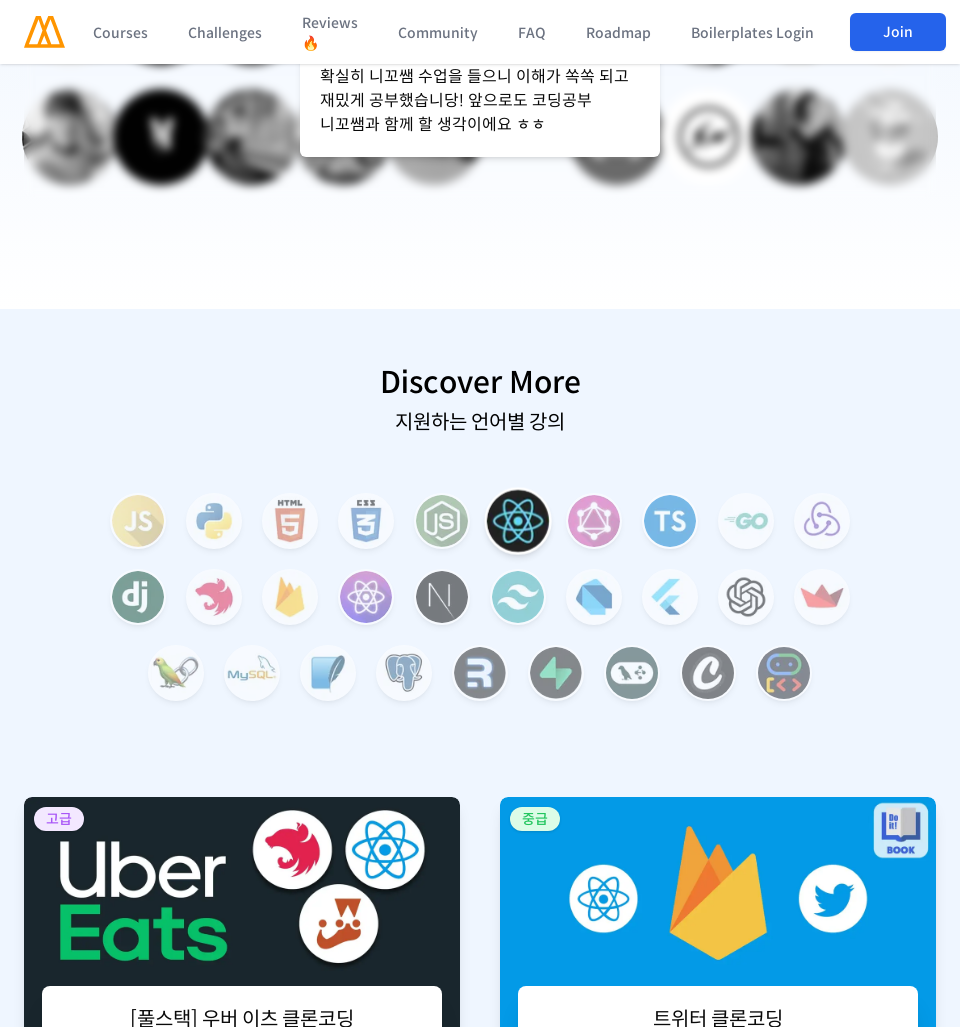

Scrolled to section 8 of 11 at 960px width (position: 8216px)
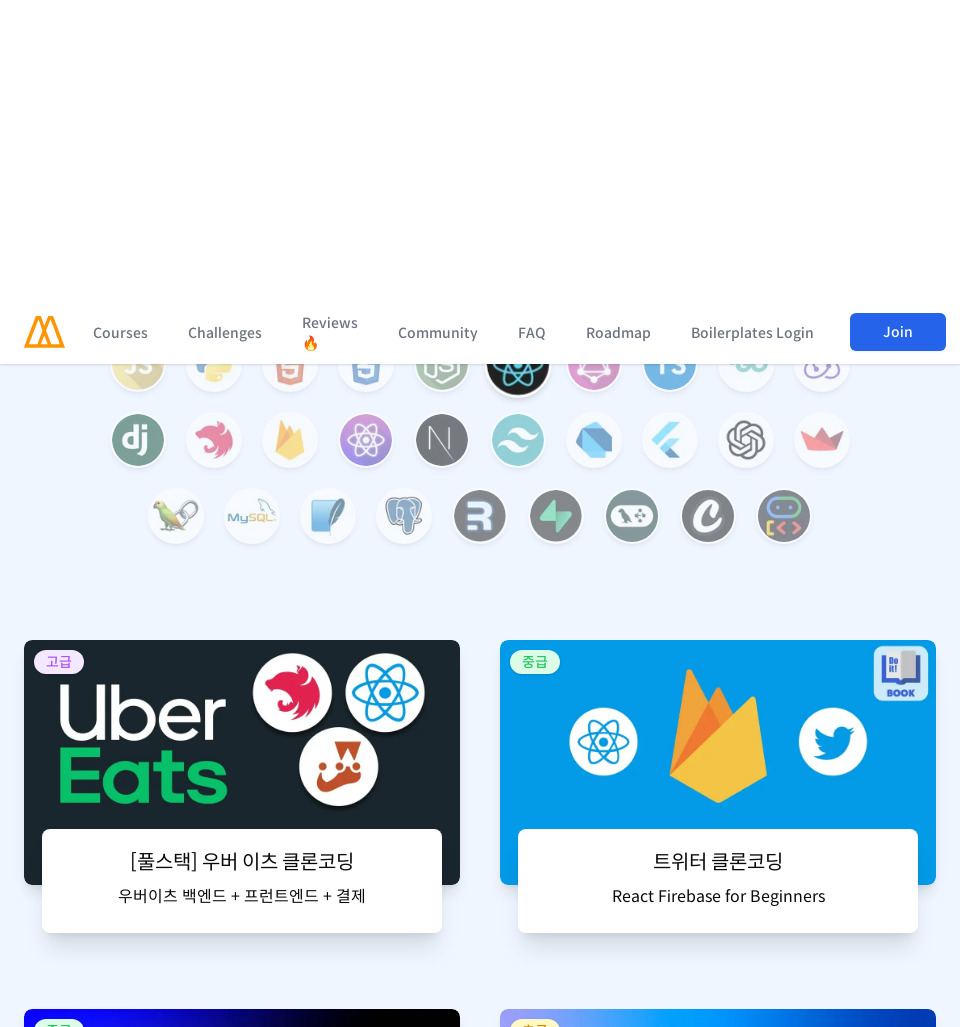

Waited 2 seconds for content to render after scrolling
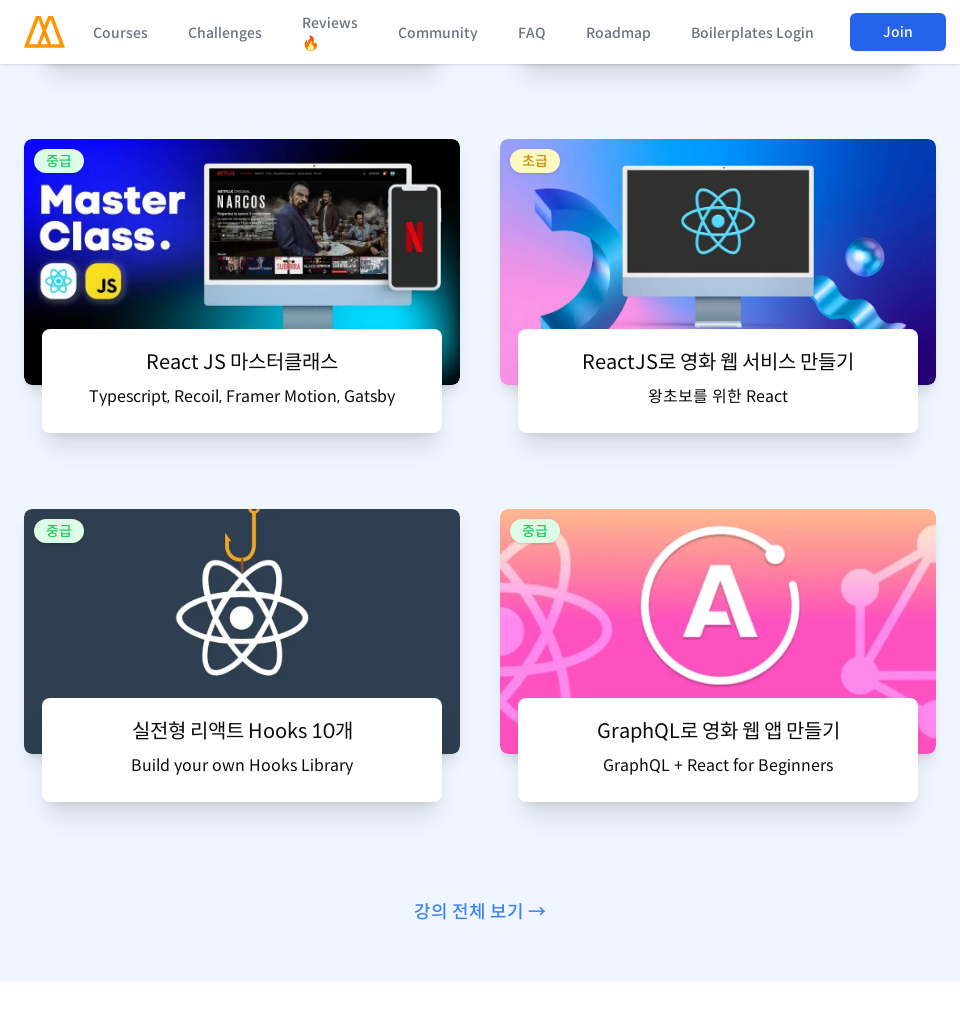

Scrolled to section 9 of 11 at 960px width (position: 9243px)
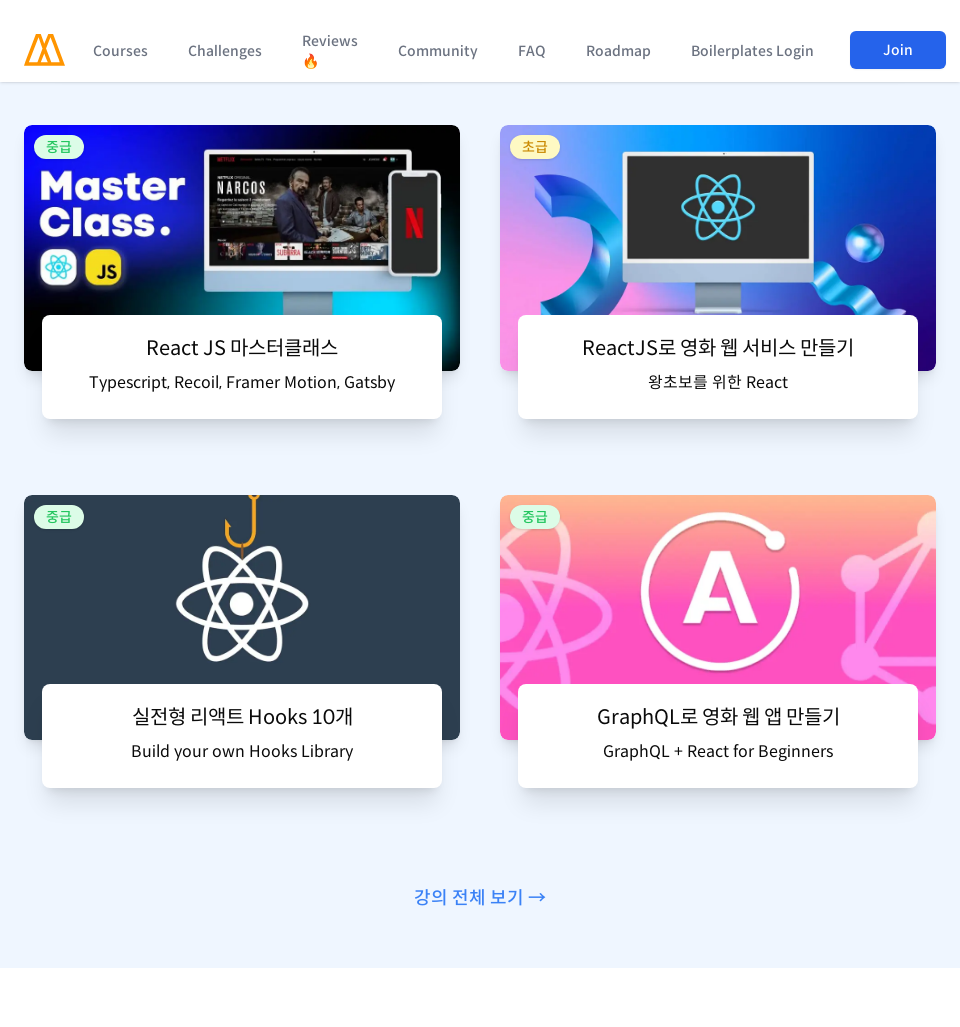

Waited 2 seconds for content to render after scrolling
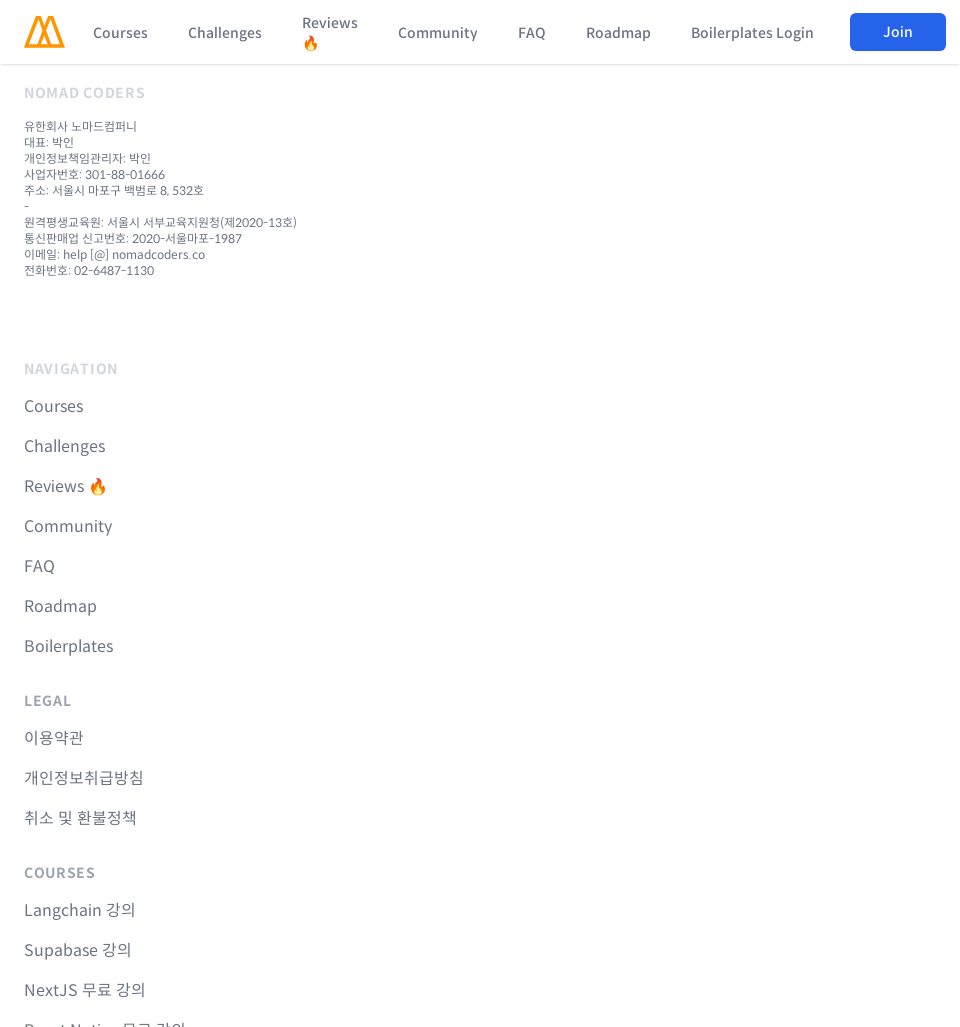

Scrolled to section 10 of 11 at 960px width (position: 10270px)
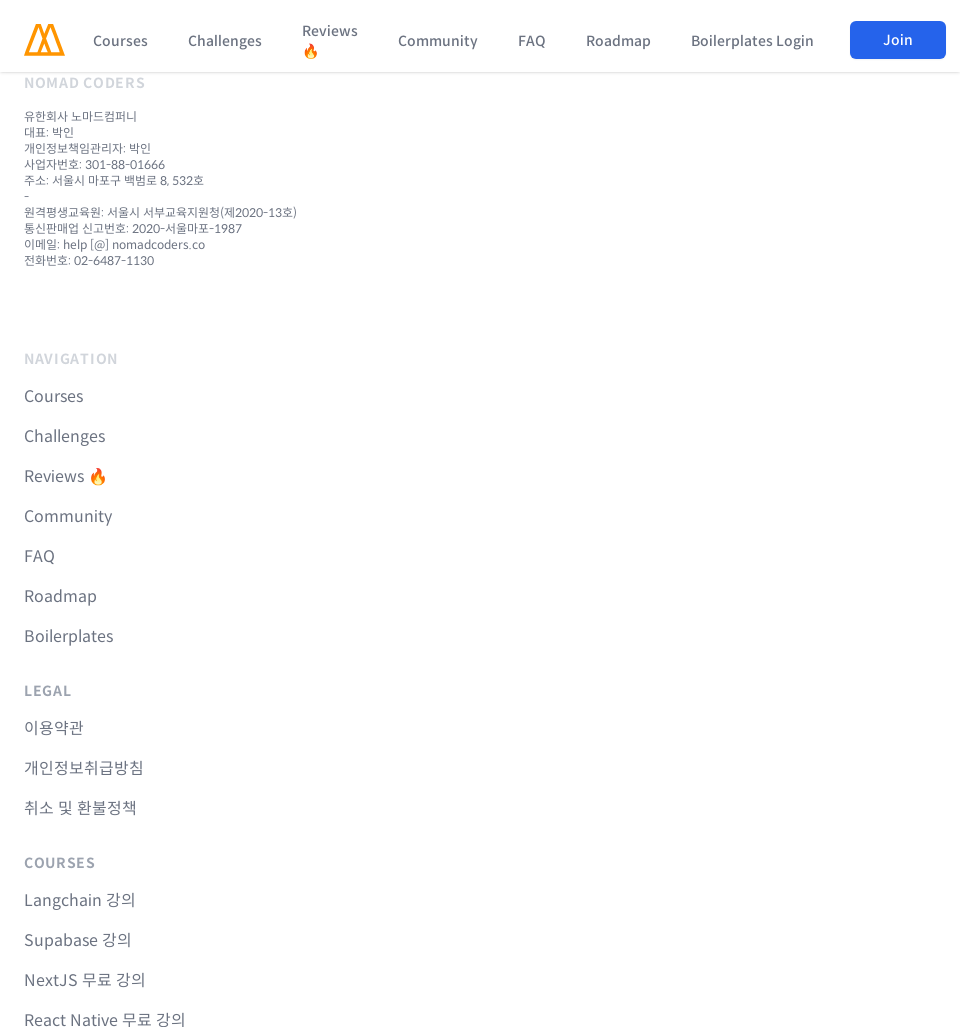

Waited 2 seconds for content to render after scrolling
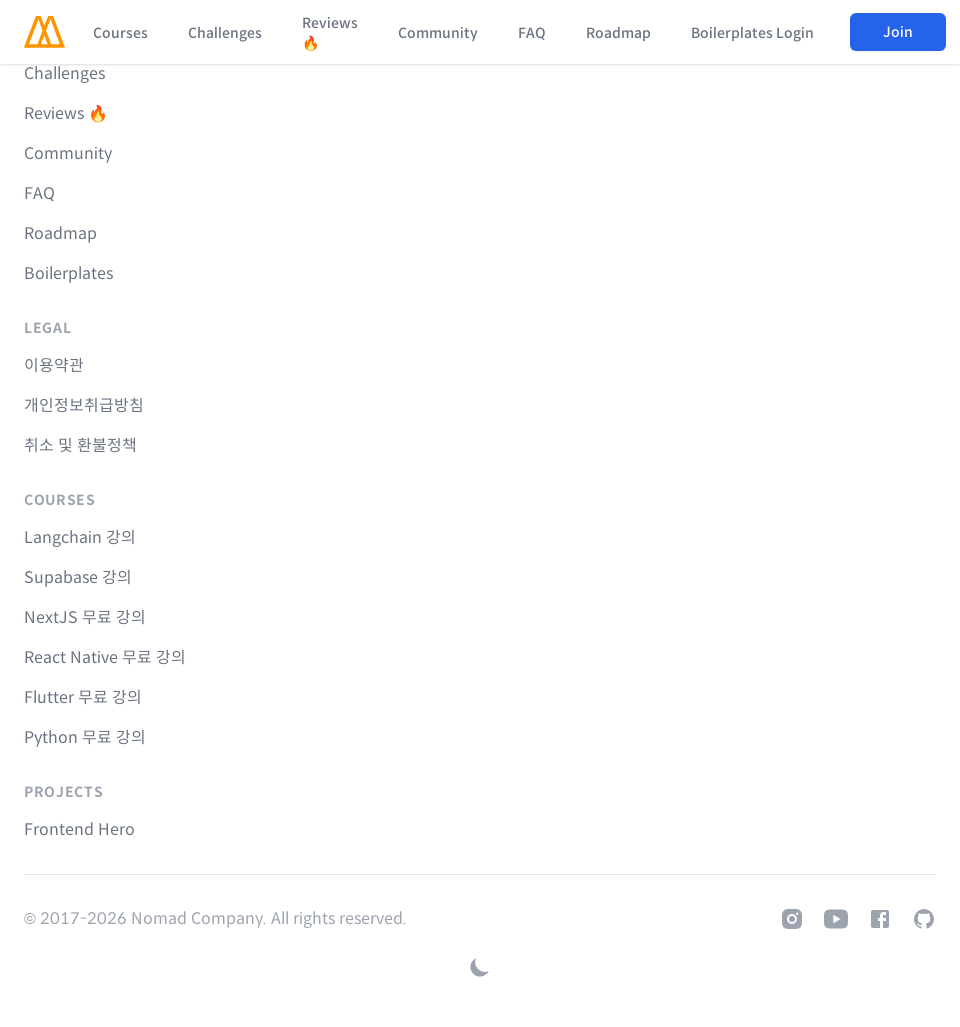

Scrolled to section 11 of 11 at 960px width (position: 11297px)
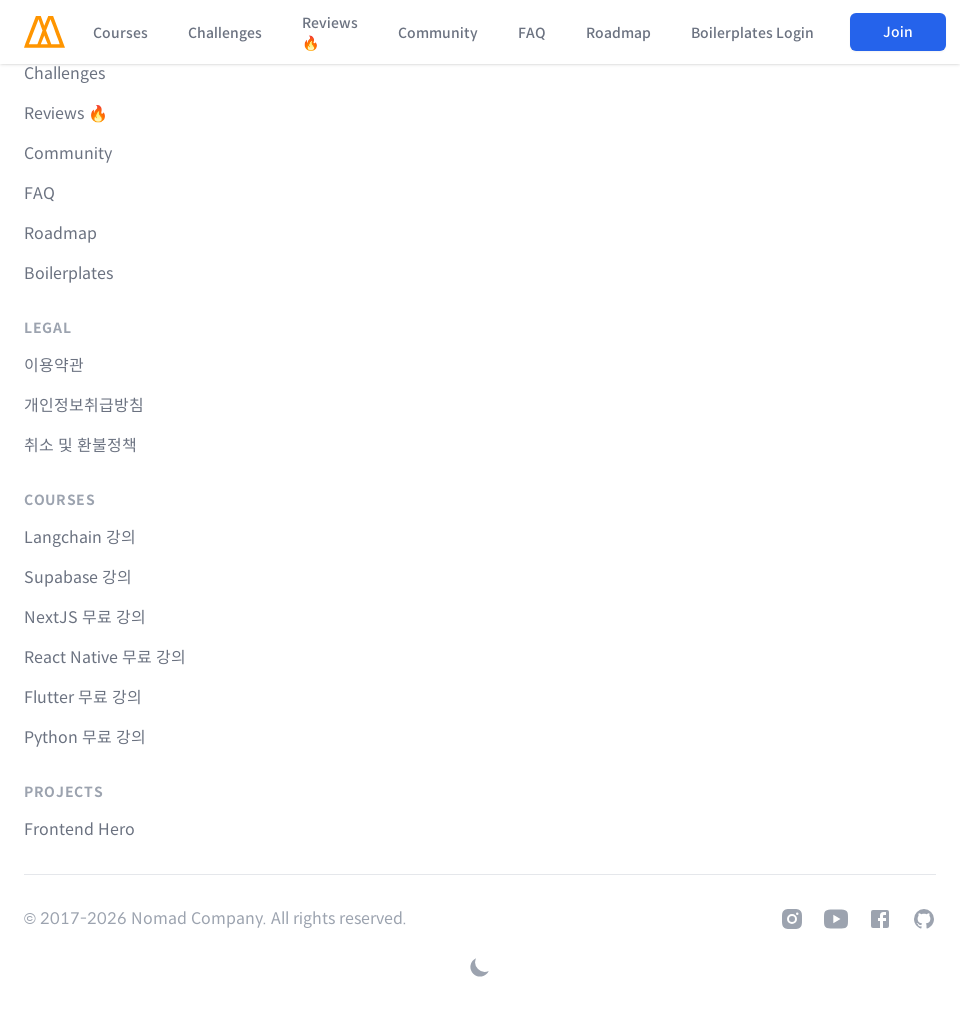

Waited 2 seconds for content to render after scrolling
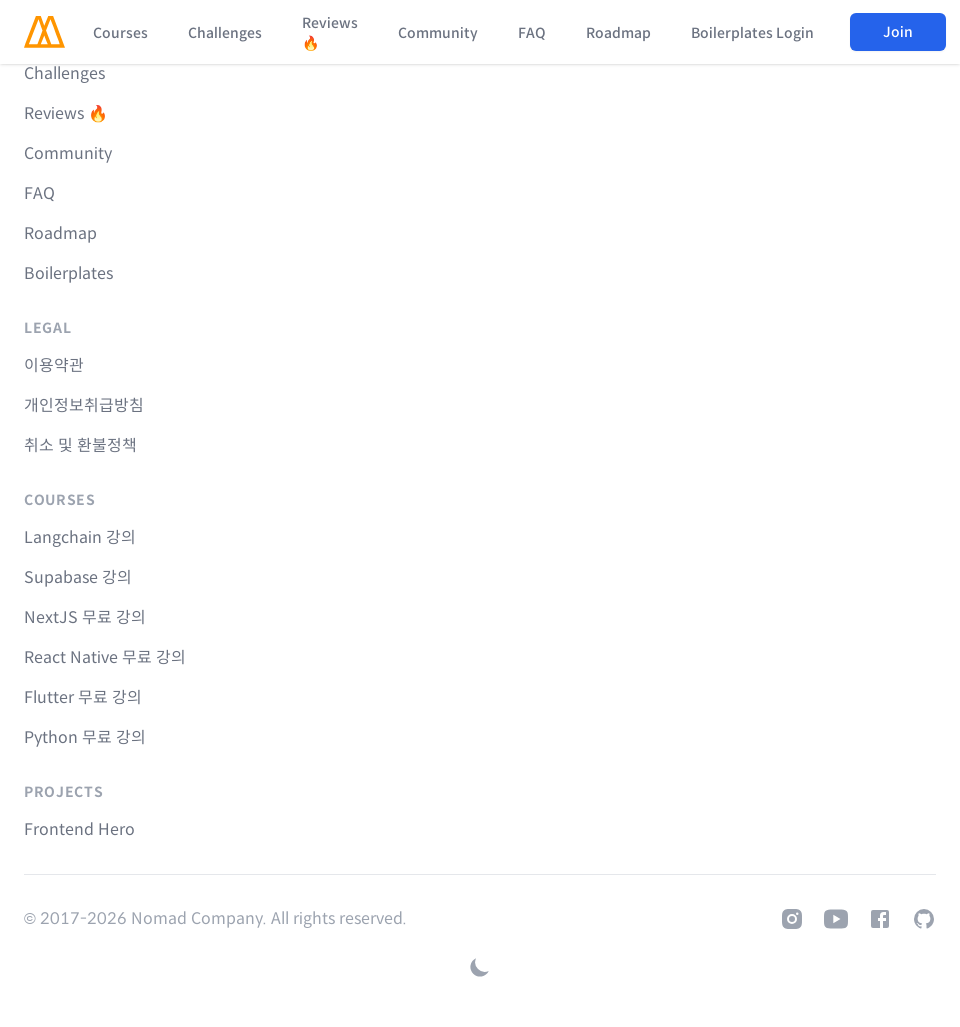

Set viewport width to 1366px for responsive testing
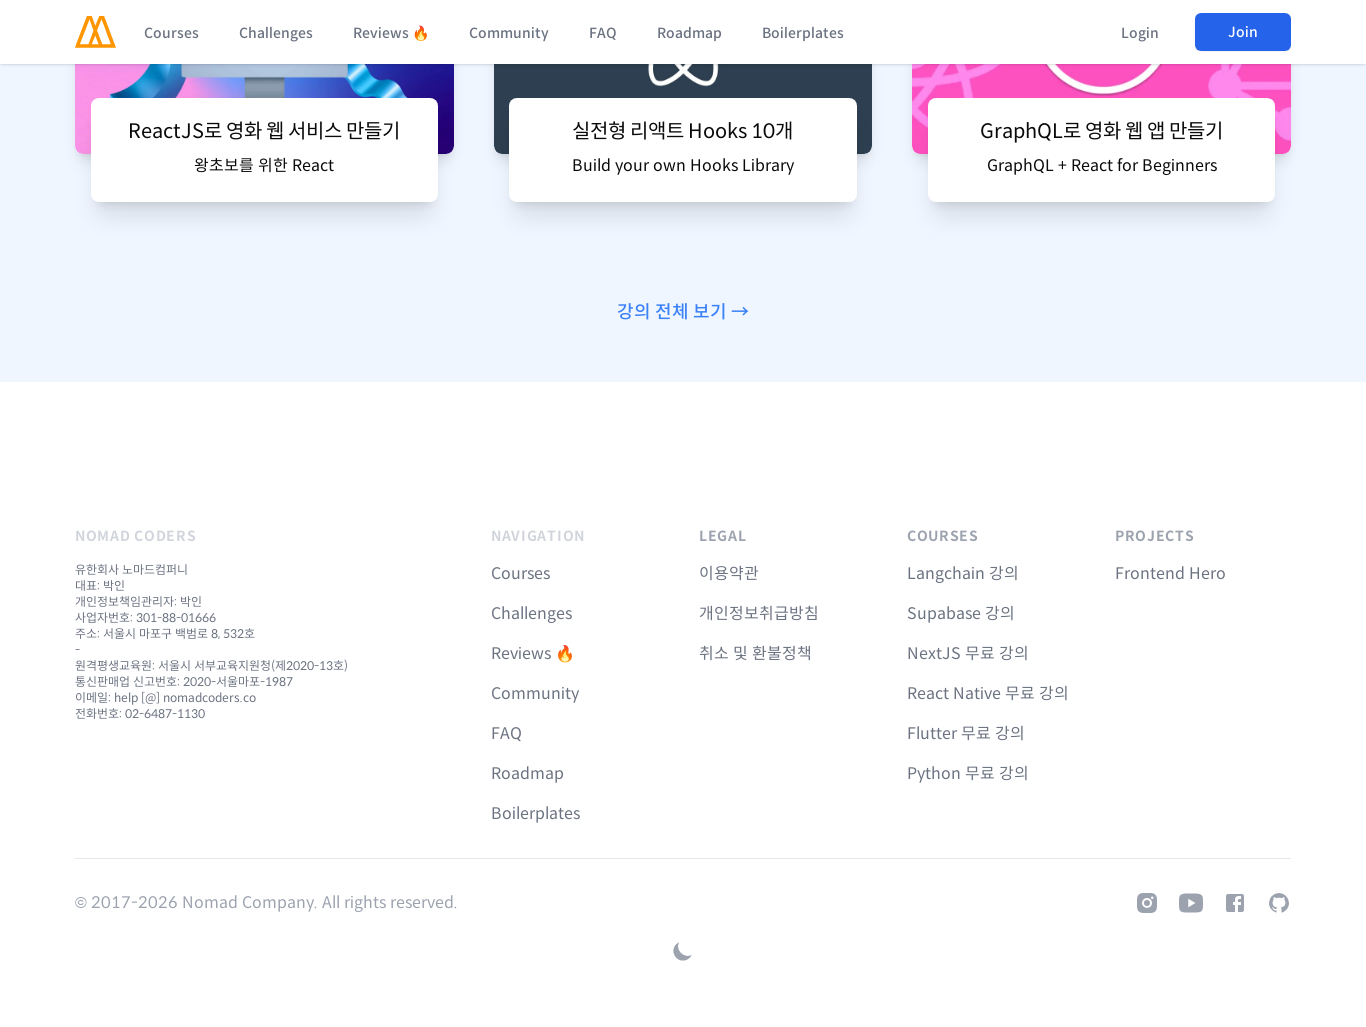

Waited 3 seconds for page to render at 1366px width
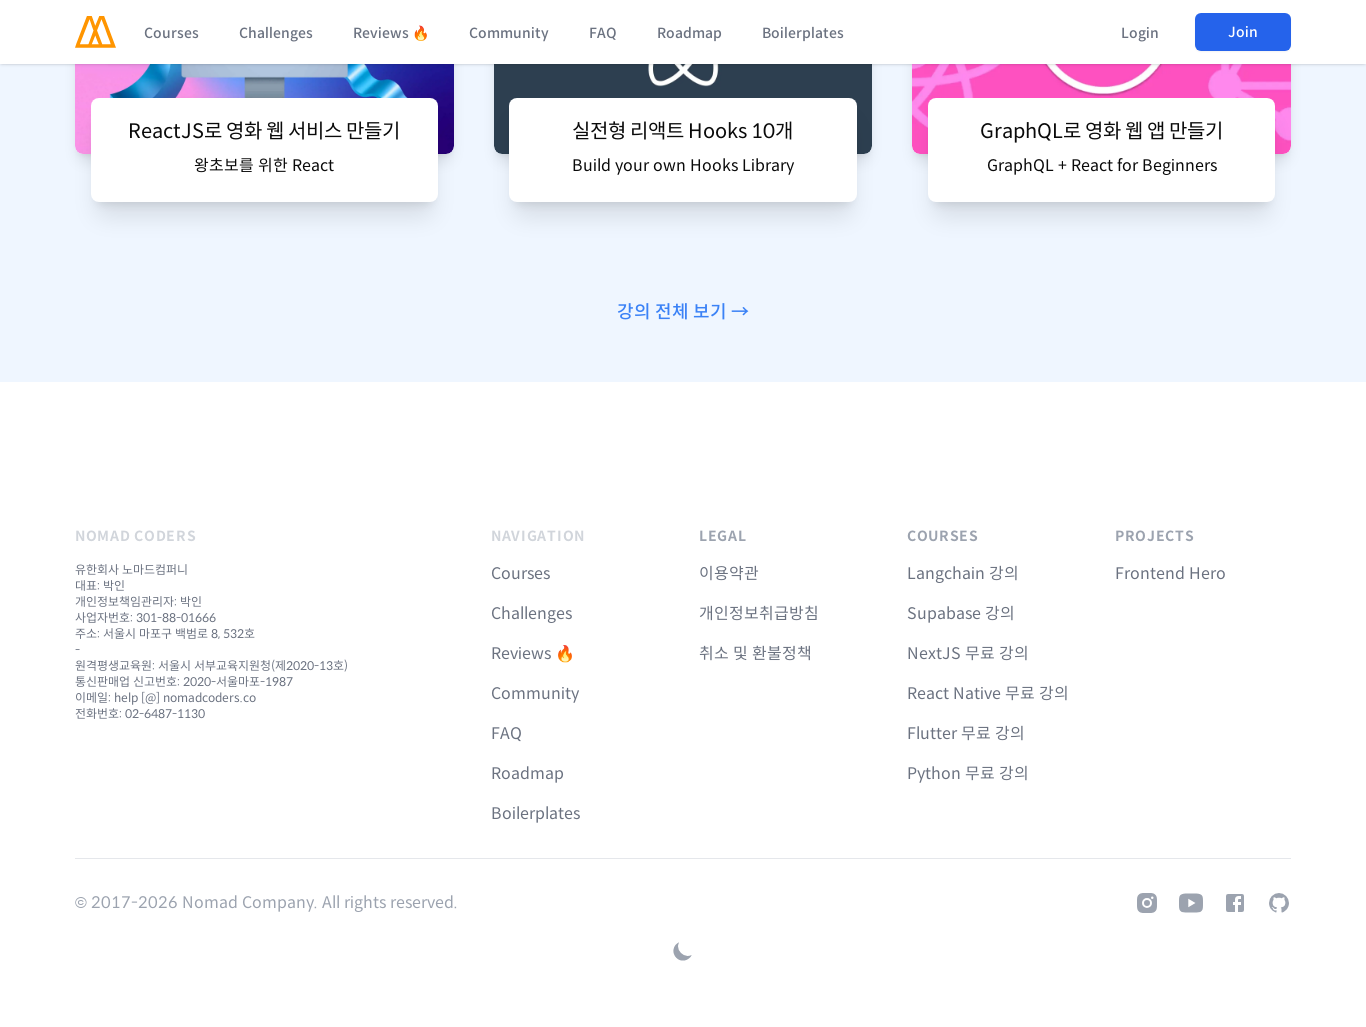

Retrieved page scroll height: 7957px
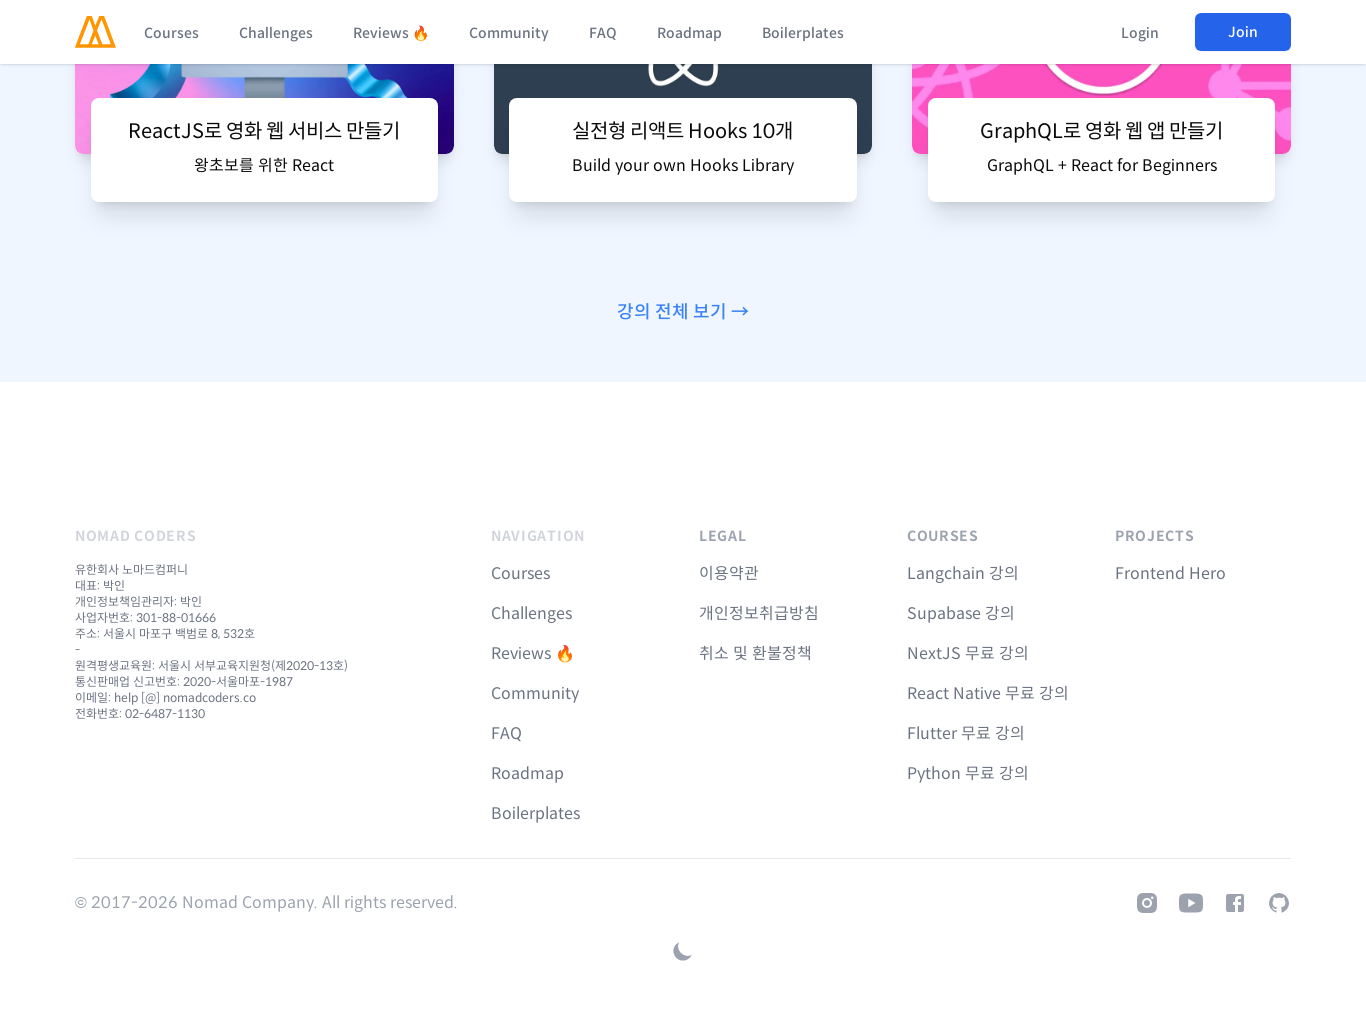

Calculated 8 sections to scroll through at 1366px width
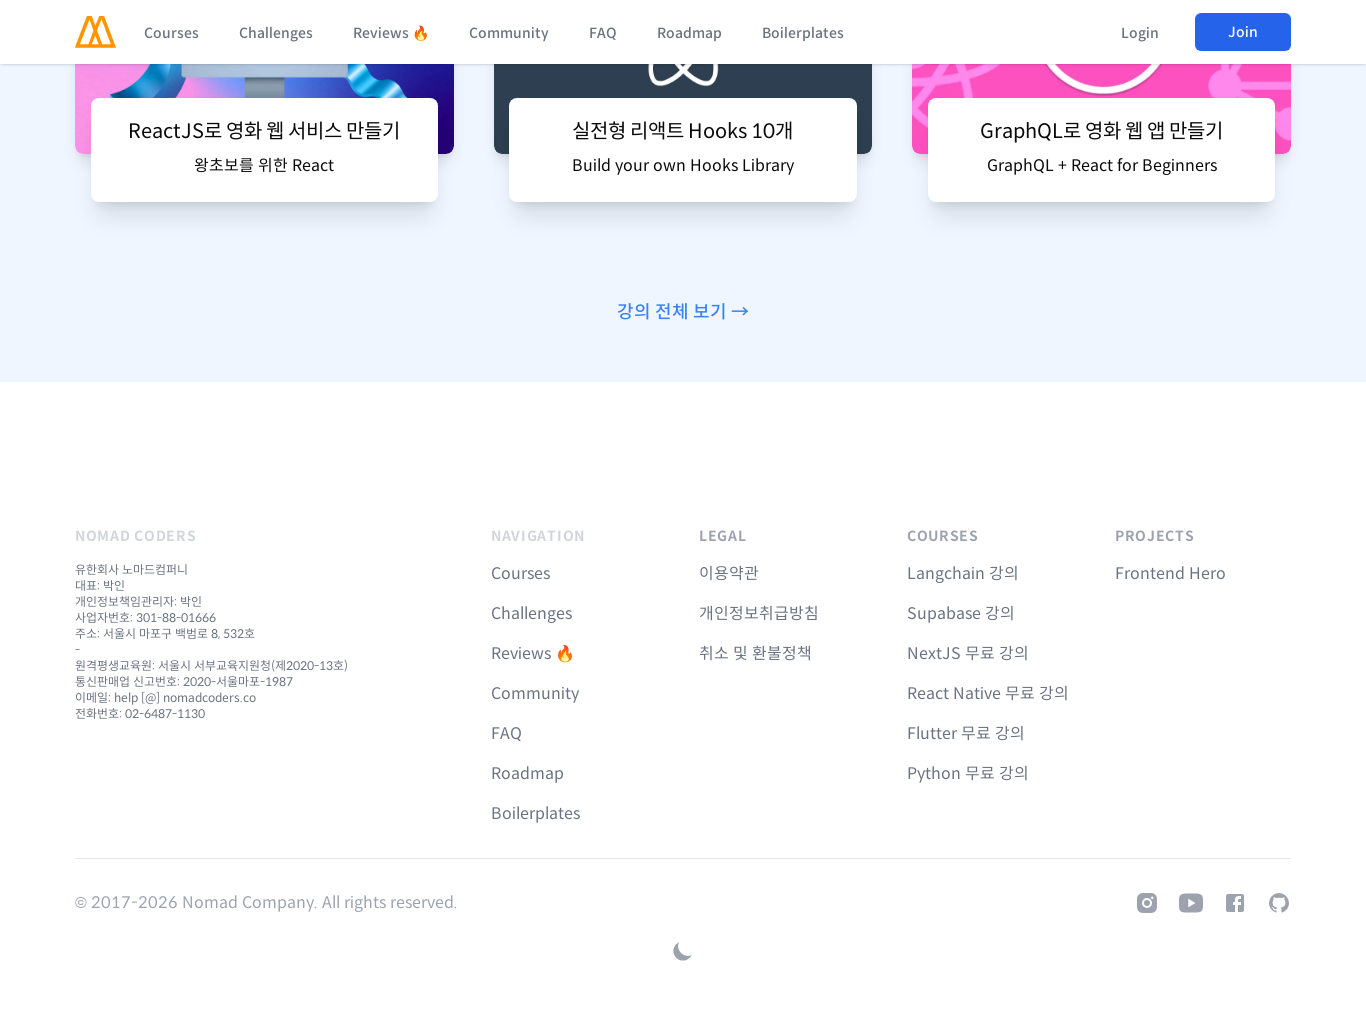

Scrolled to section 1 of 8 at 1366px width (position: 1027px)
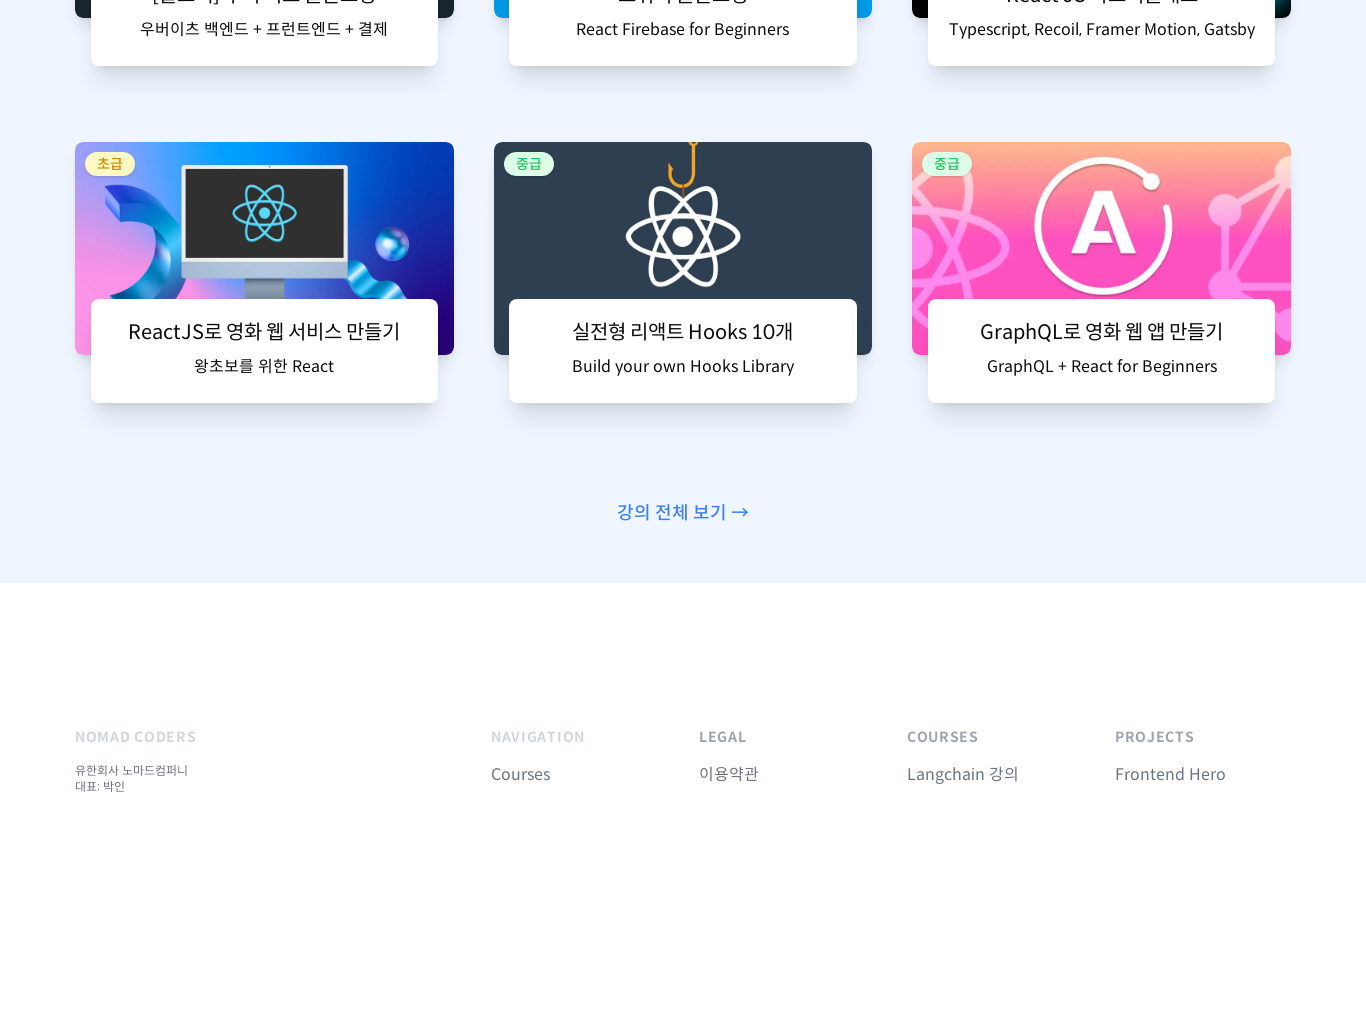

Waited 2 seconds for content to render after scrolling
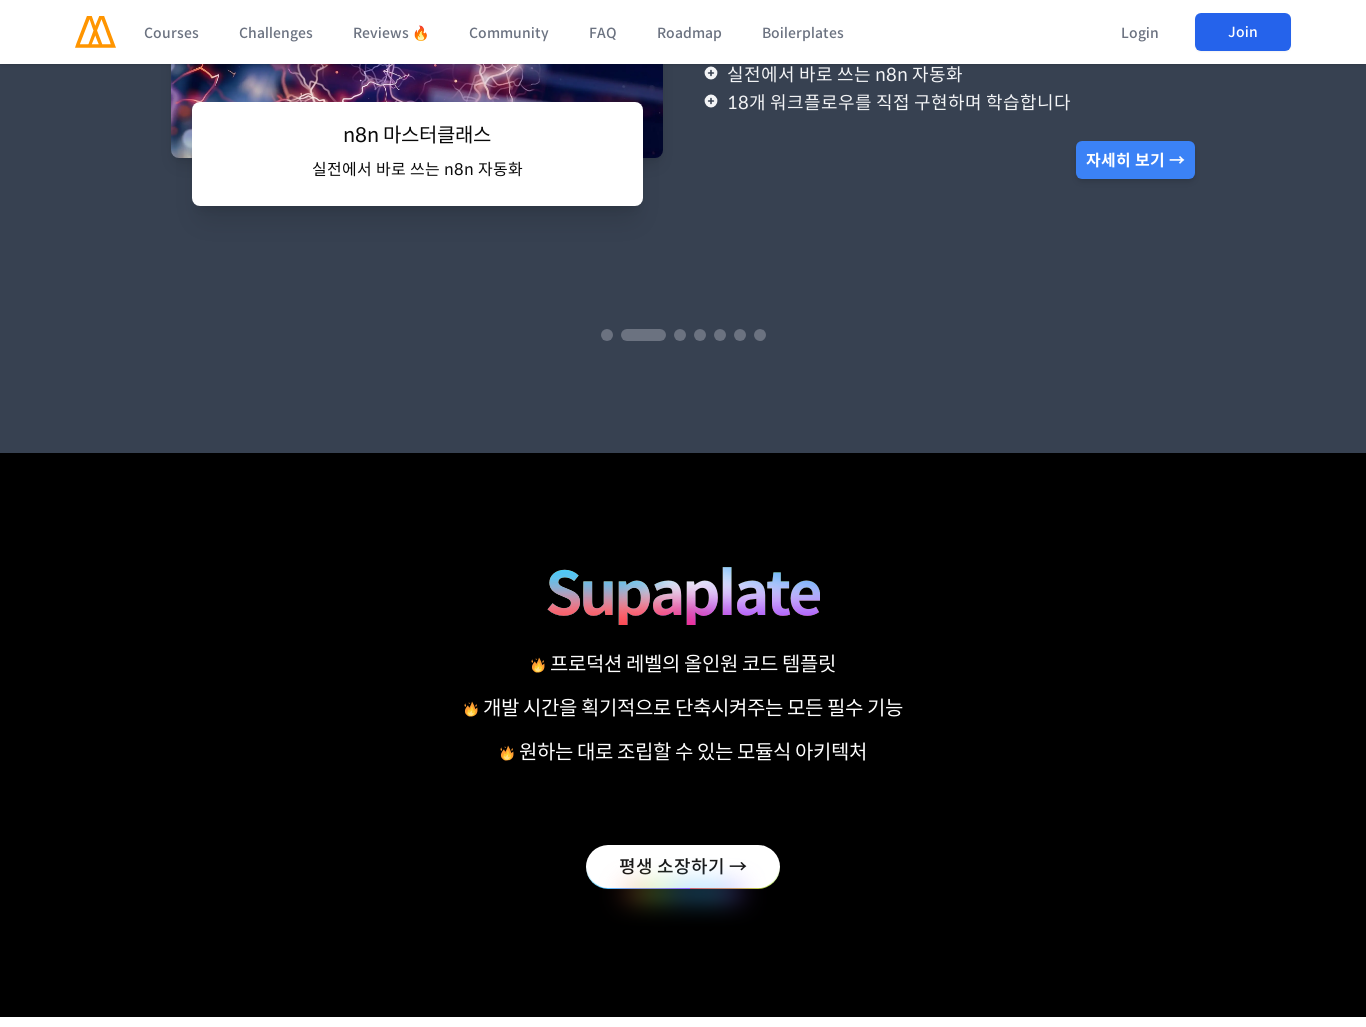

Scrolled to section 2 of 8 at 1366px width (position: 2054px)
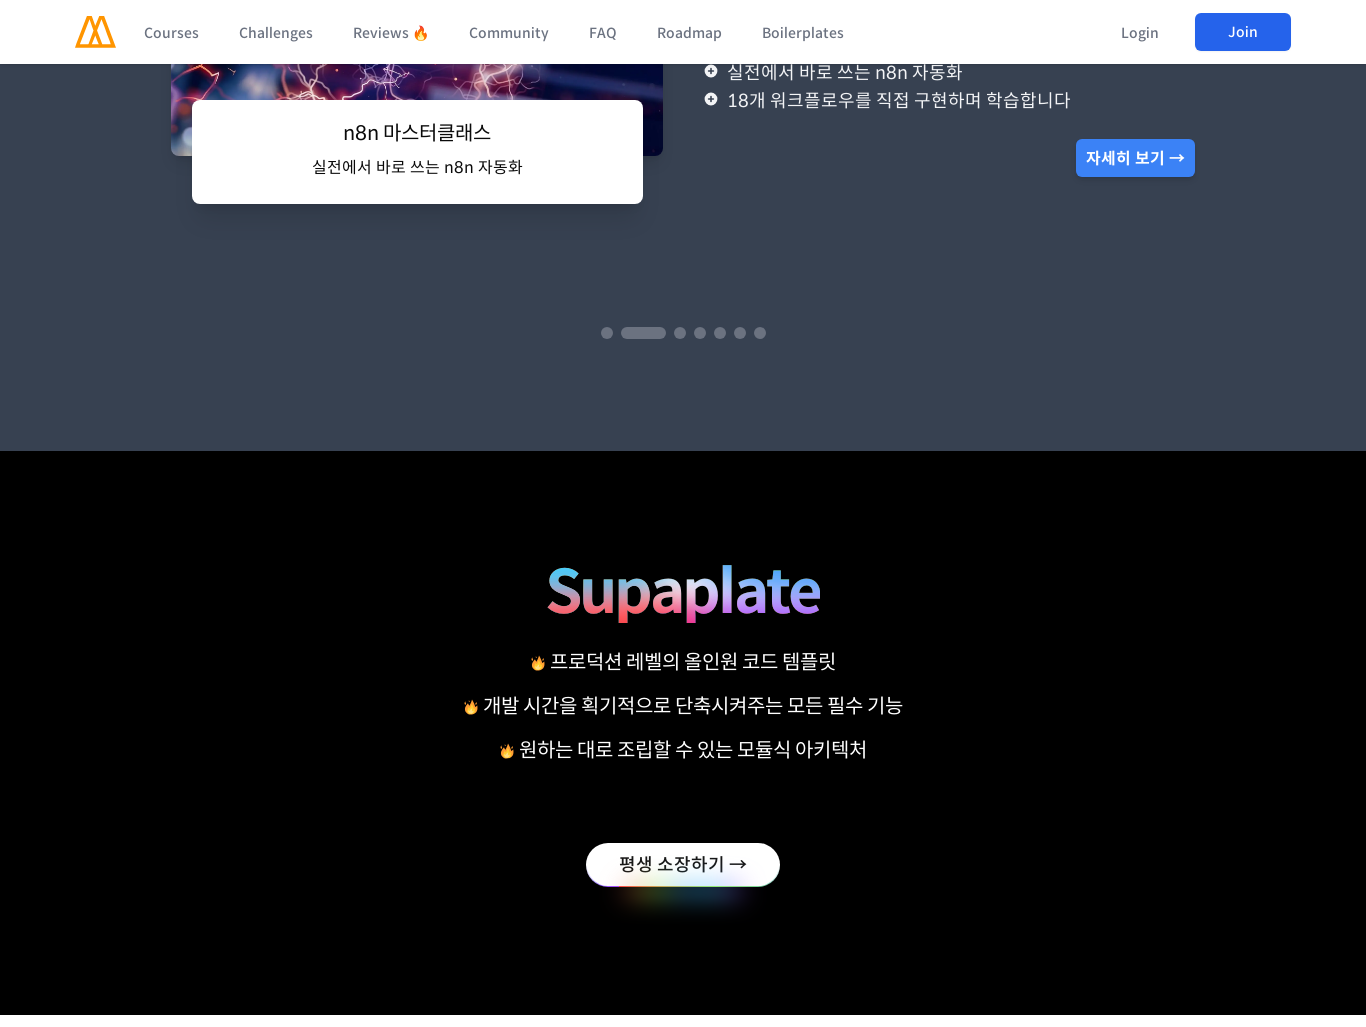

Waited 2 seconds for content to render after scrolling
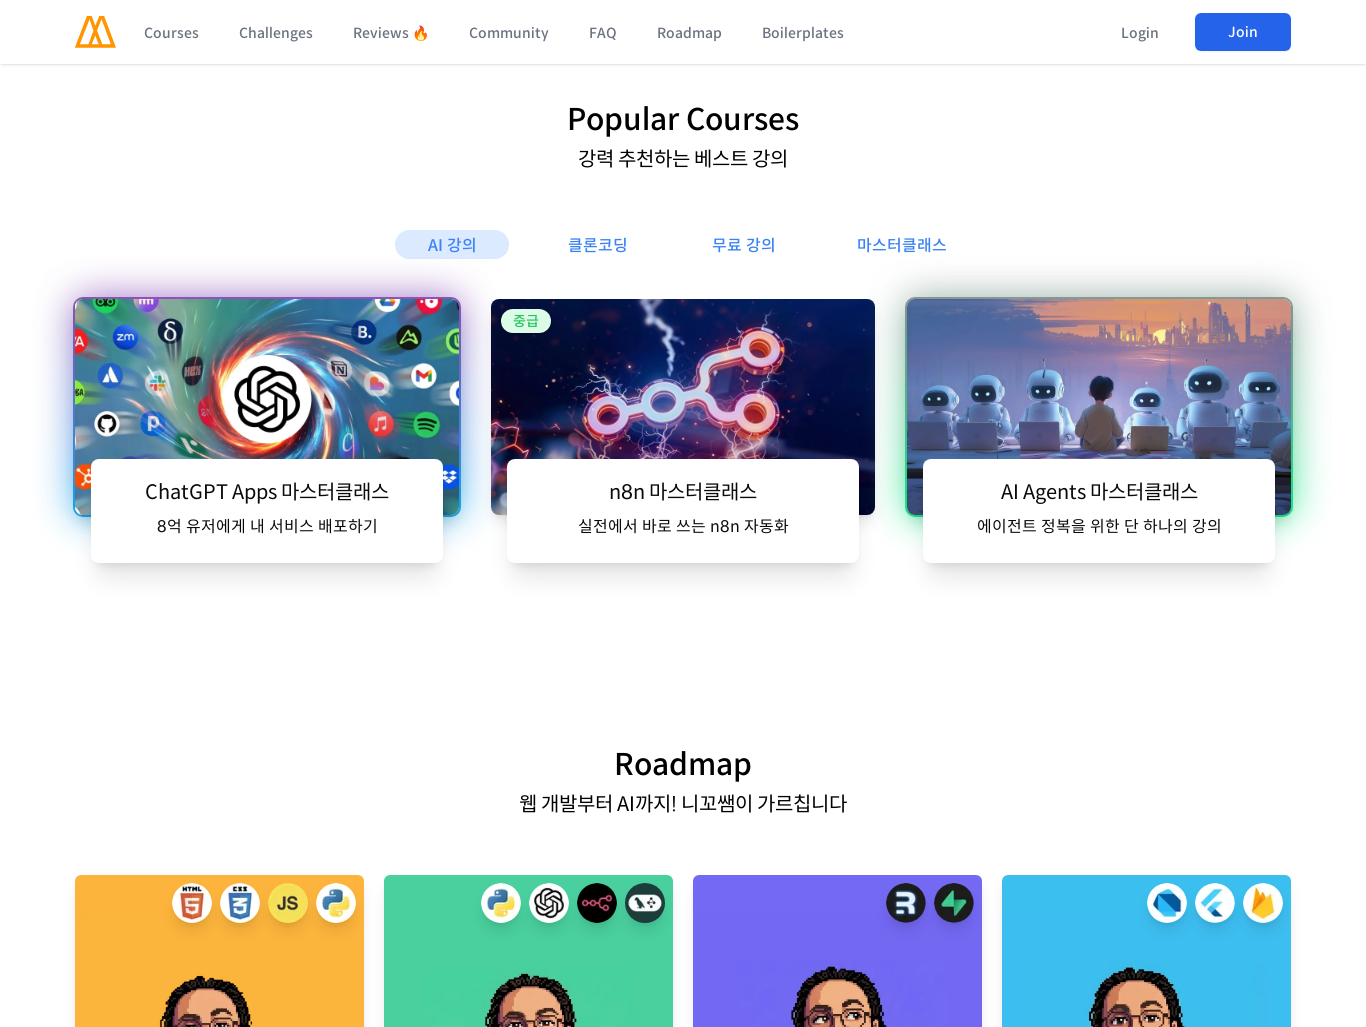

Scrolled to section 3 of 8 at 1366px width (position: 3081px)
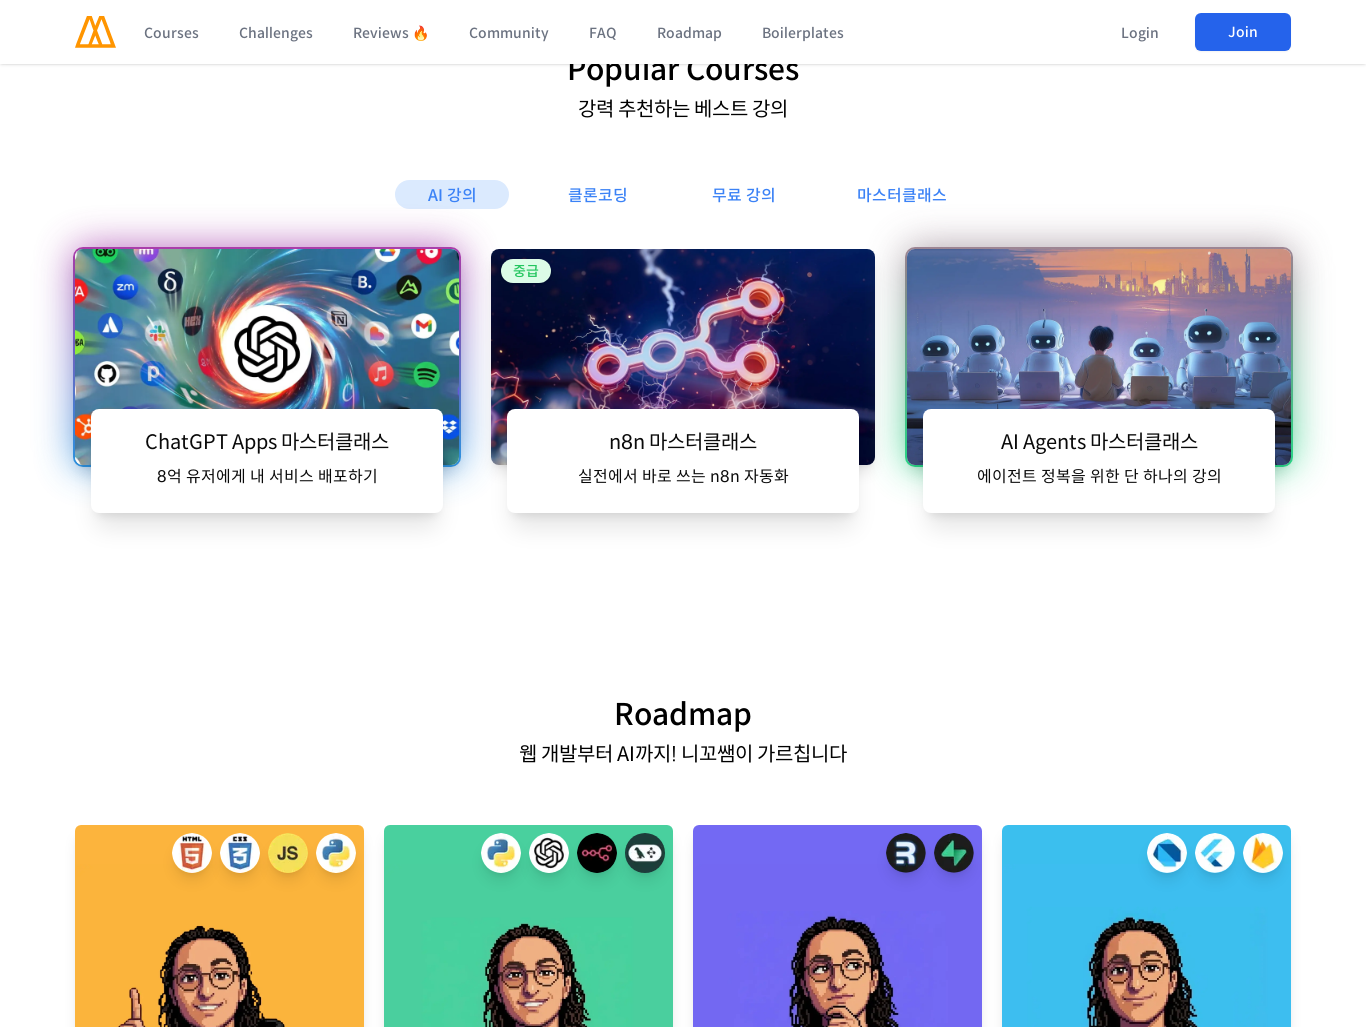

Waited 2 seconds for content to render after scrolling
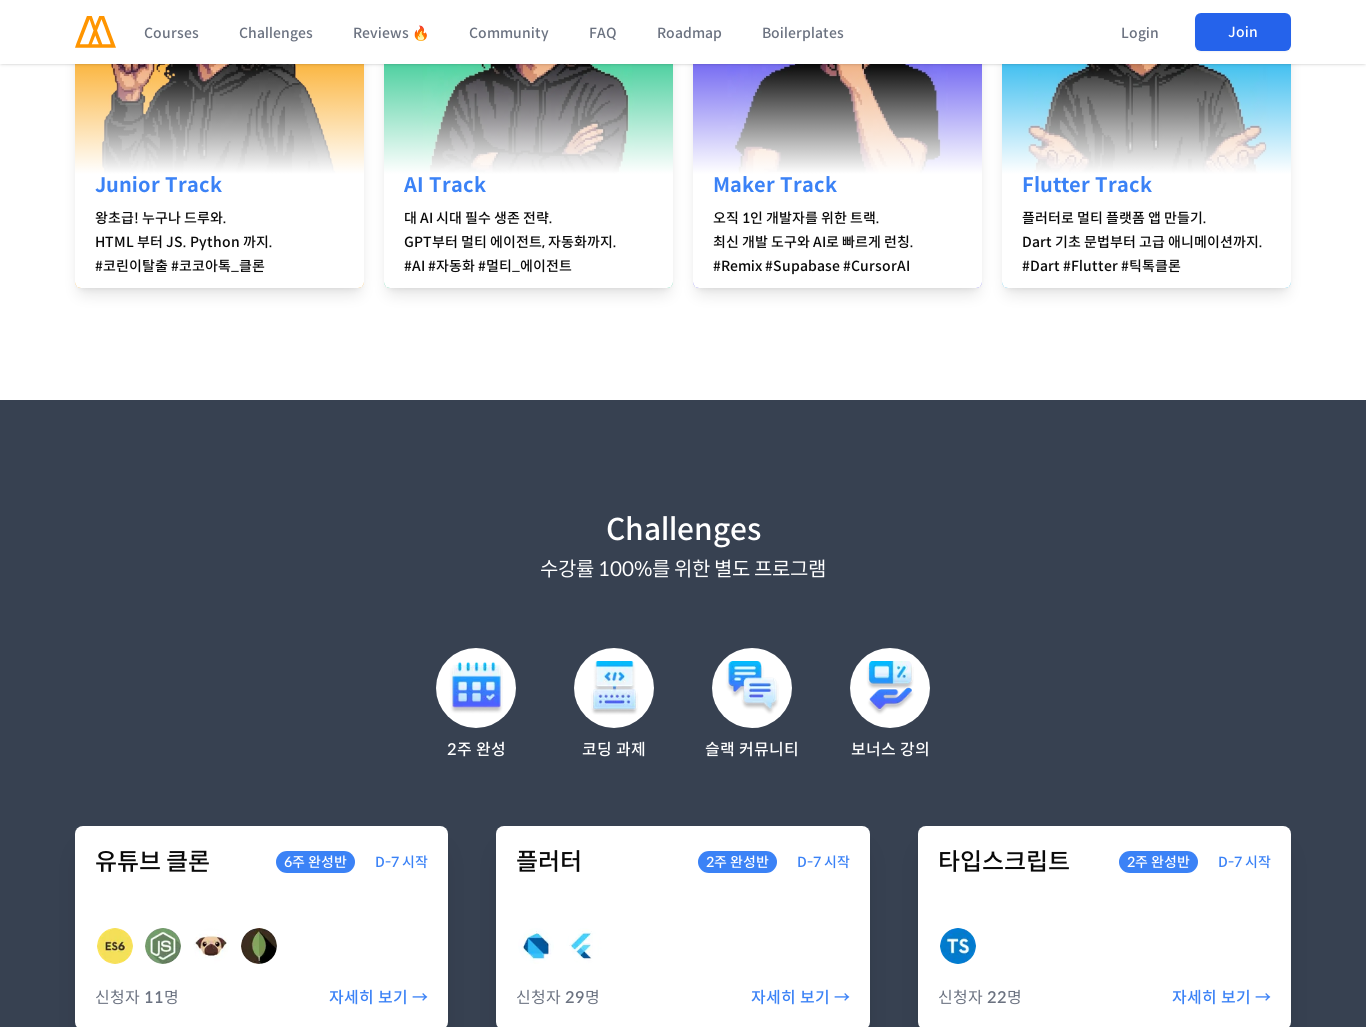

Scrolled to section 4 of 8 at 1366px width (position: 4108px)
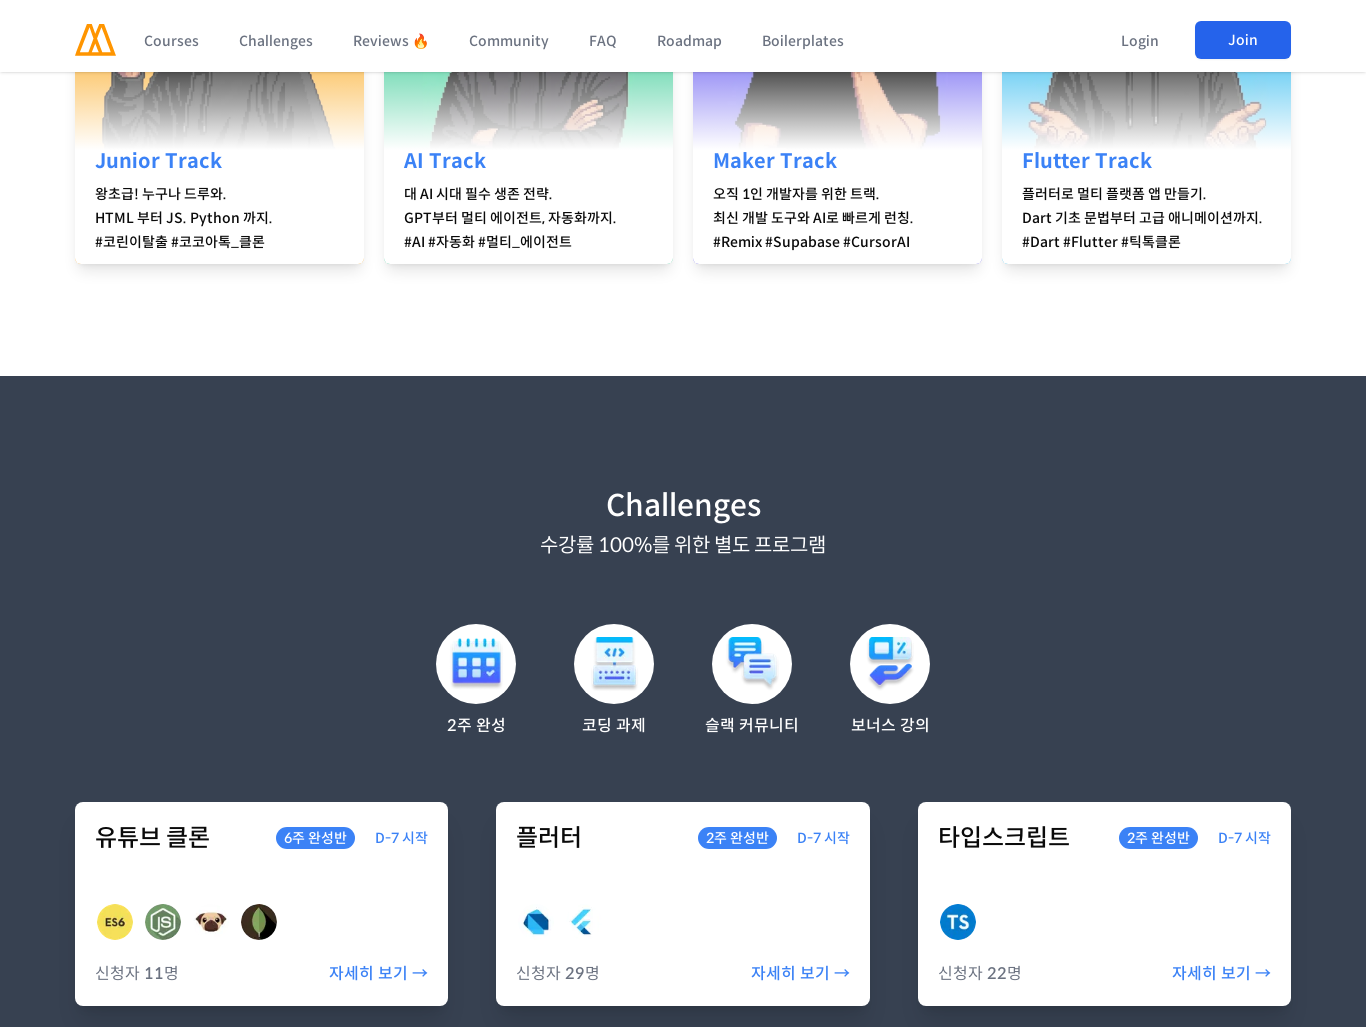

Waited 2 seconds for content to render after scrolling
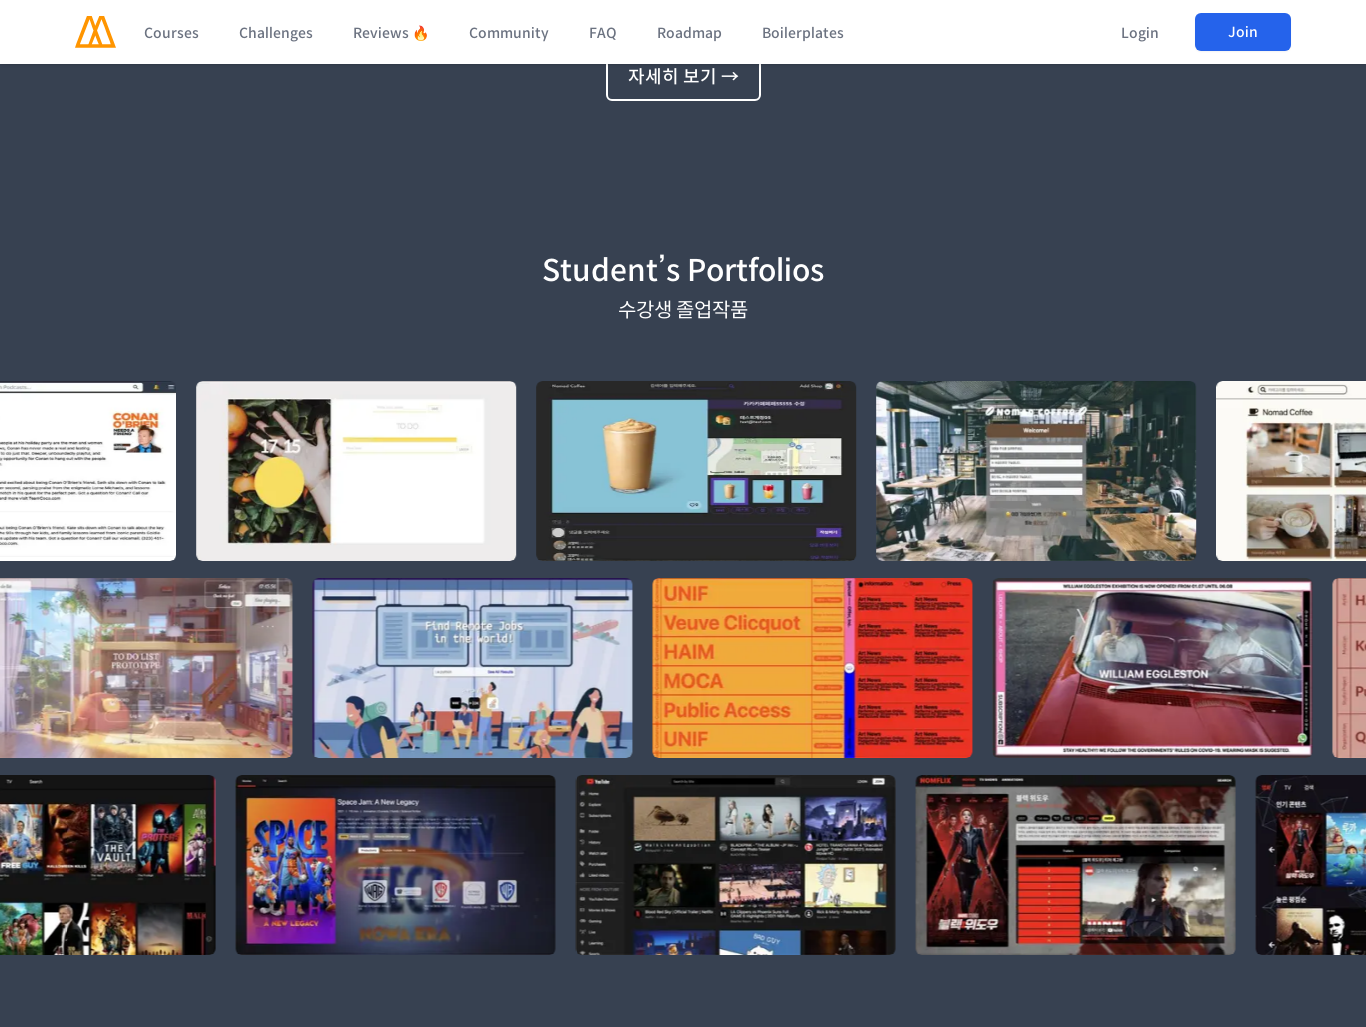

Scrolled to section 5 of 8 at 1366px width (position: 5135px)
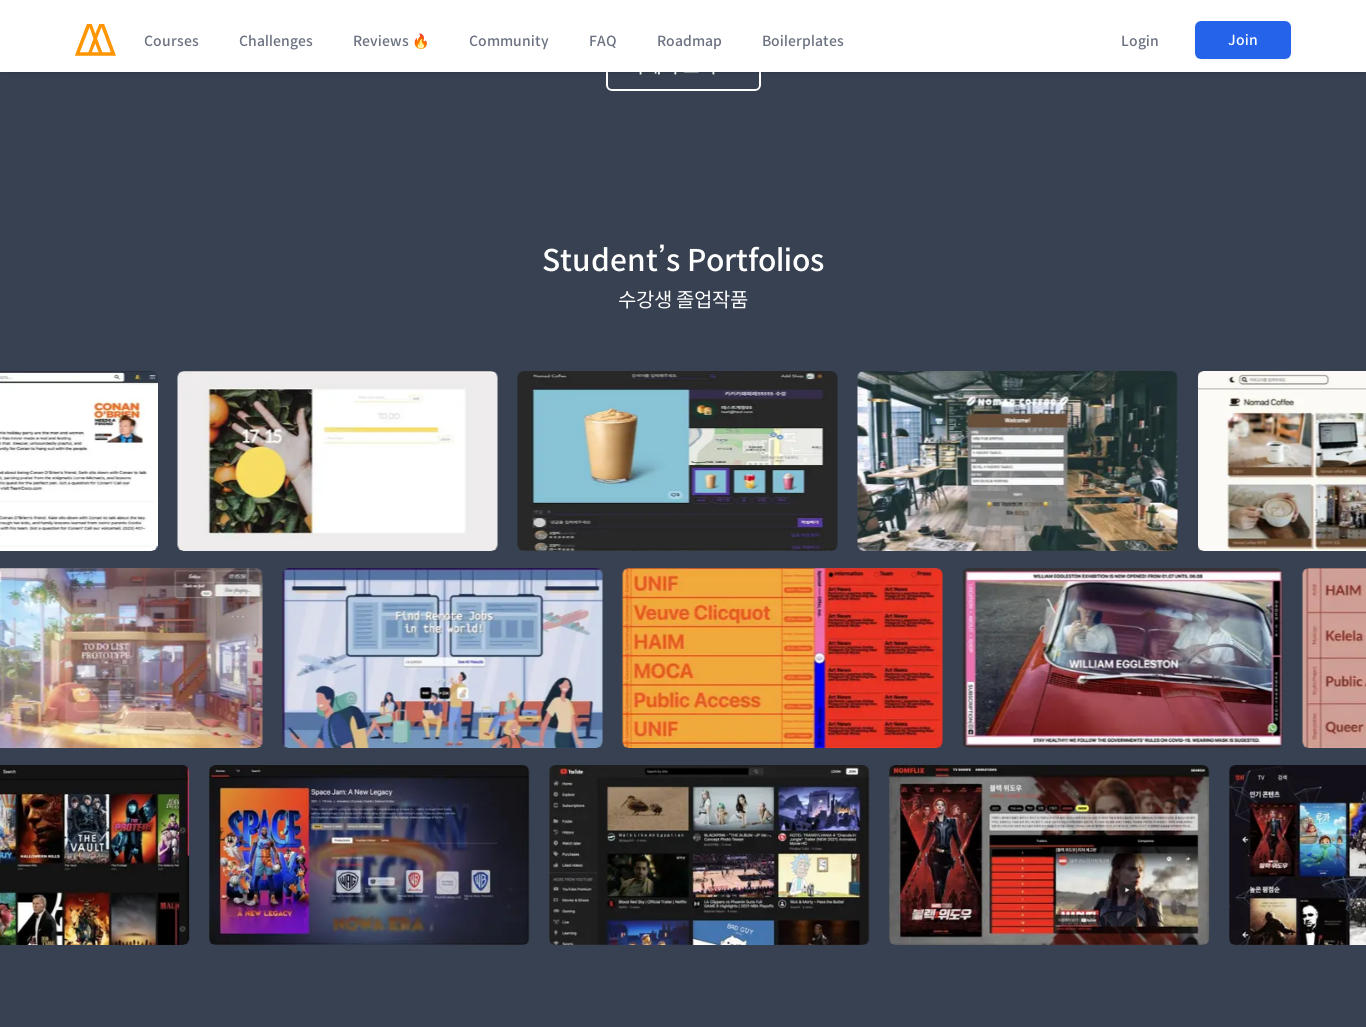

Waited 2 seconds for content to render after scrolling
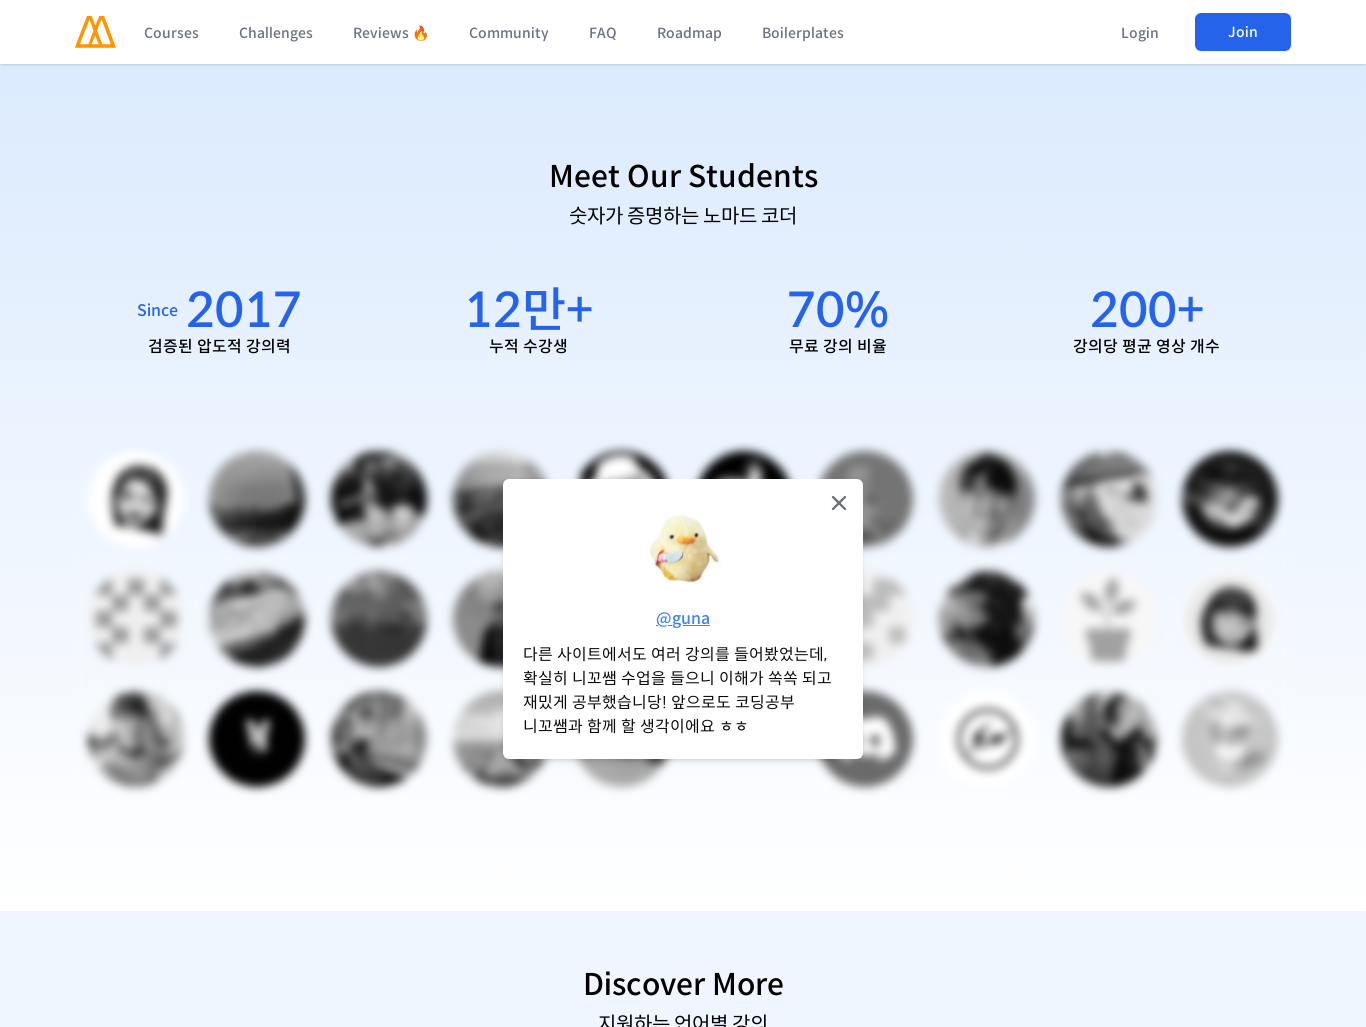

Scrolled to section 6 of 8 at 1366px width (position: 6162px)
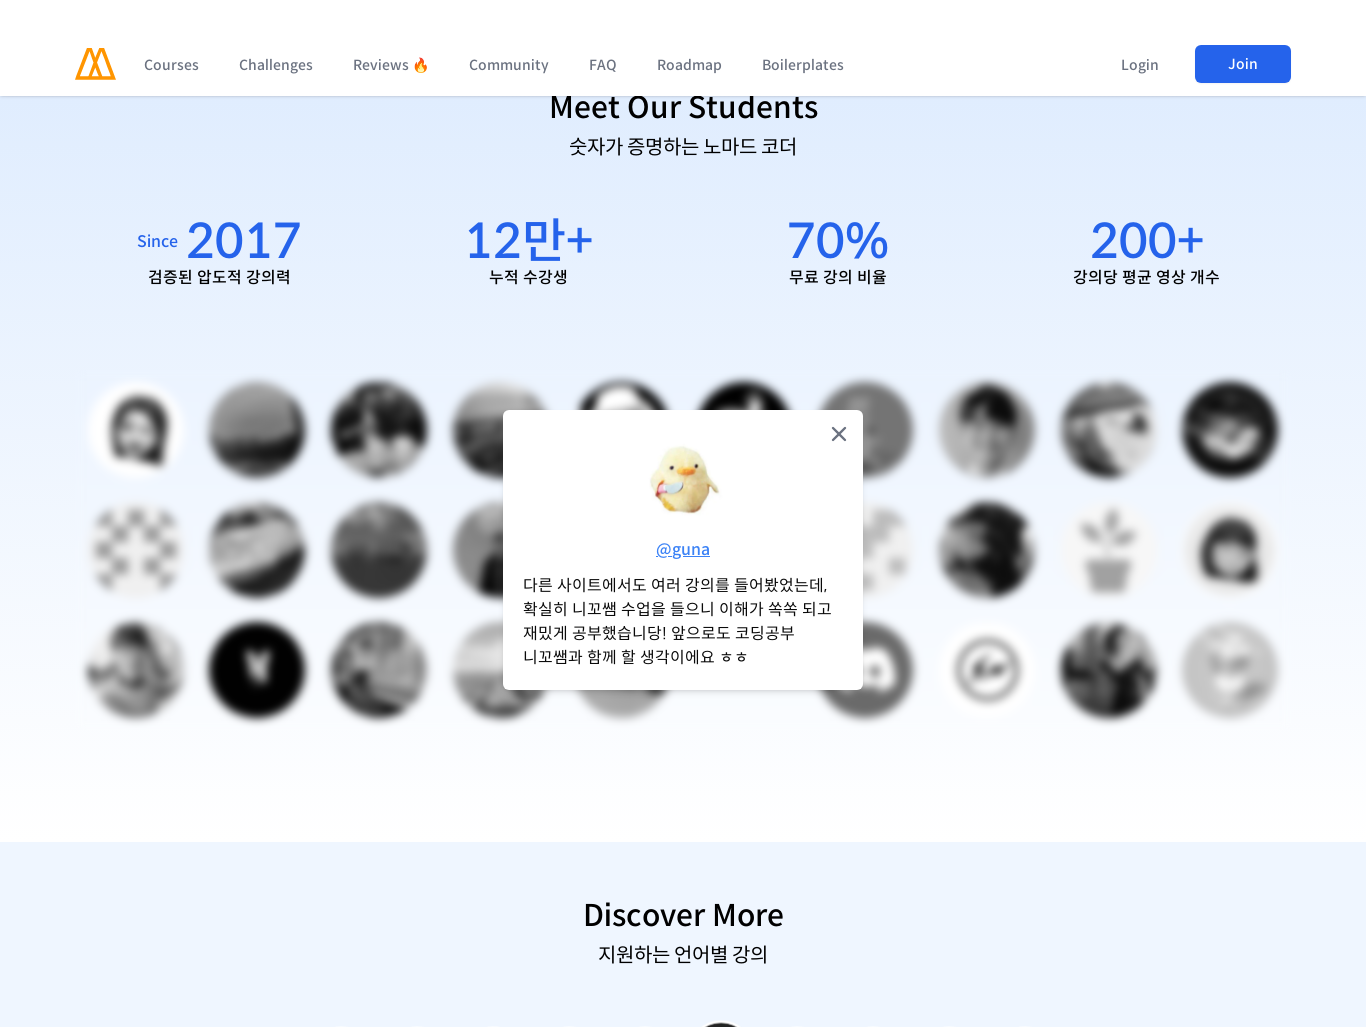

Waited 2 seconds for content to render after scrolling
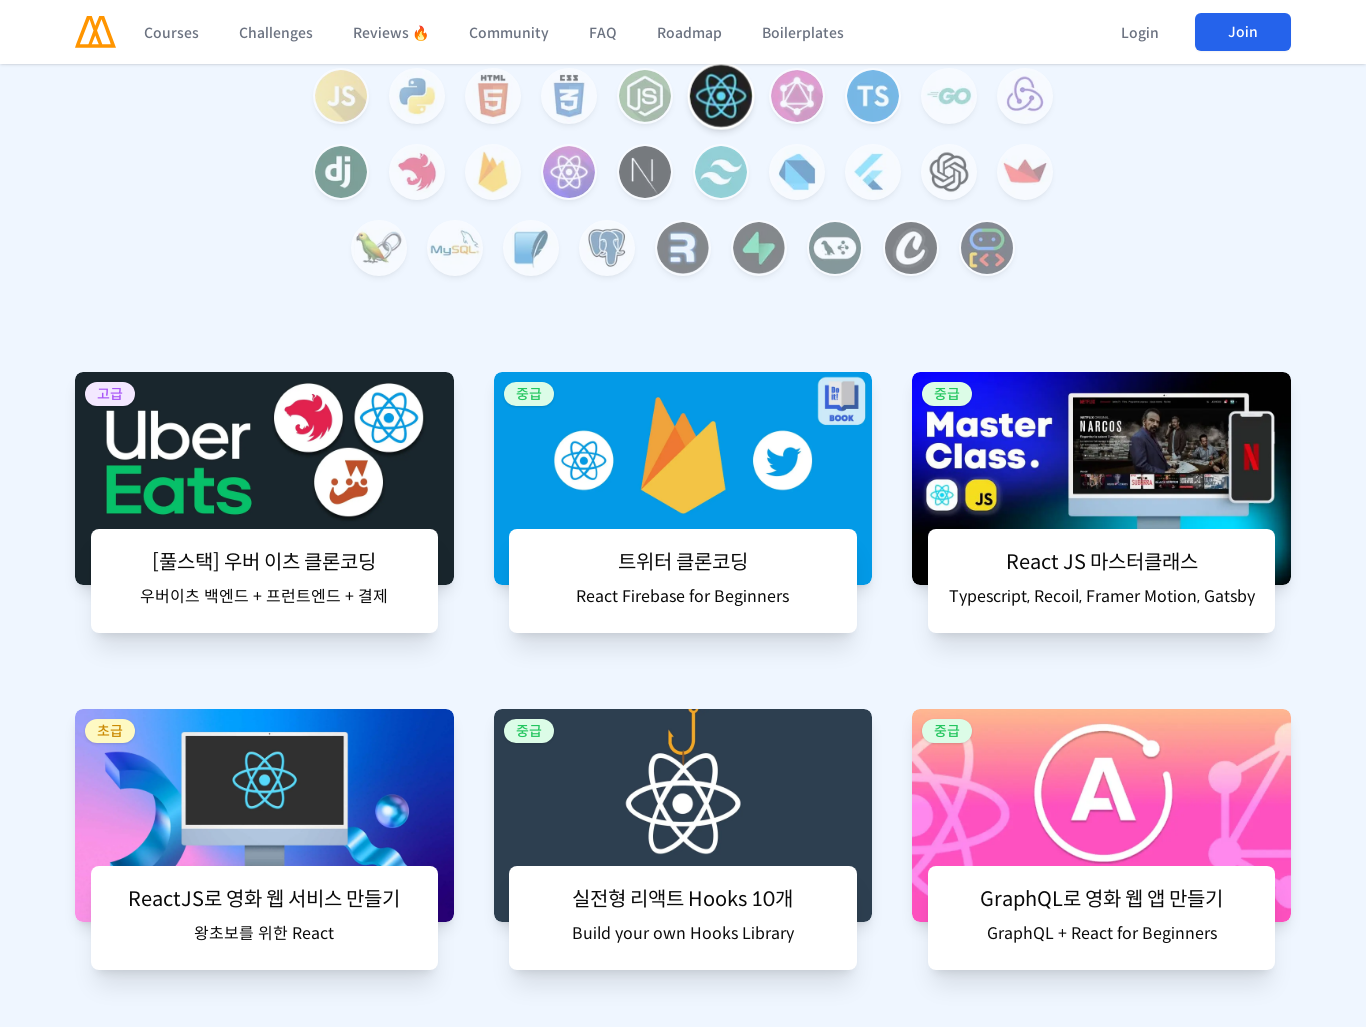

Scrolled to section 7 of 8 at 1366px width (position: 7189px)
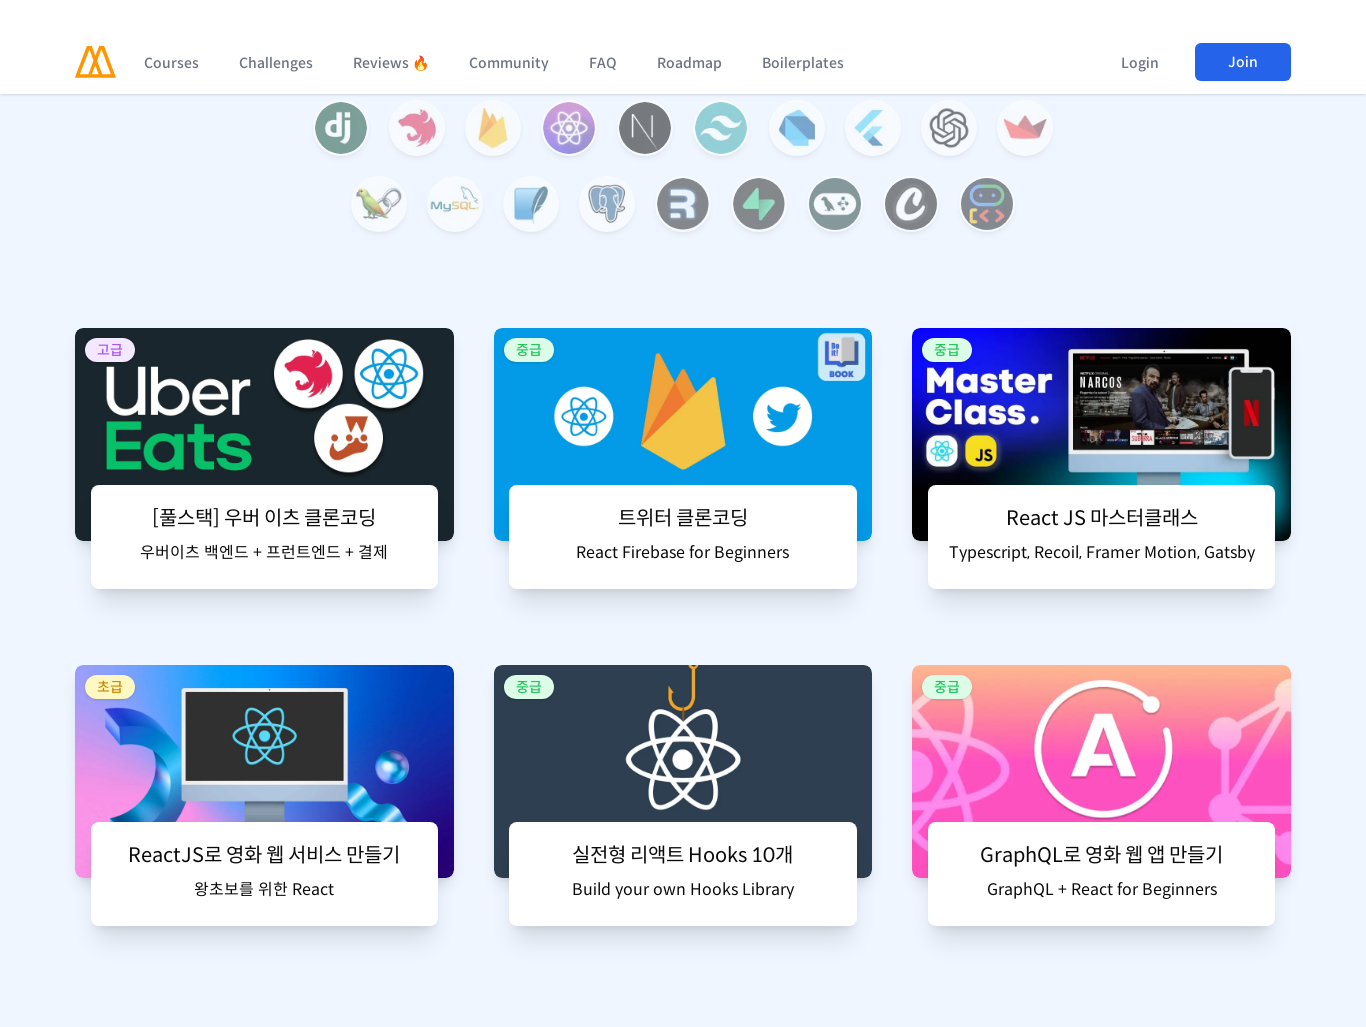

Waited 2 seconds for content to render after scrolling
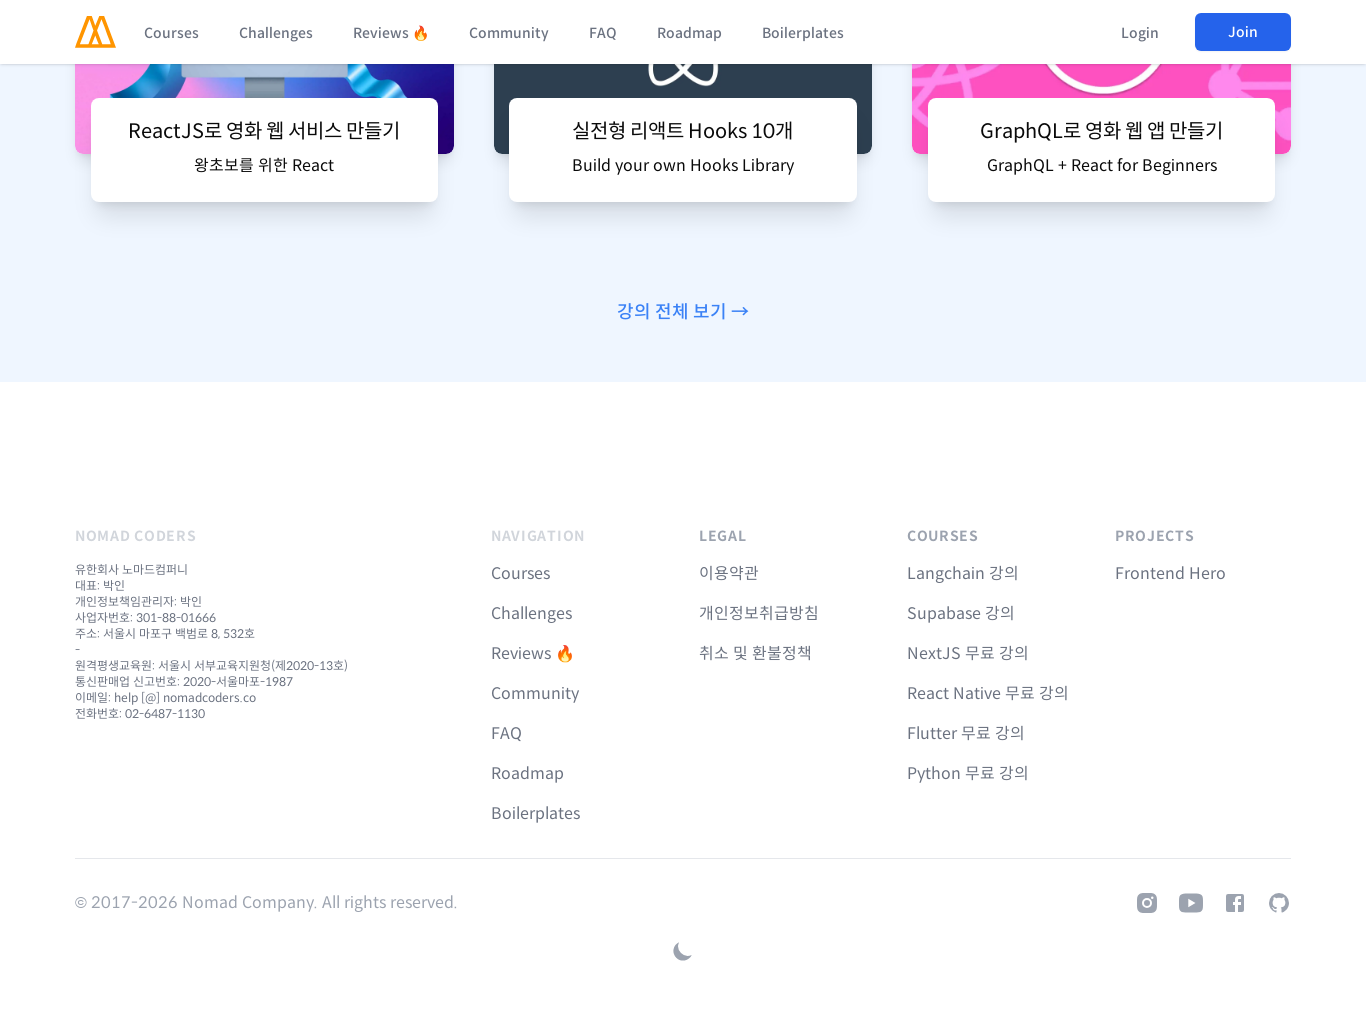

Scrolled to section 8 of 8 at 1366px width (position: 8216px)
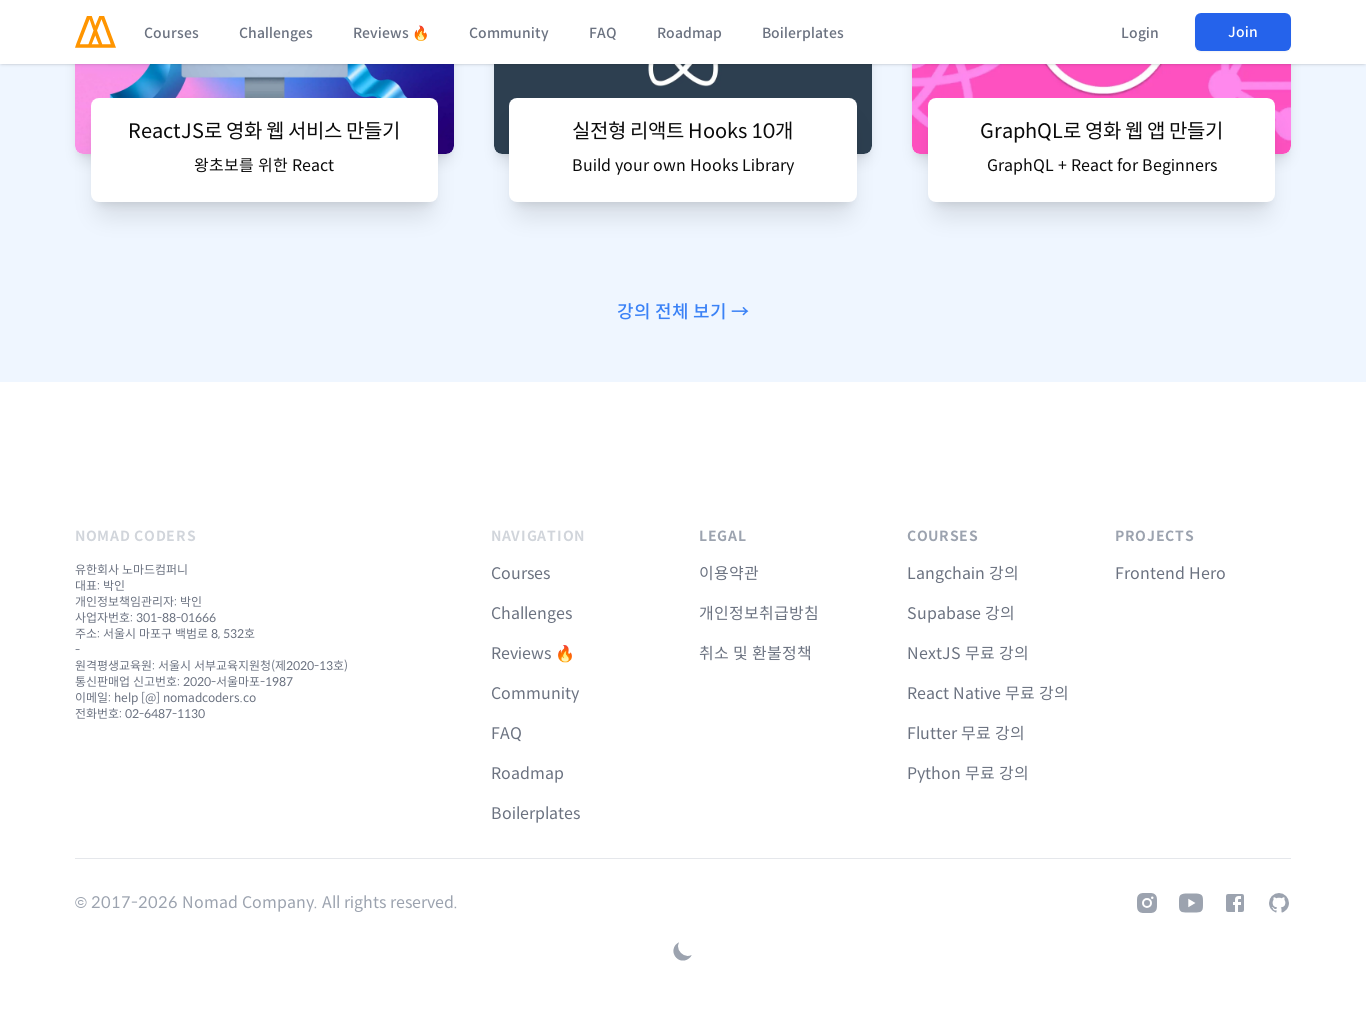

Waited 2 seconds for content to render after scrolling
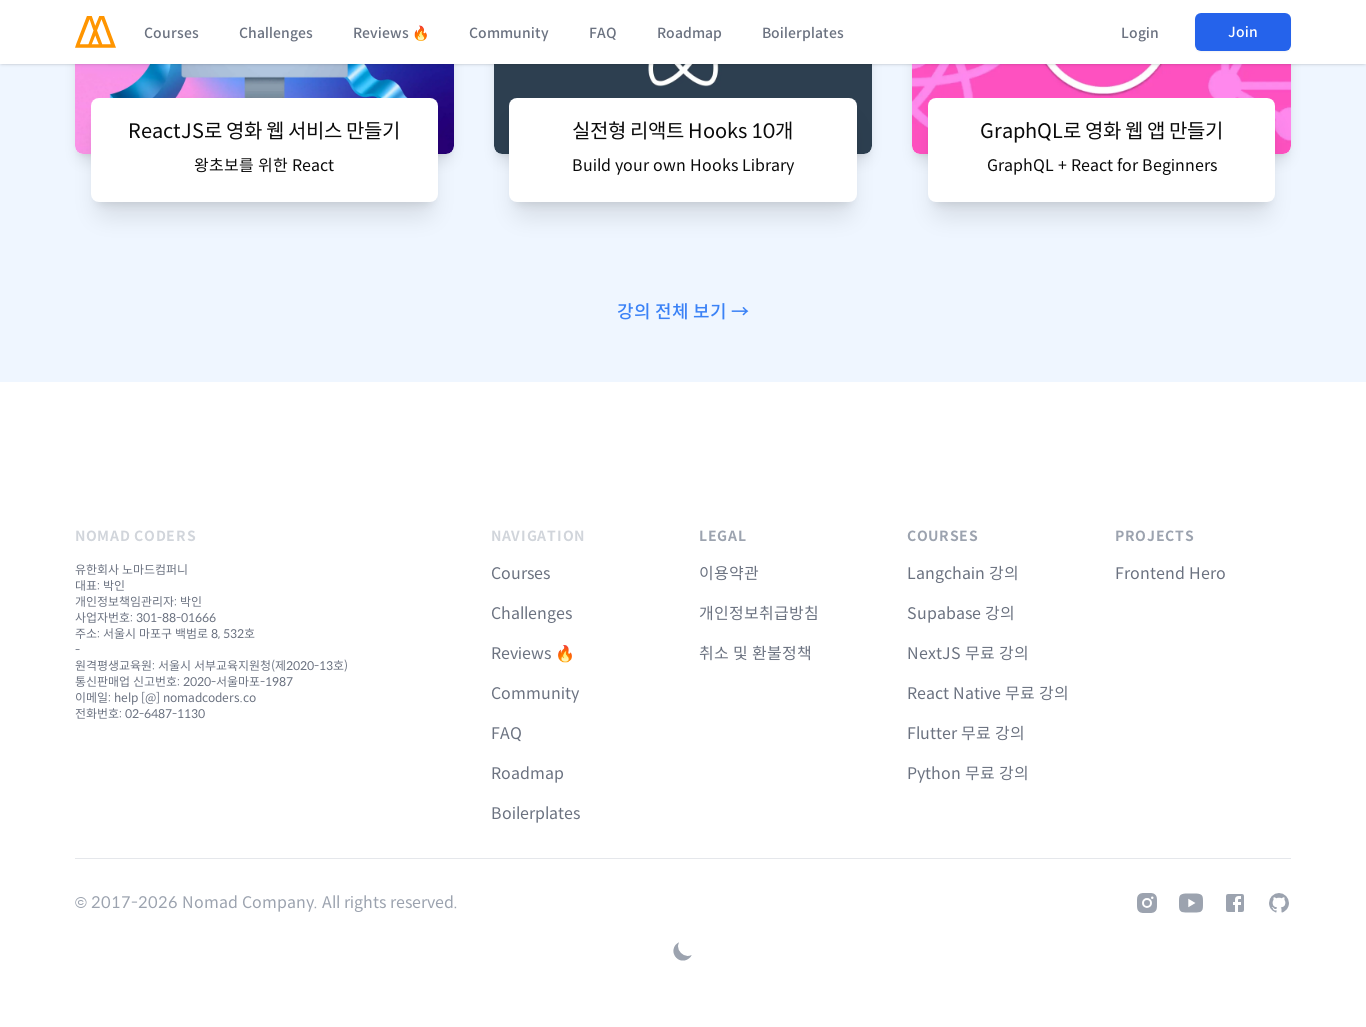

Set viewport width to 1920px for responsive testing
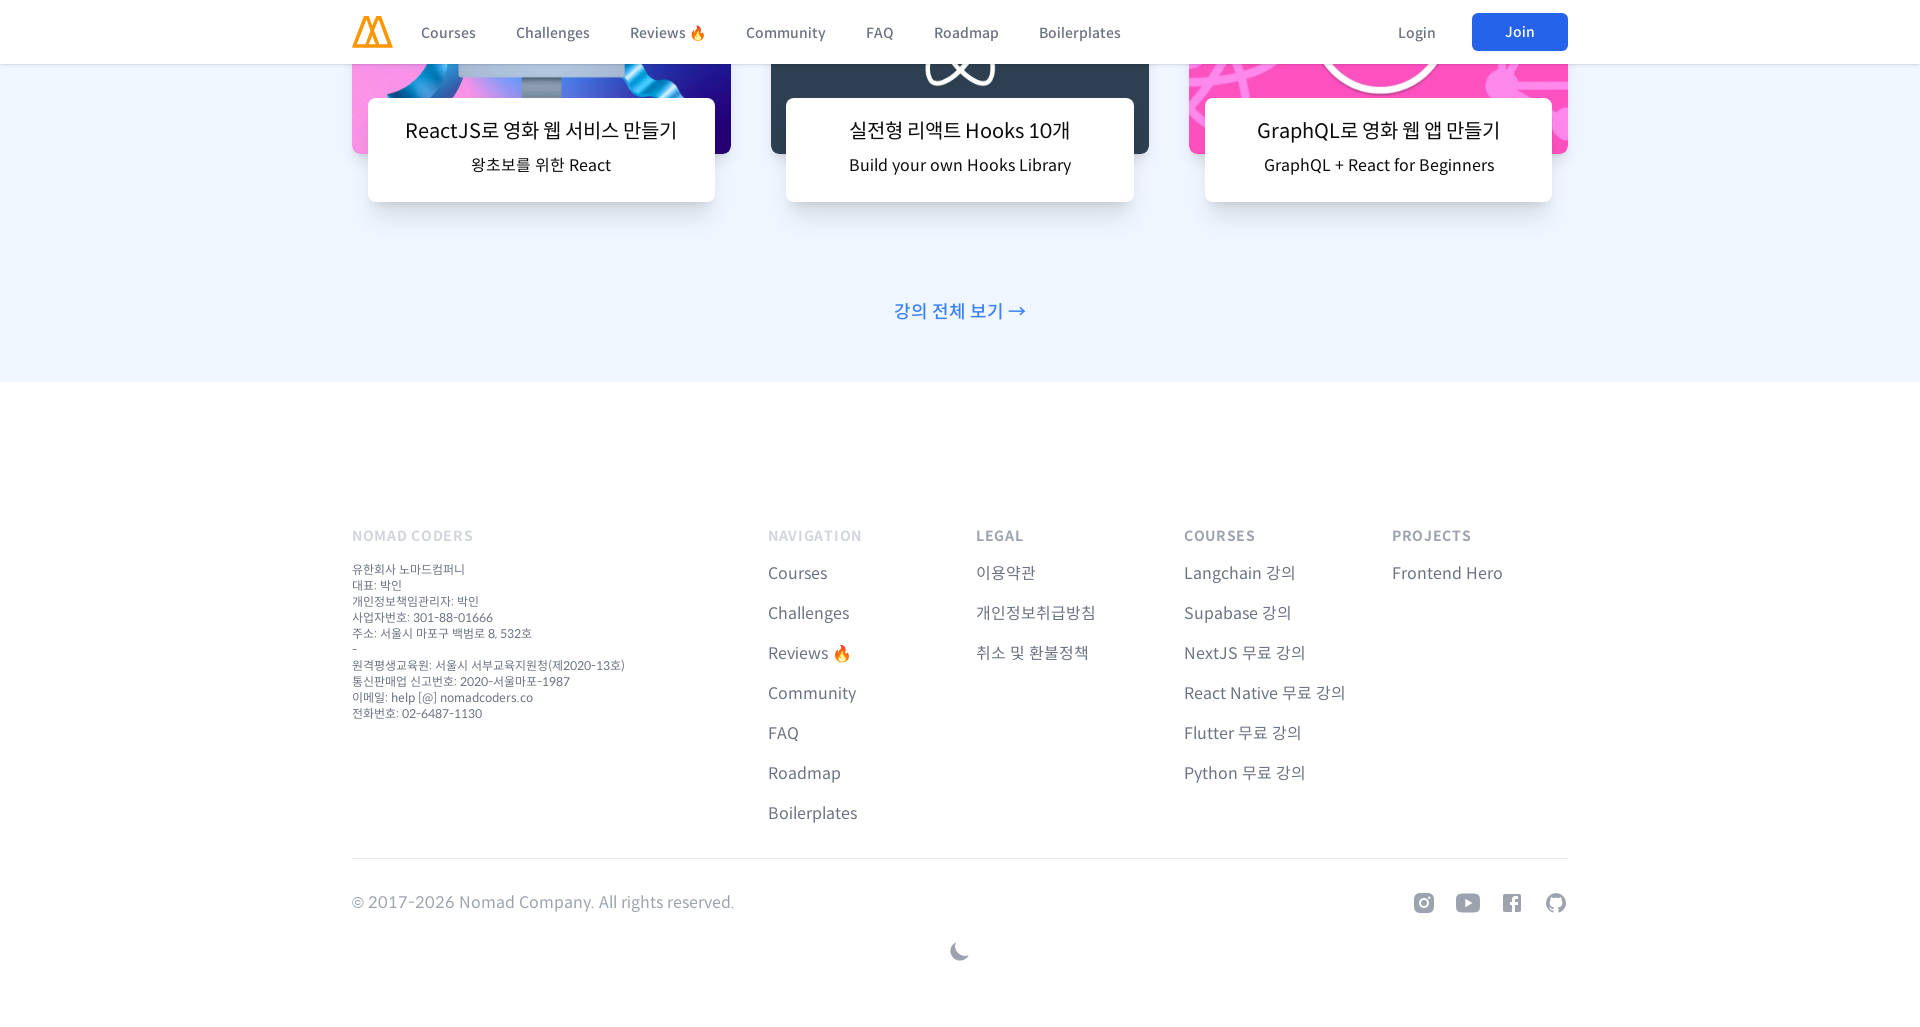

Waited 3 seconds for page to render at 1920px width
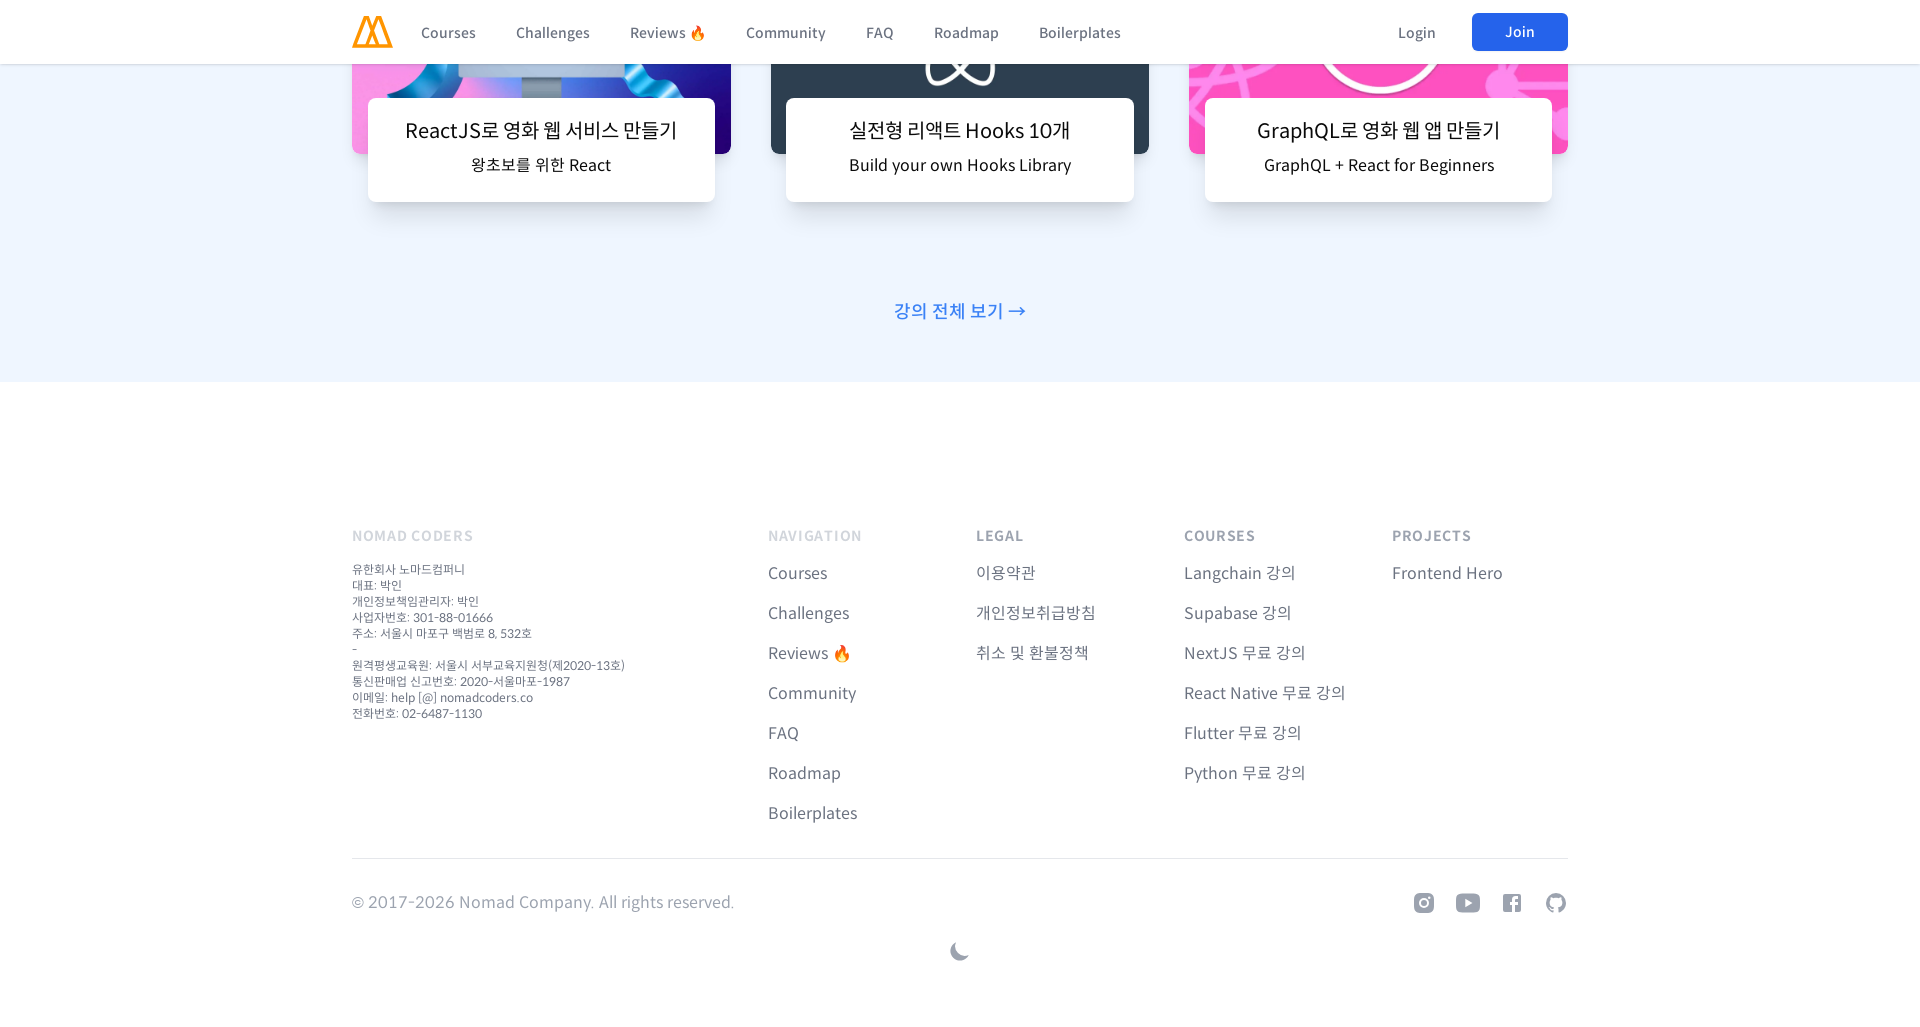

Retrieved page scroll height: 7957px
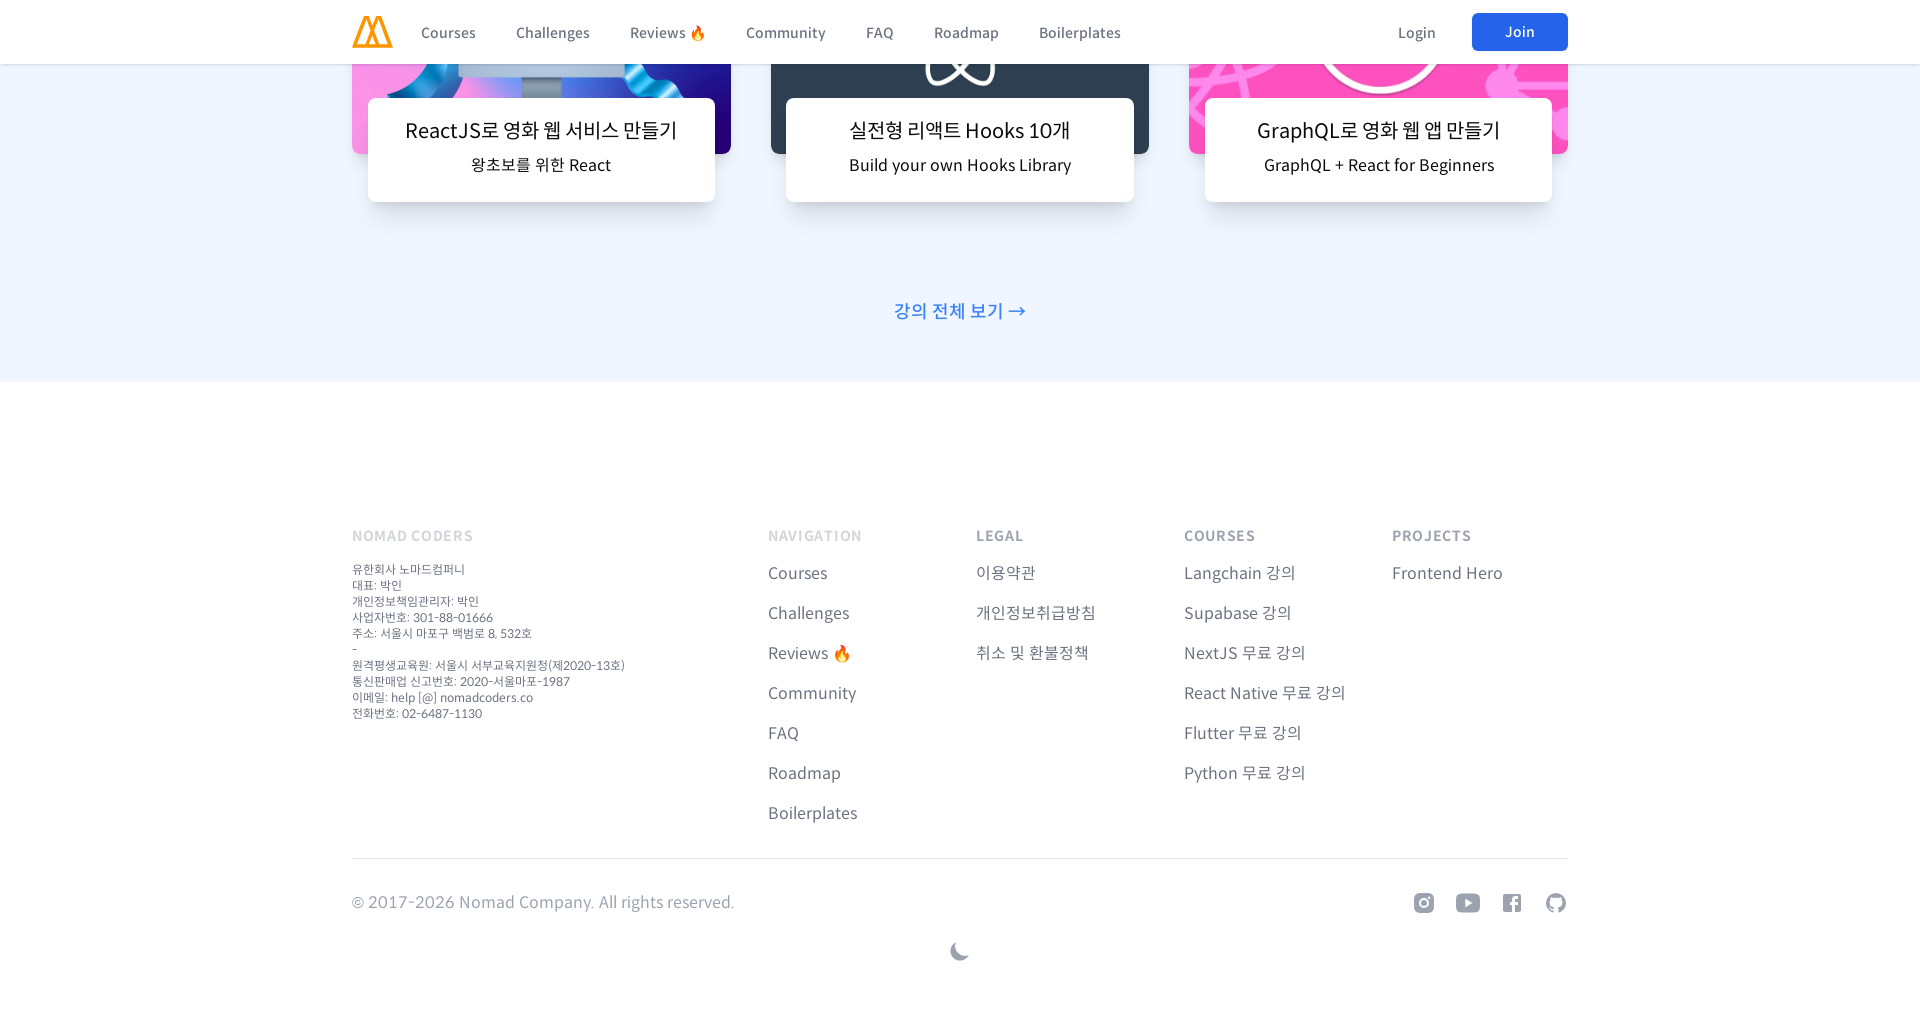

Calculated 8 sections to scroll through at 1920px width
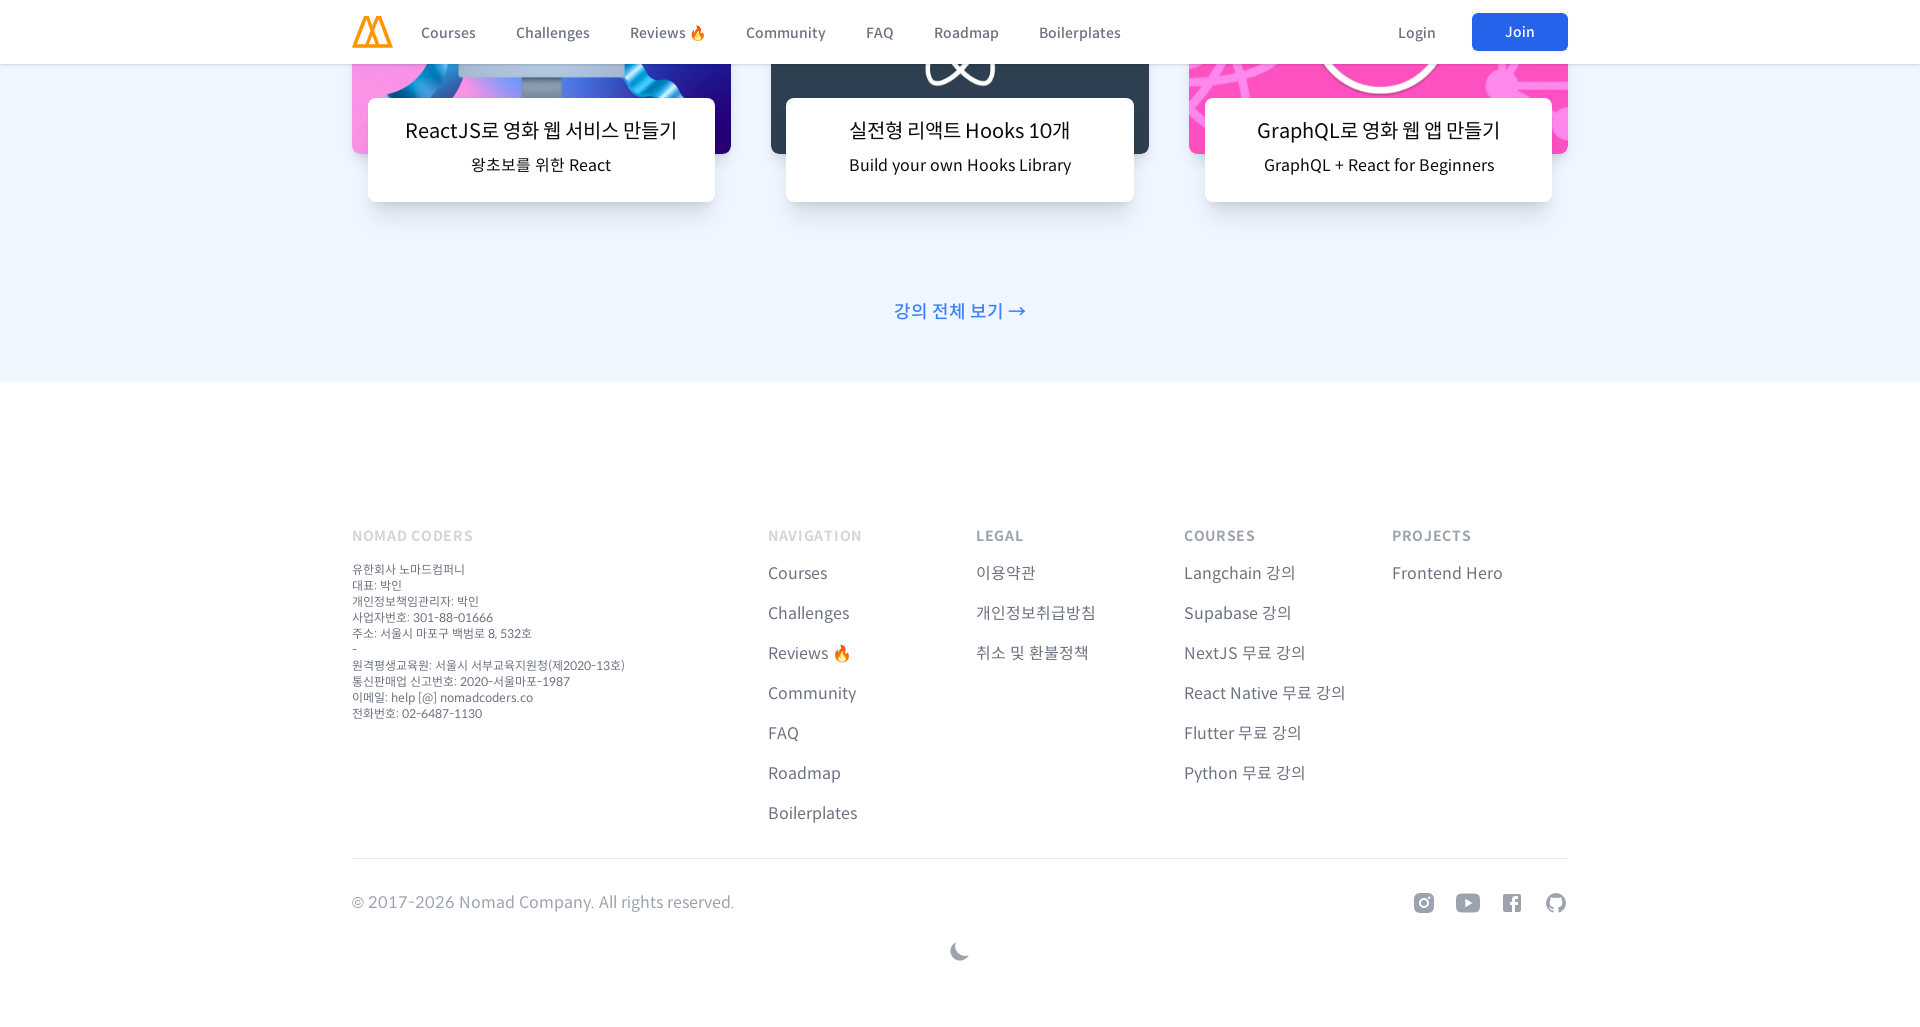

Scrolled to section 1 of 8 at 1920px width (position: 1027px)
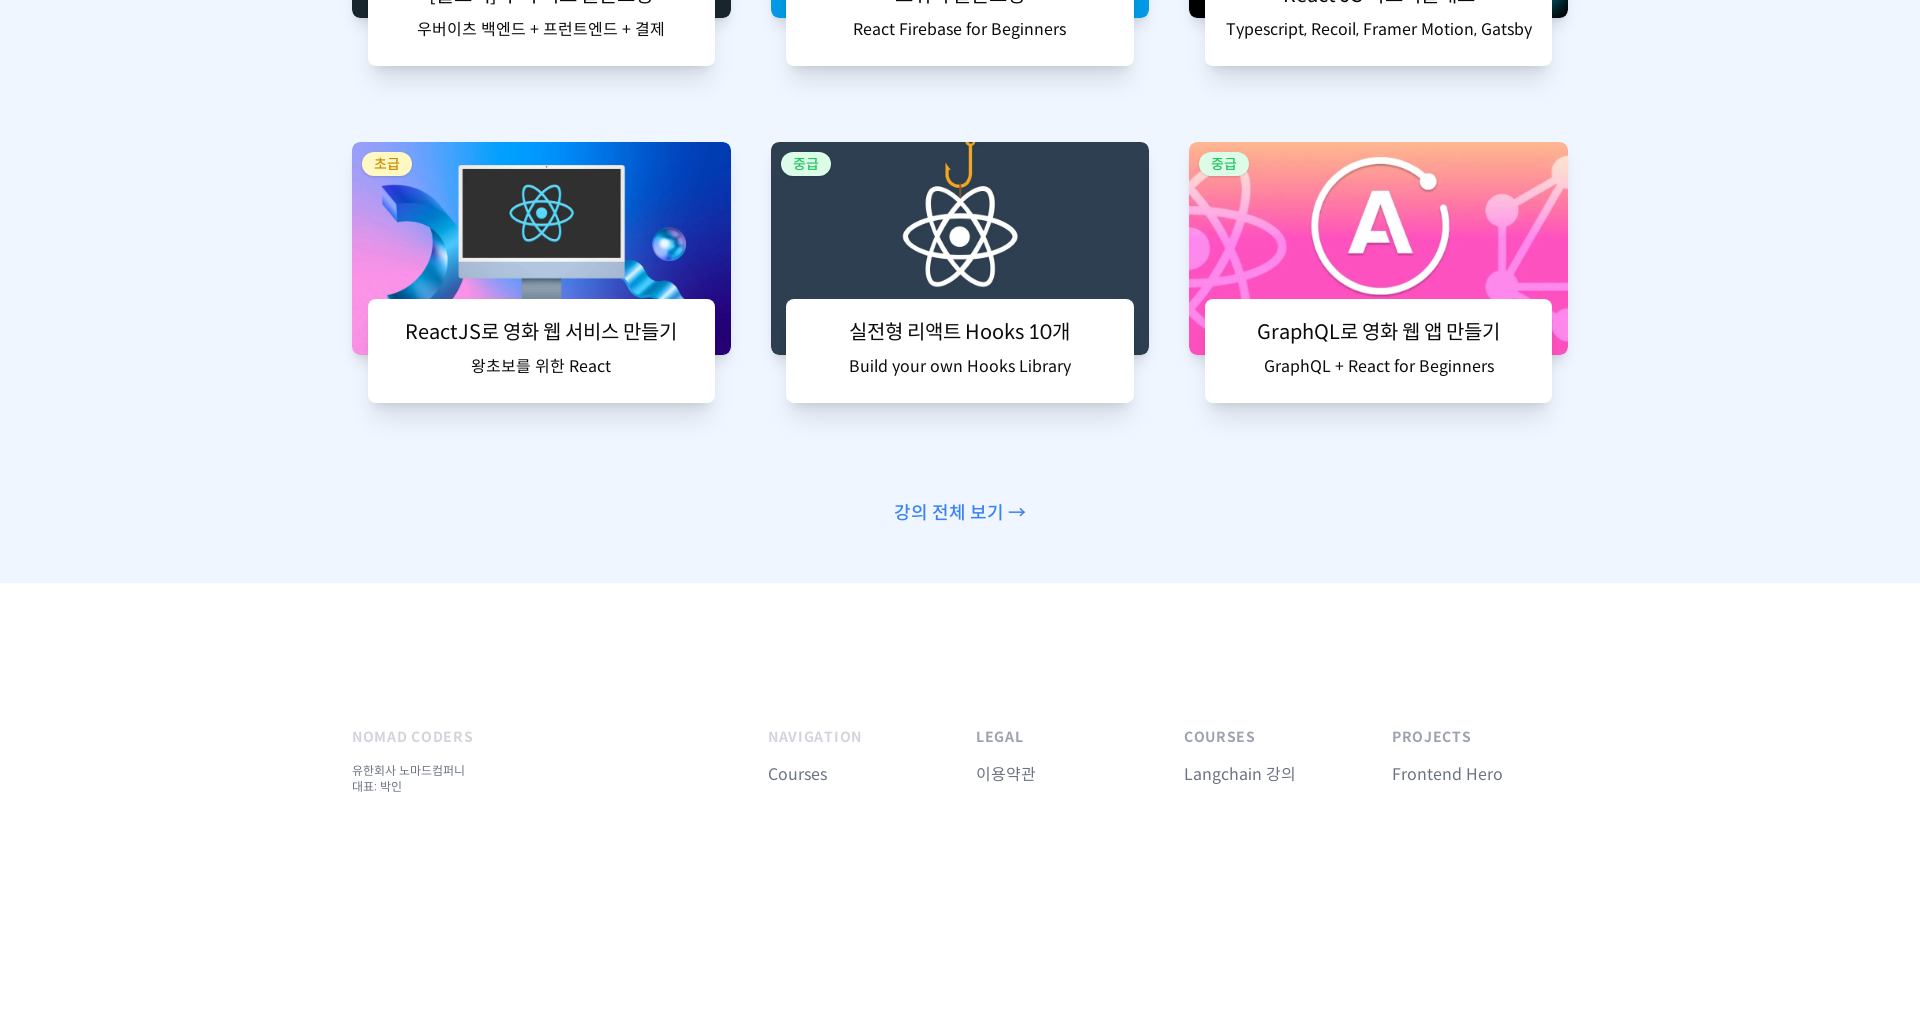

Waited 2 seconds for content to render after scrolling
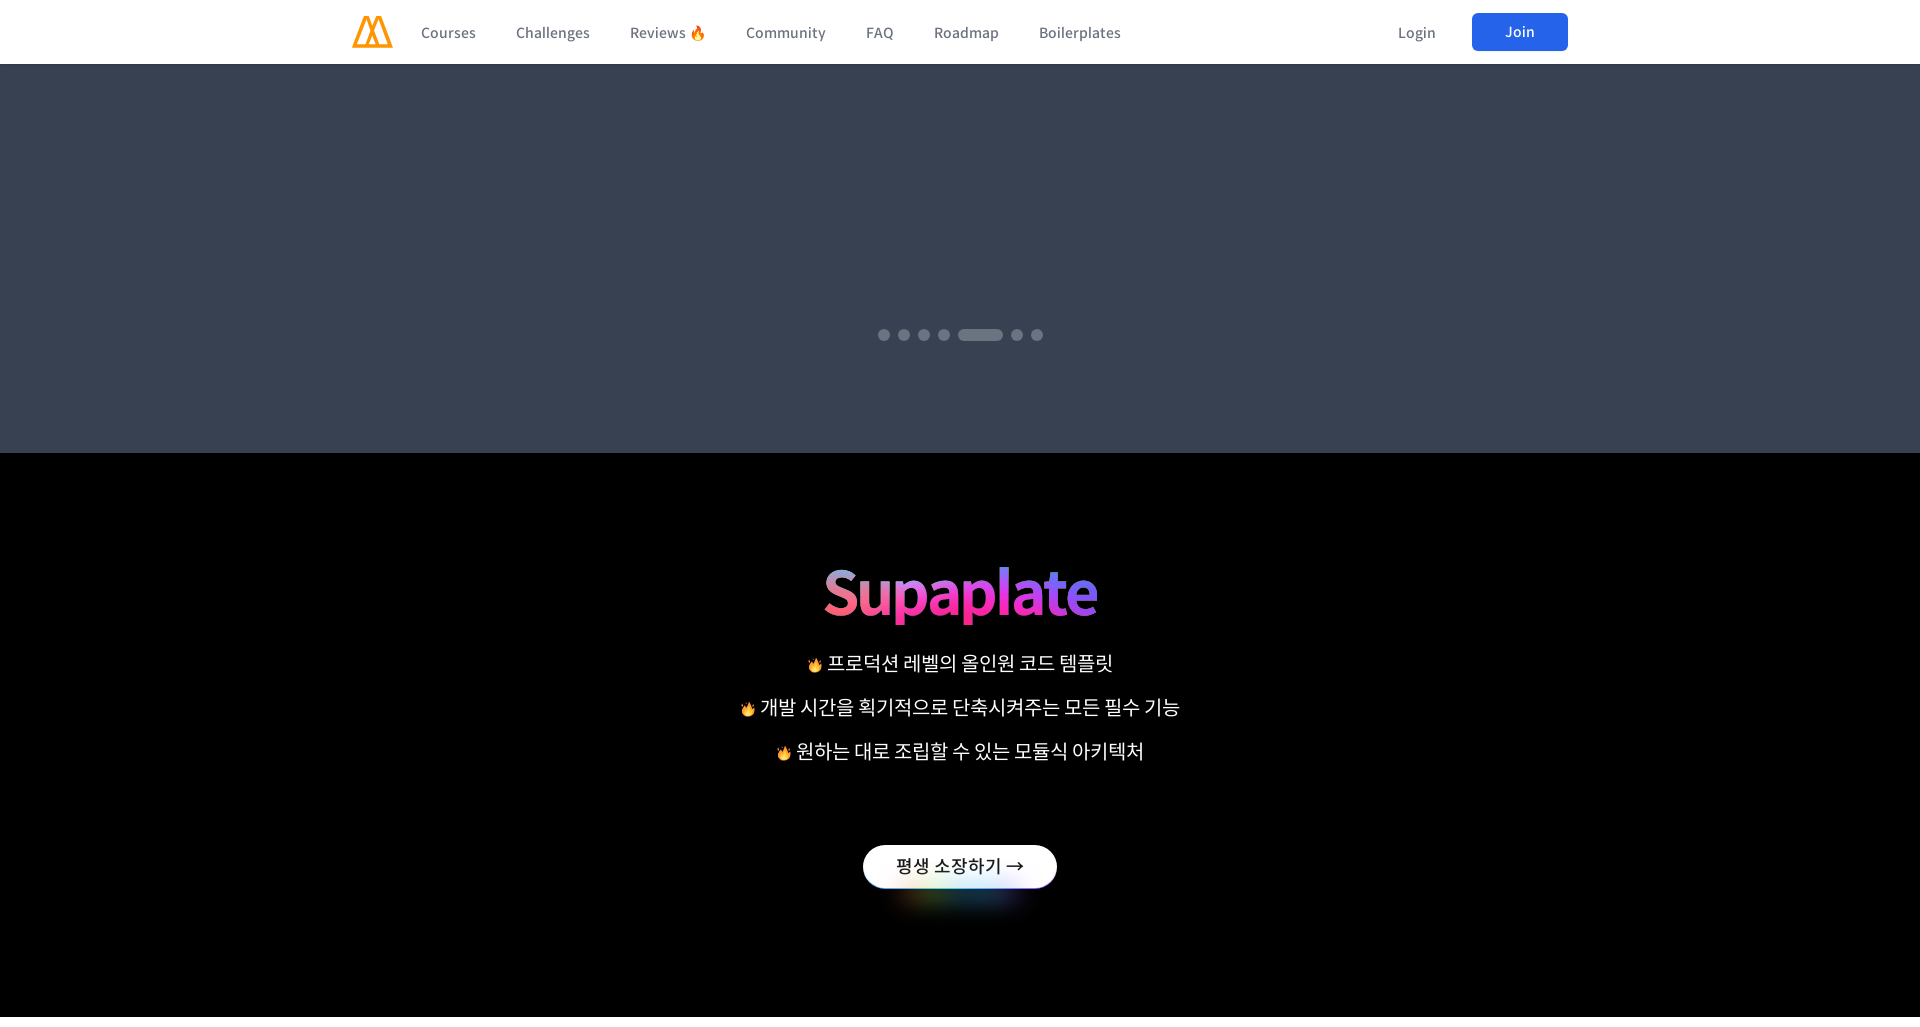

Scrolled to section 2 of 8 at 1920px width (position: 2054px)
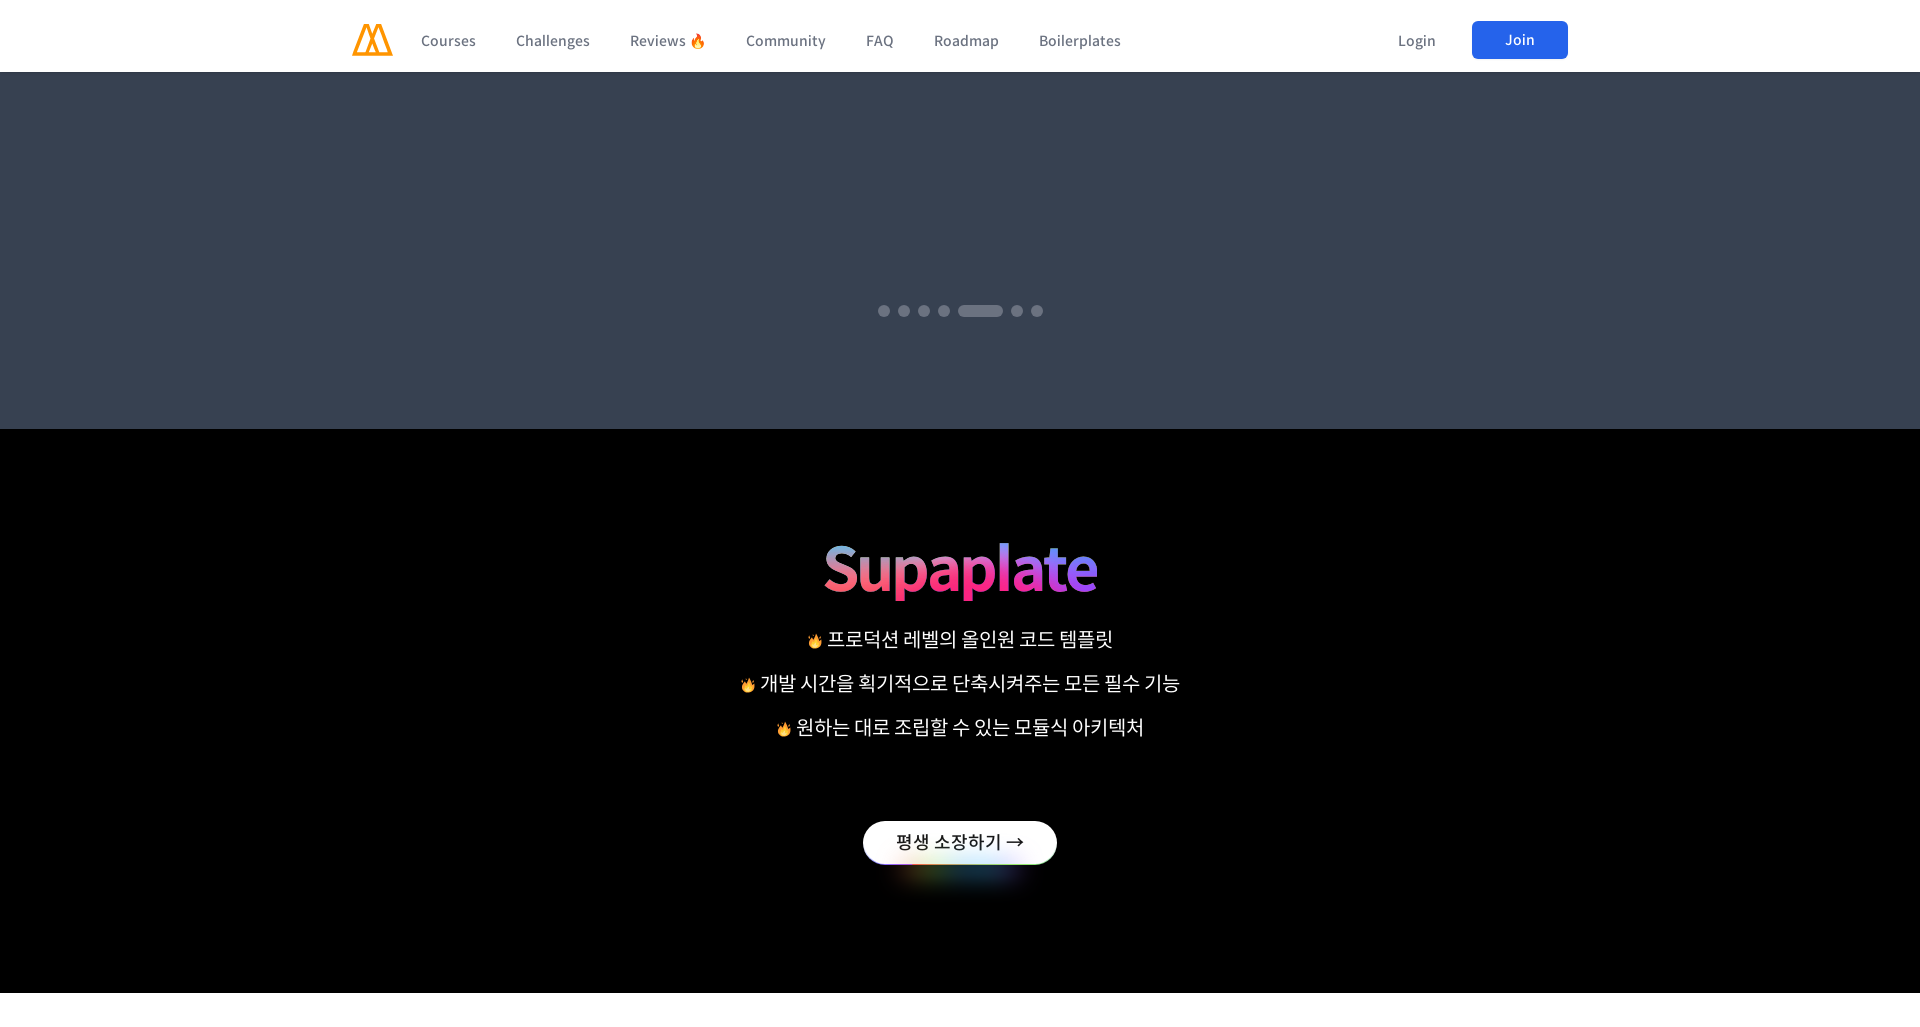

Waited 2 seconds for content to render after scrolling
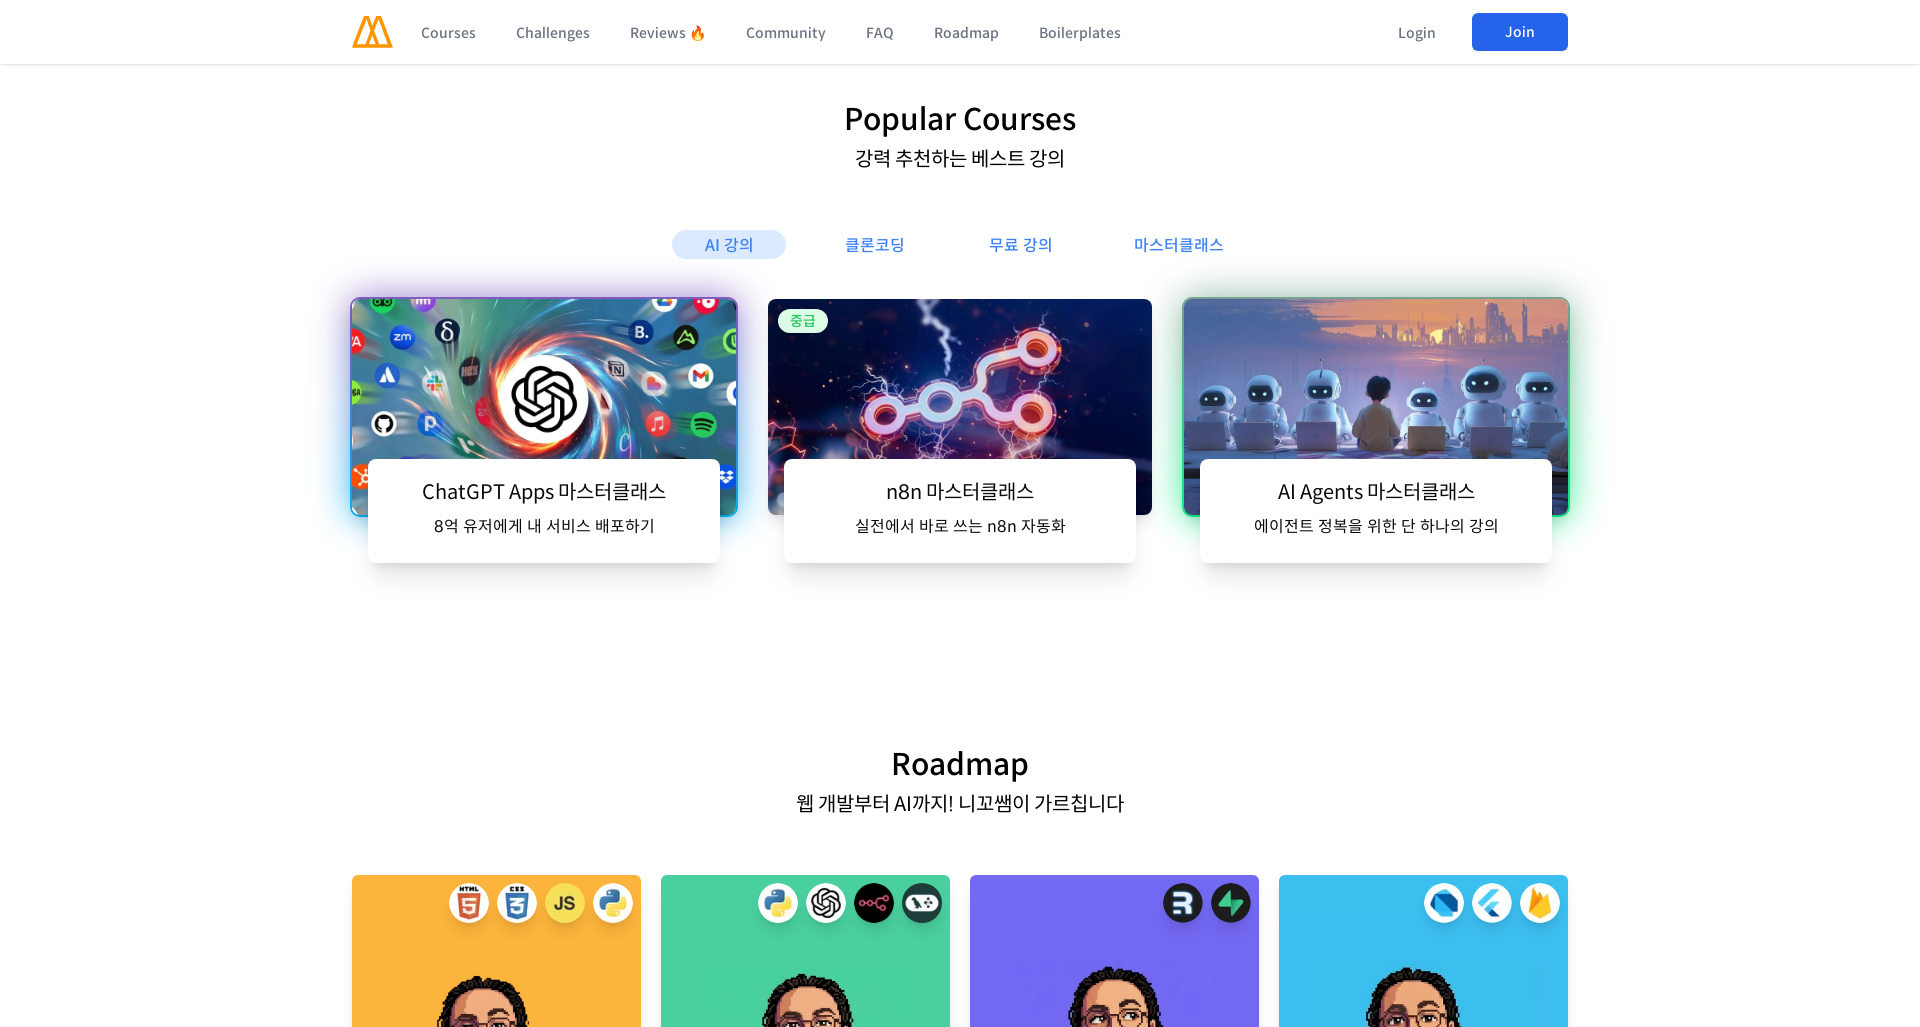

Scrolled to section 3 of 8 at 1920px width (position: 3081px)
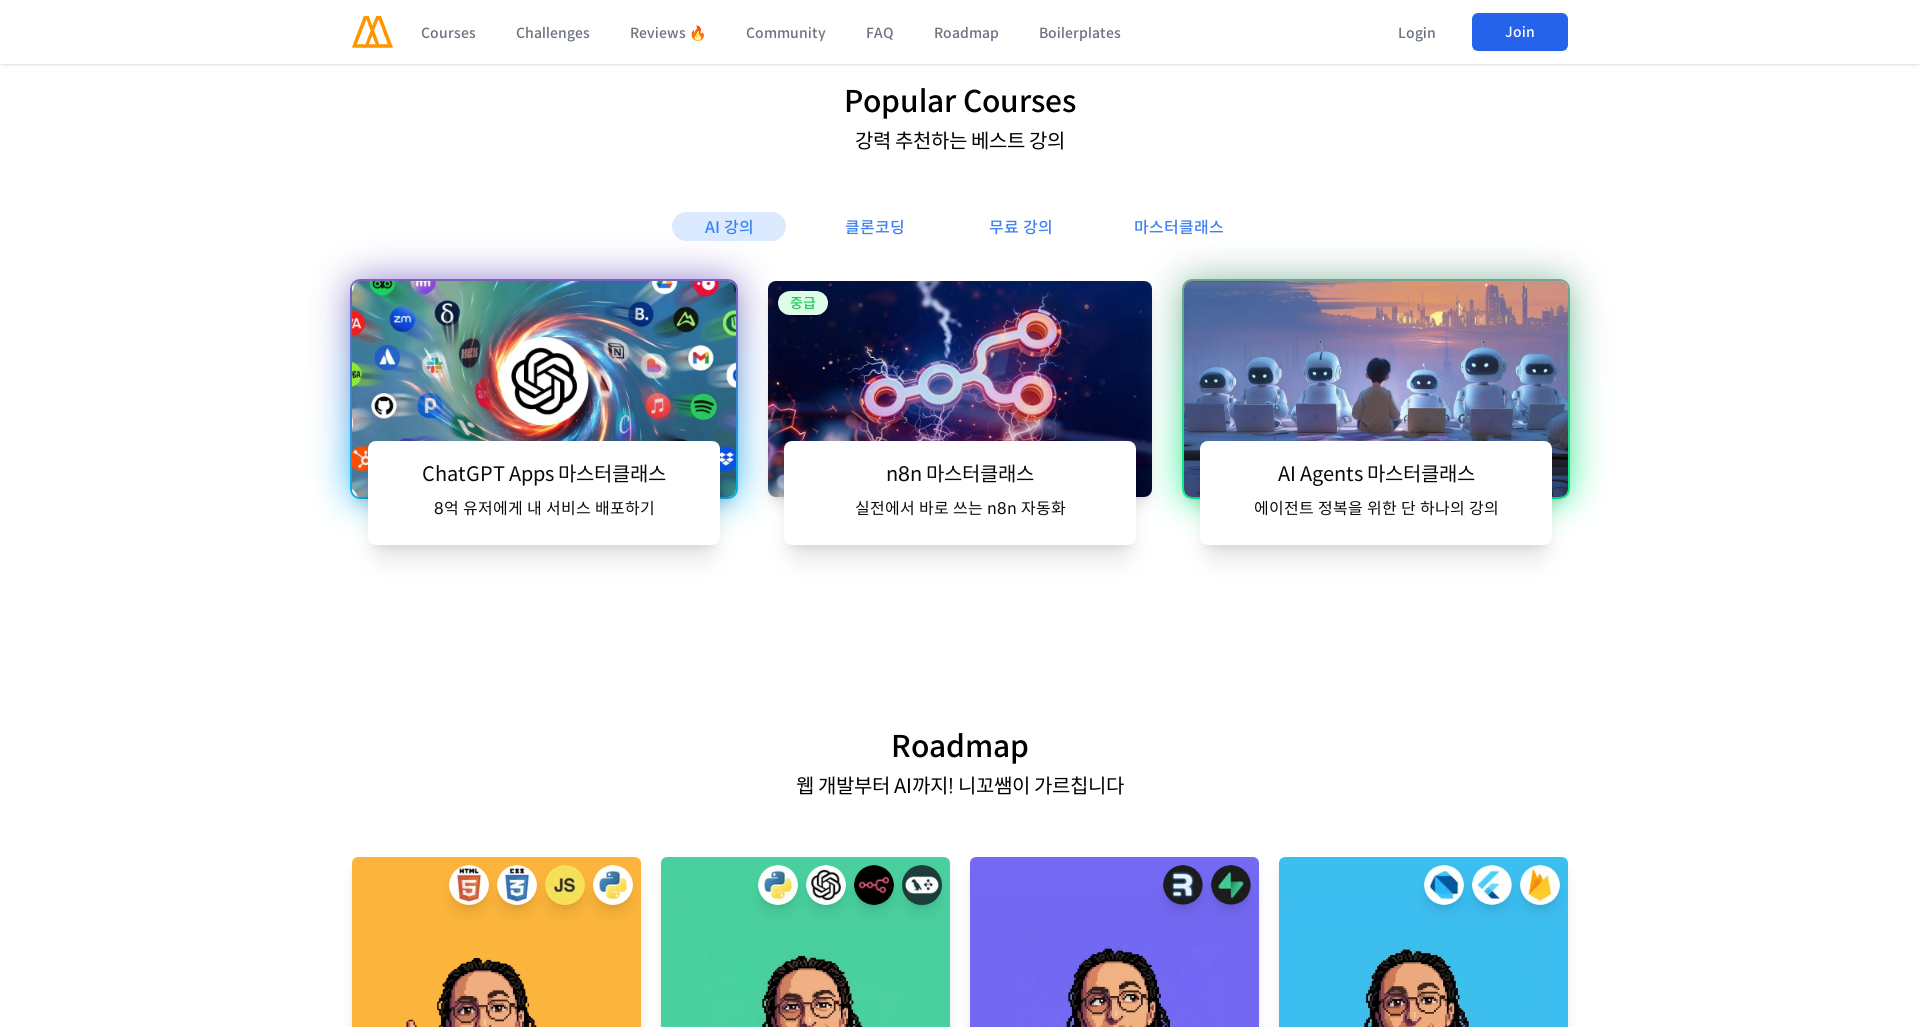

Waited 2 seconds for content to render after scrolling
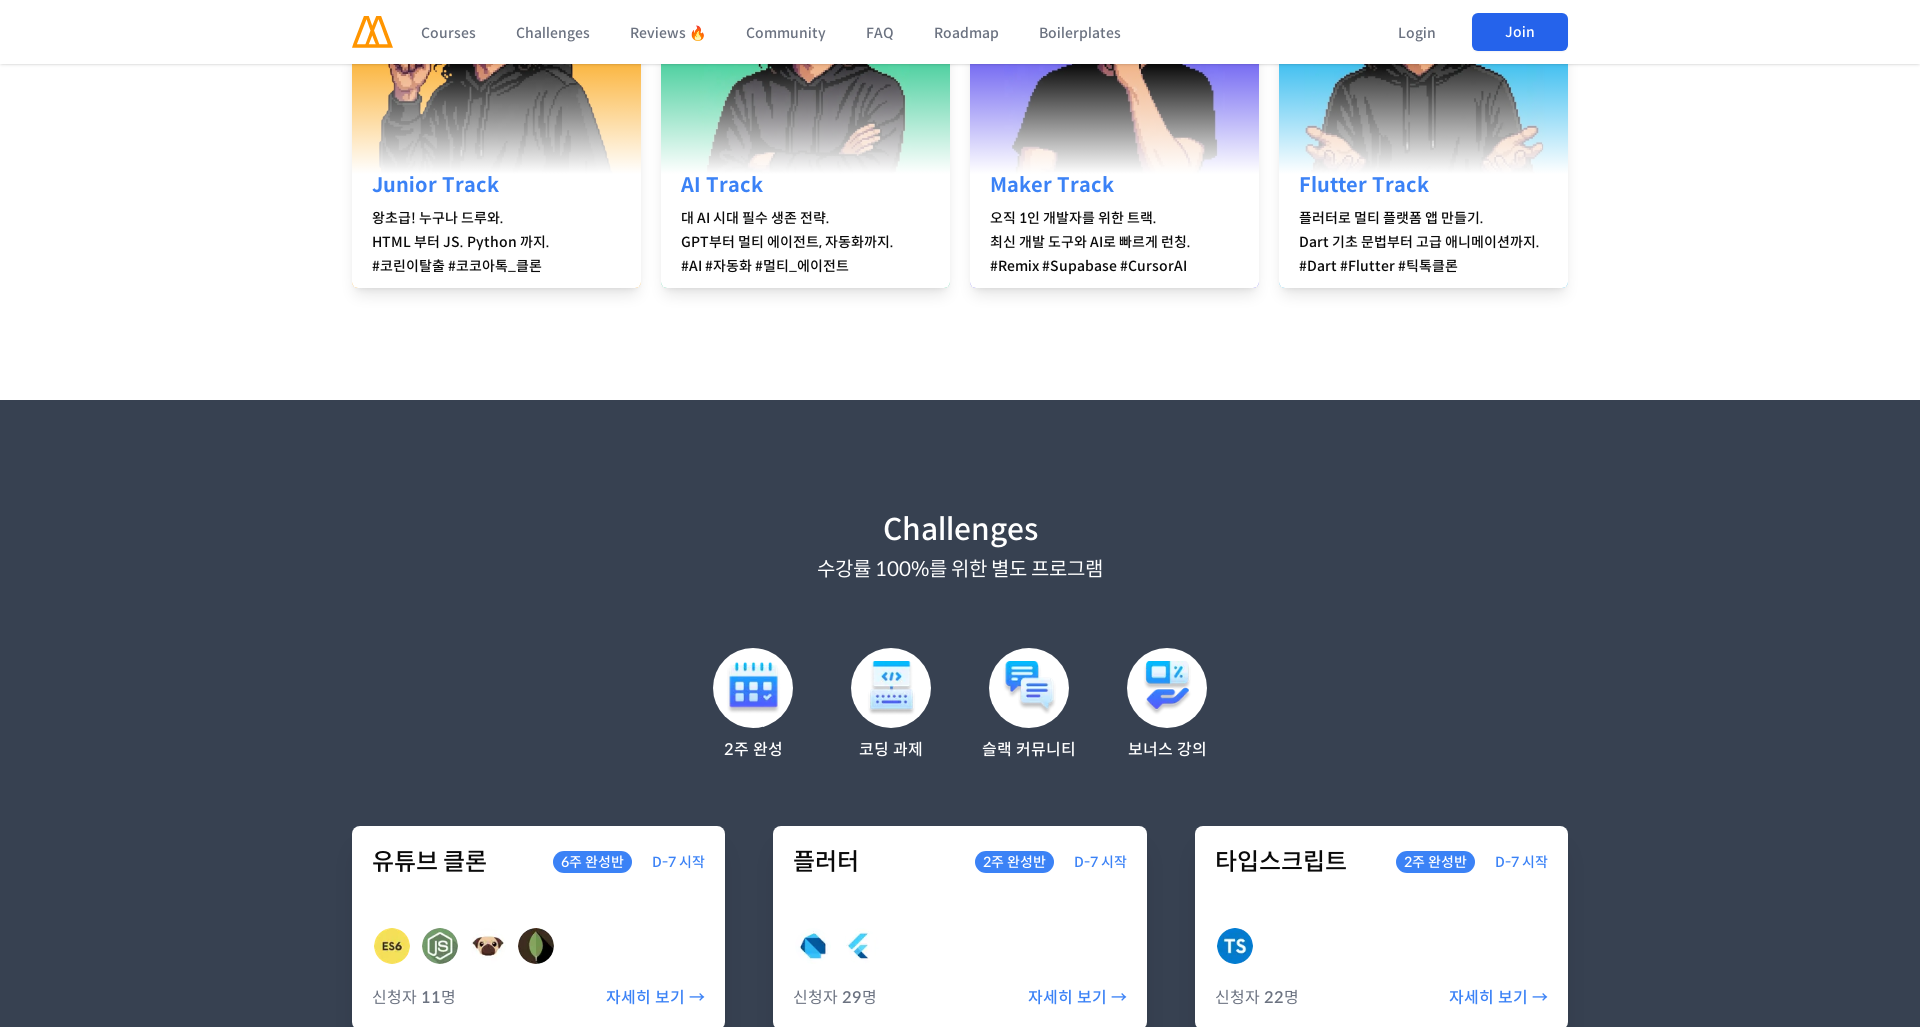

Scrolled to section 4 of 8 at 1920px width (position: 4108px)
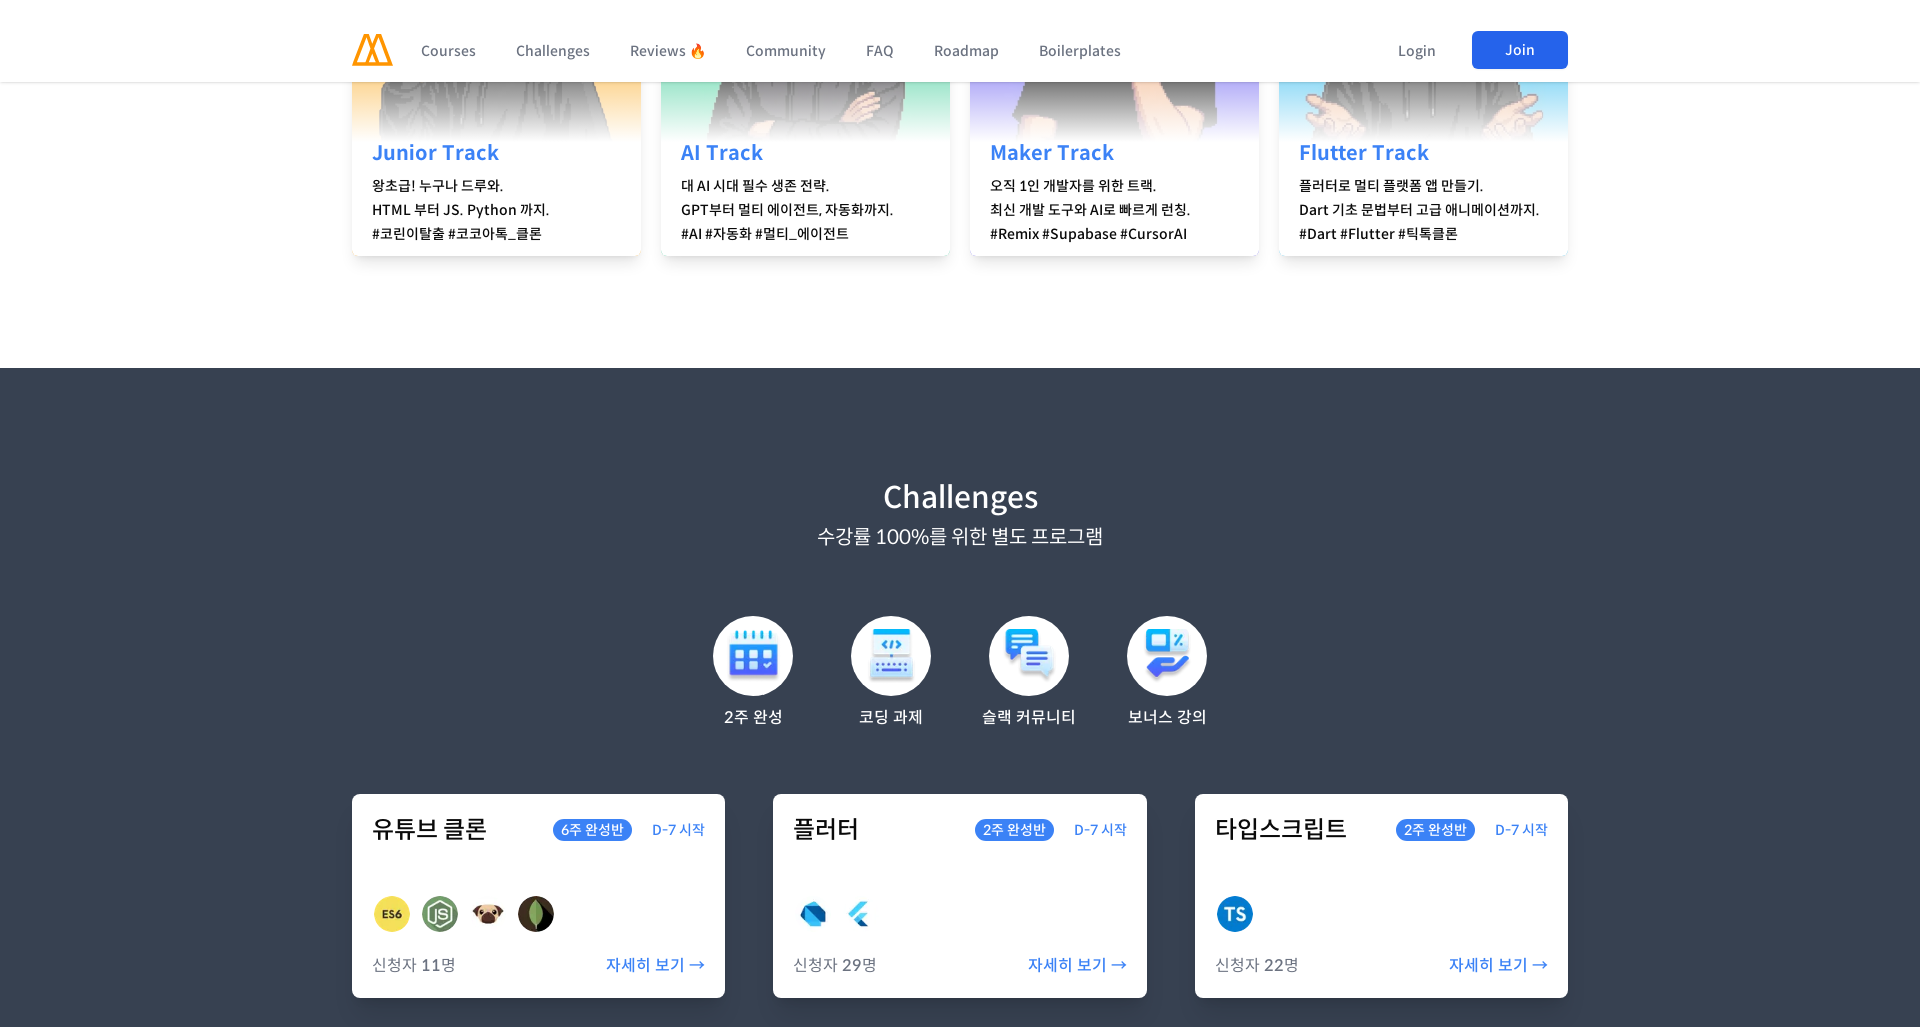

Waited 2 seconds for content to render after scrolling
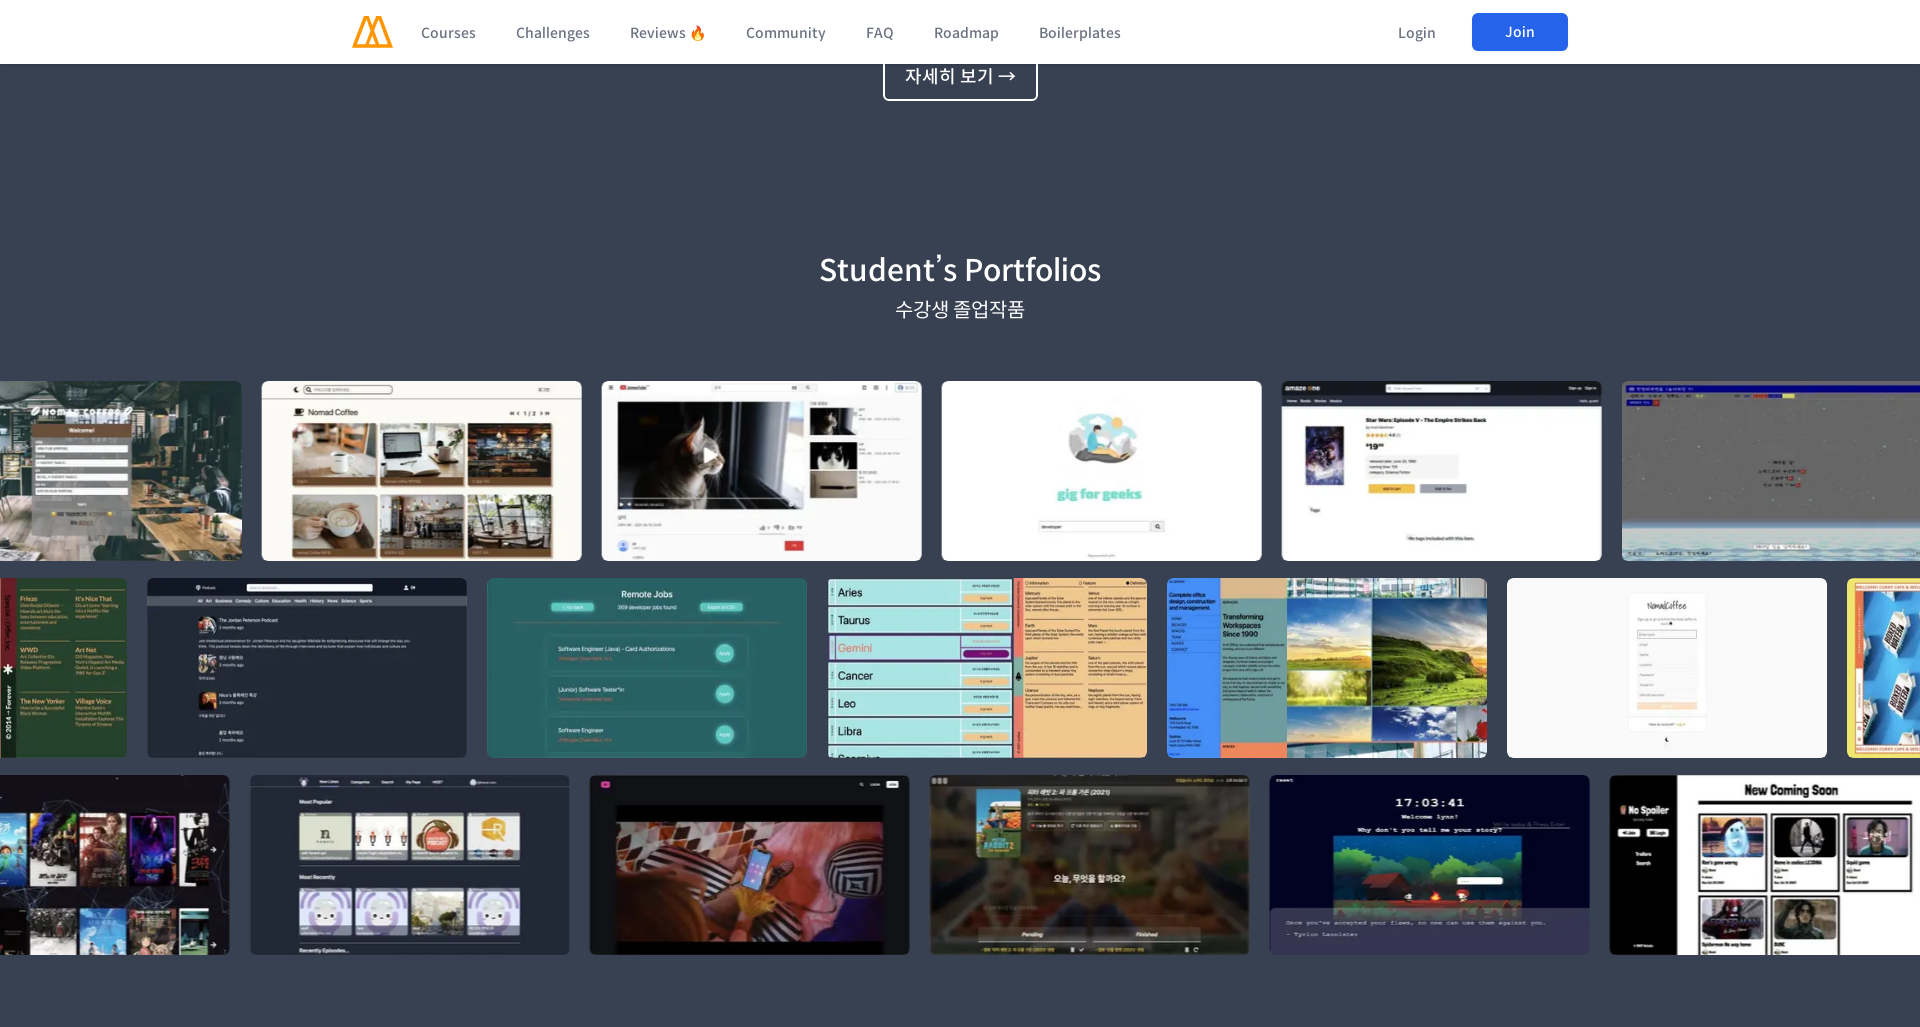

Scrolled to section 5 of 8 at 1920px width (position: 5135px)
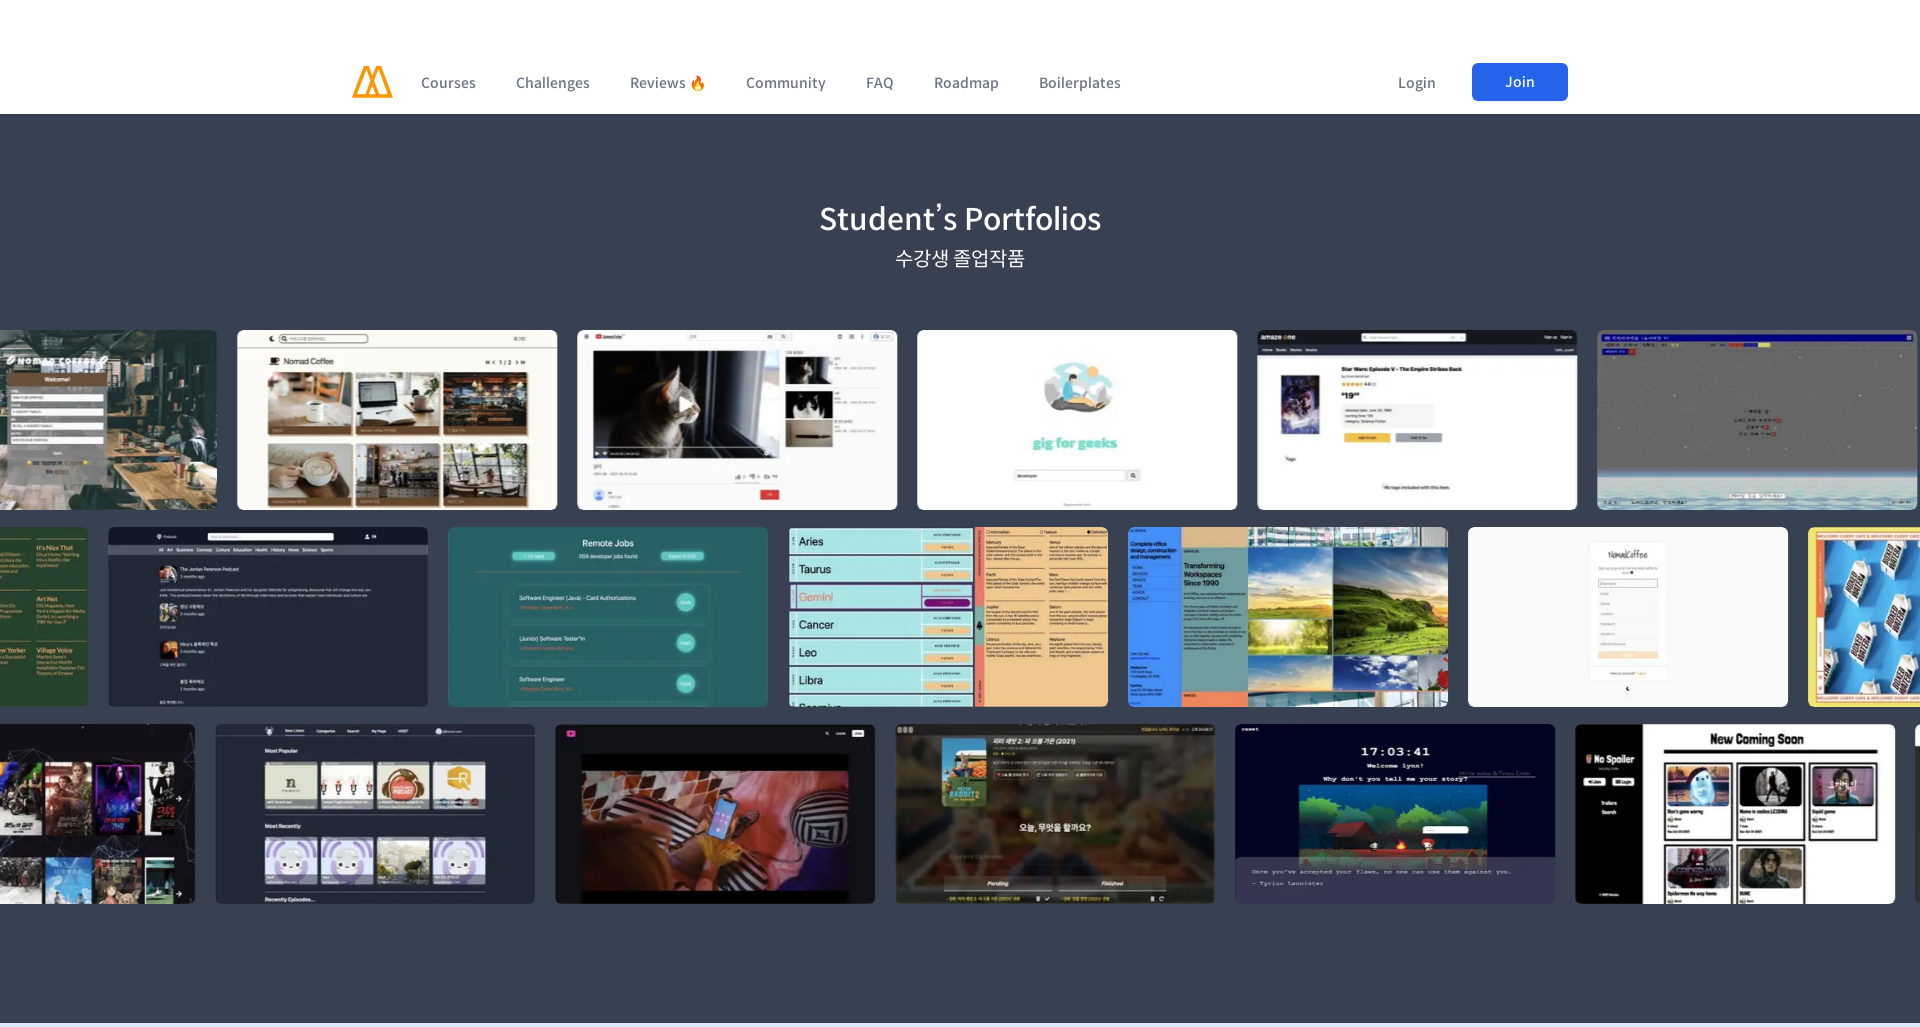

Waited 2 seconds for content to render after scrolling
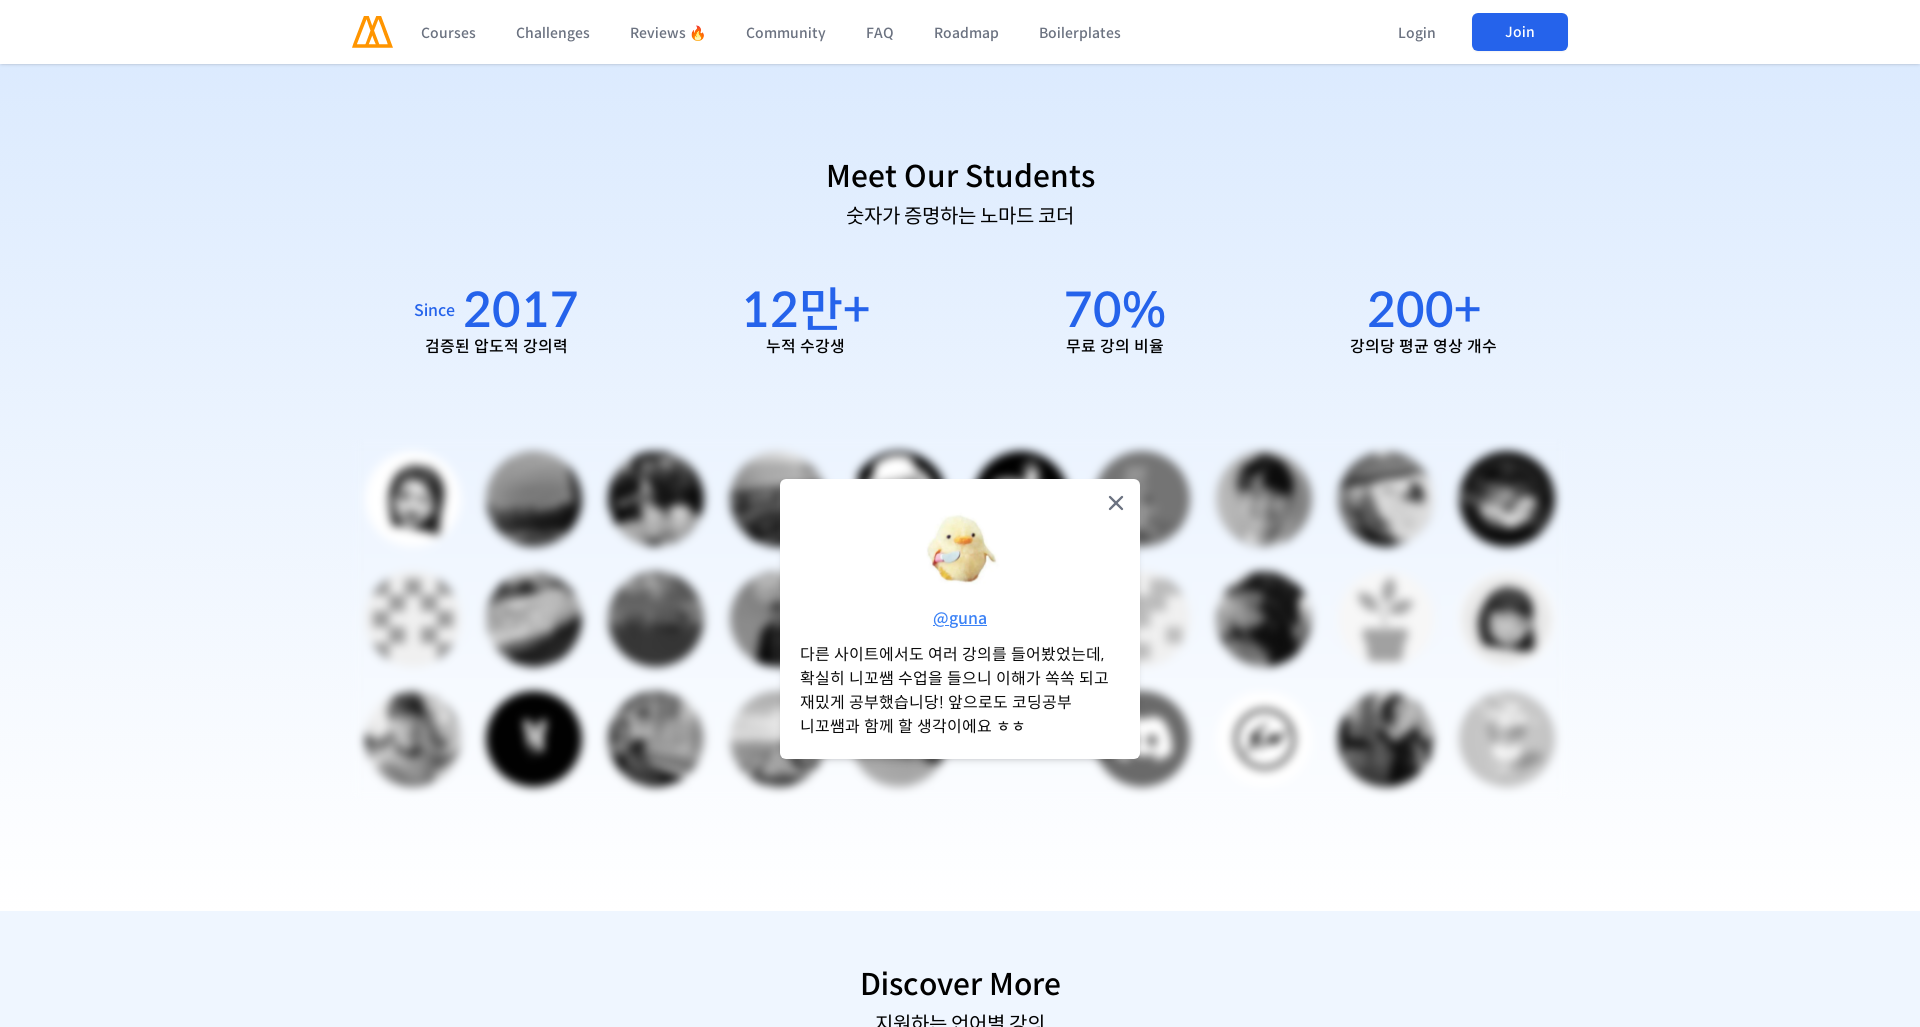

Scrolled to section 6 of 8 at 1920px width (position: 6162px)
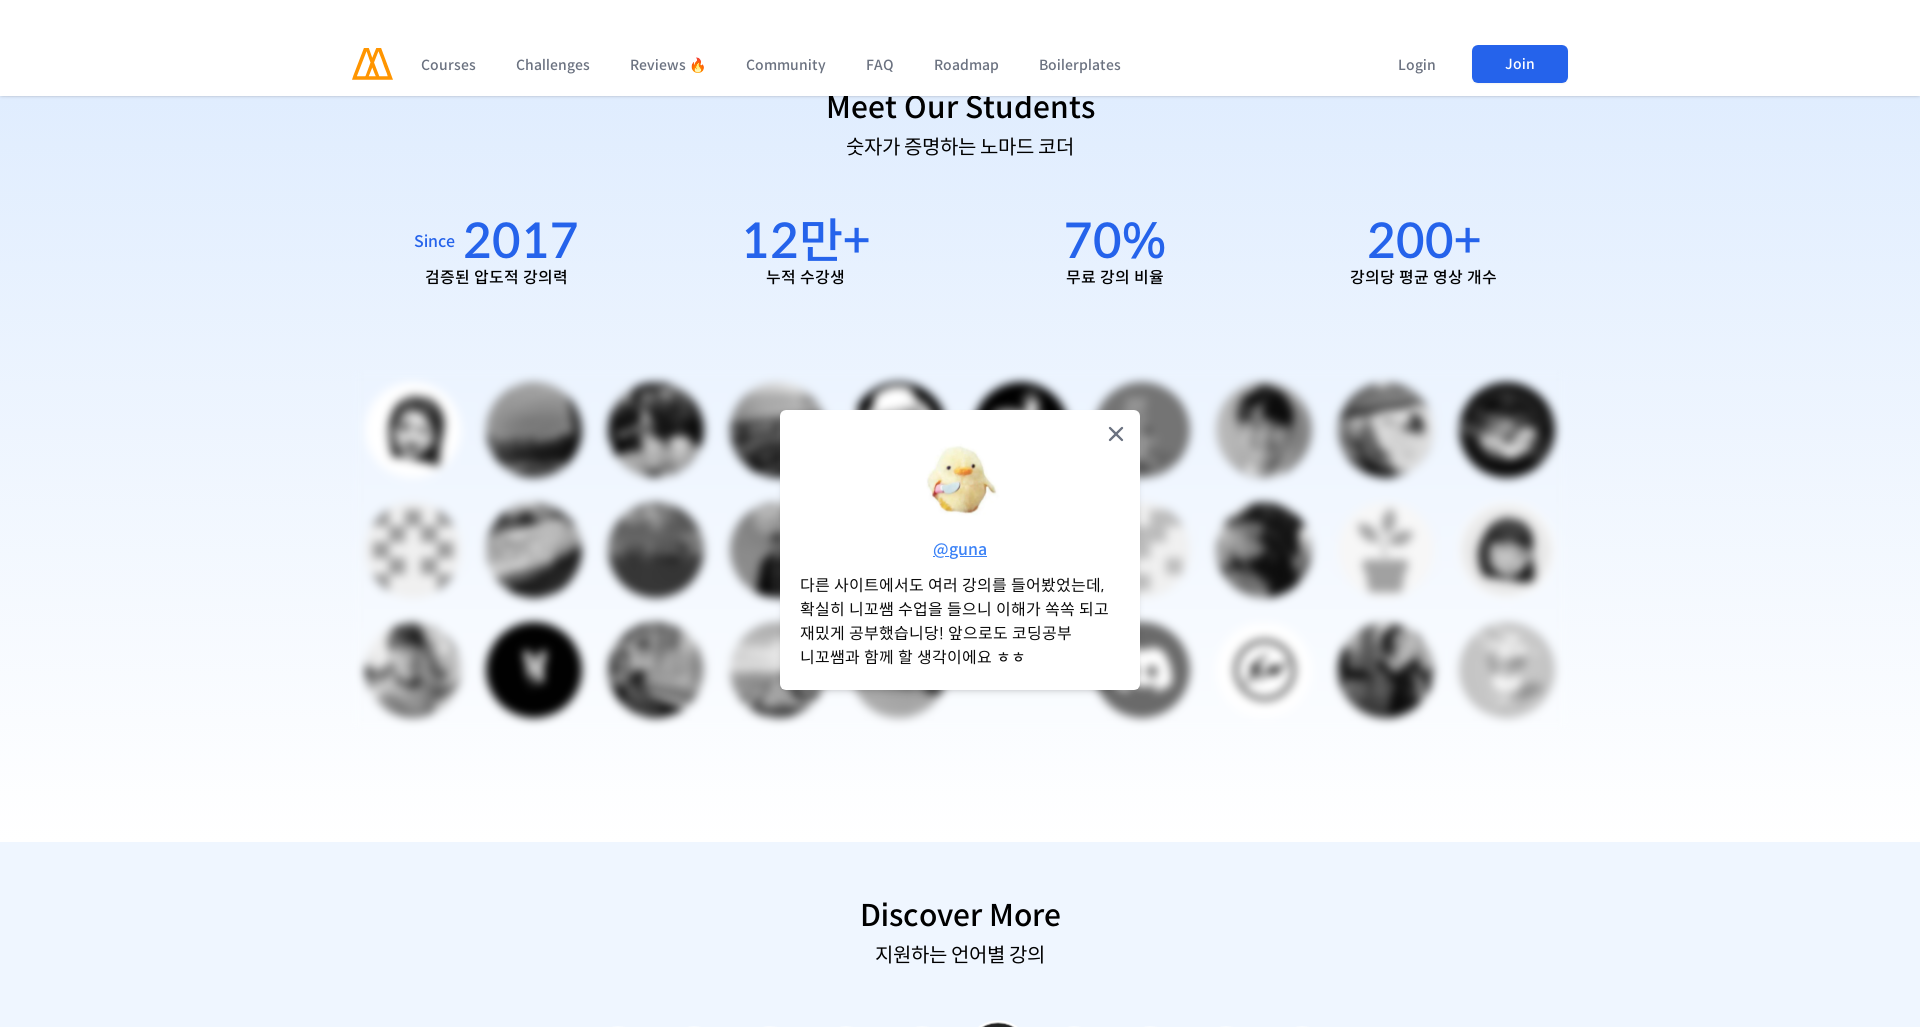

Waited 2 seconds for content to render after scrolling
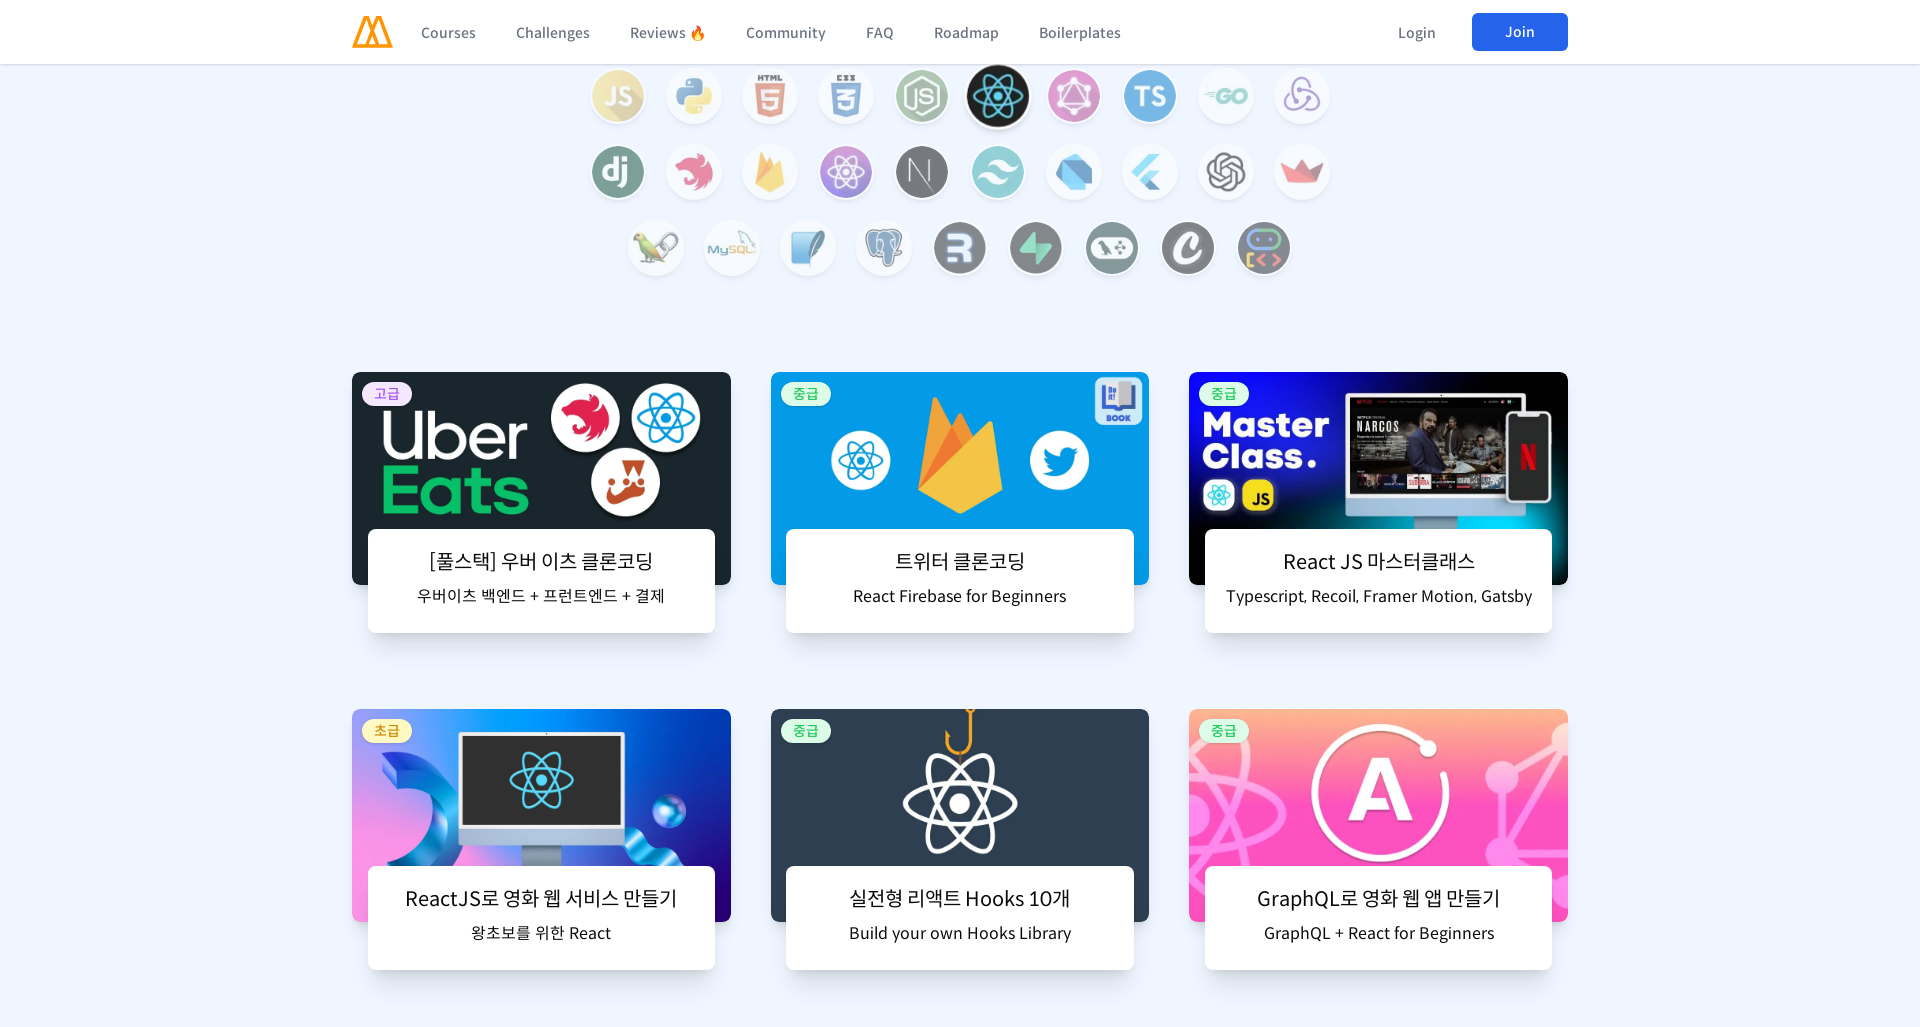

Scrolled to section 7 of 8 at 1920px width (position: 7189px)
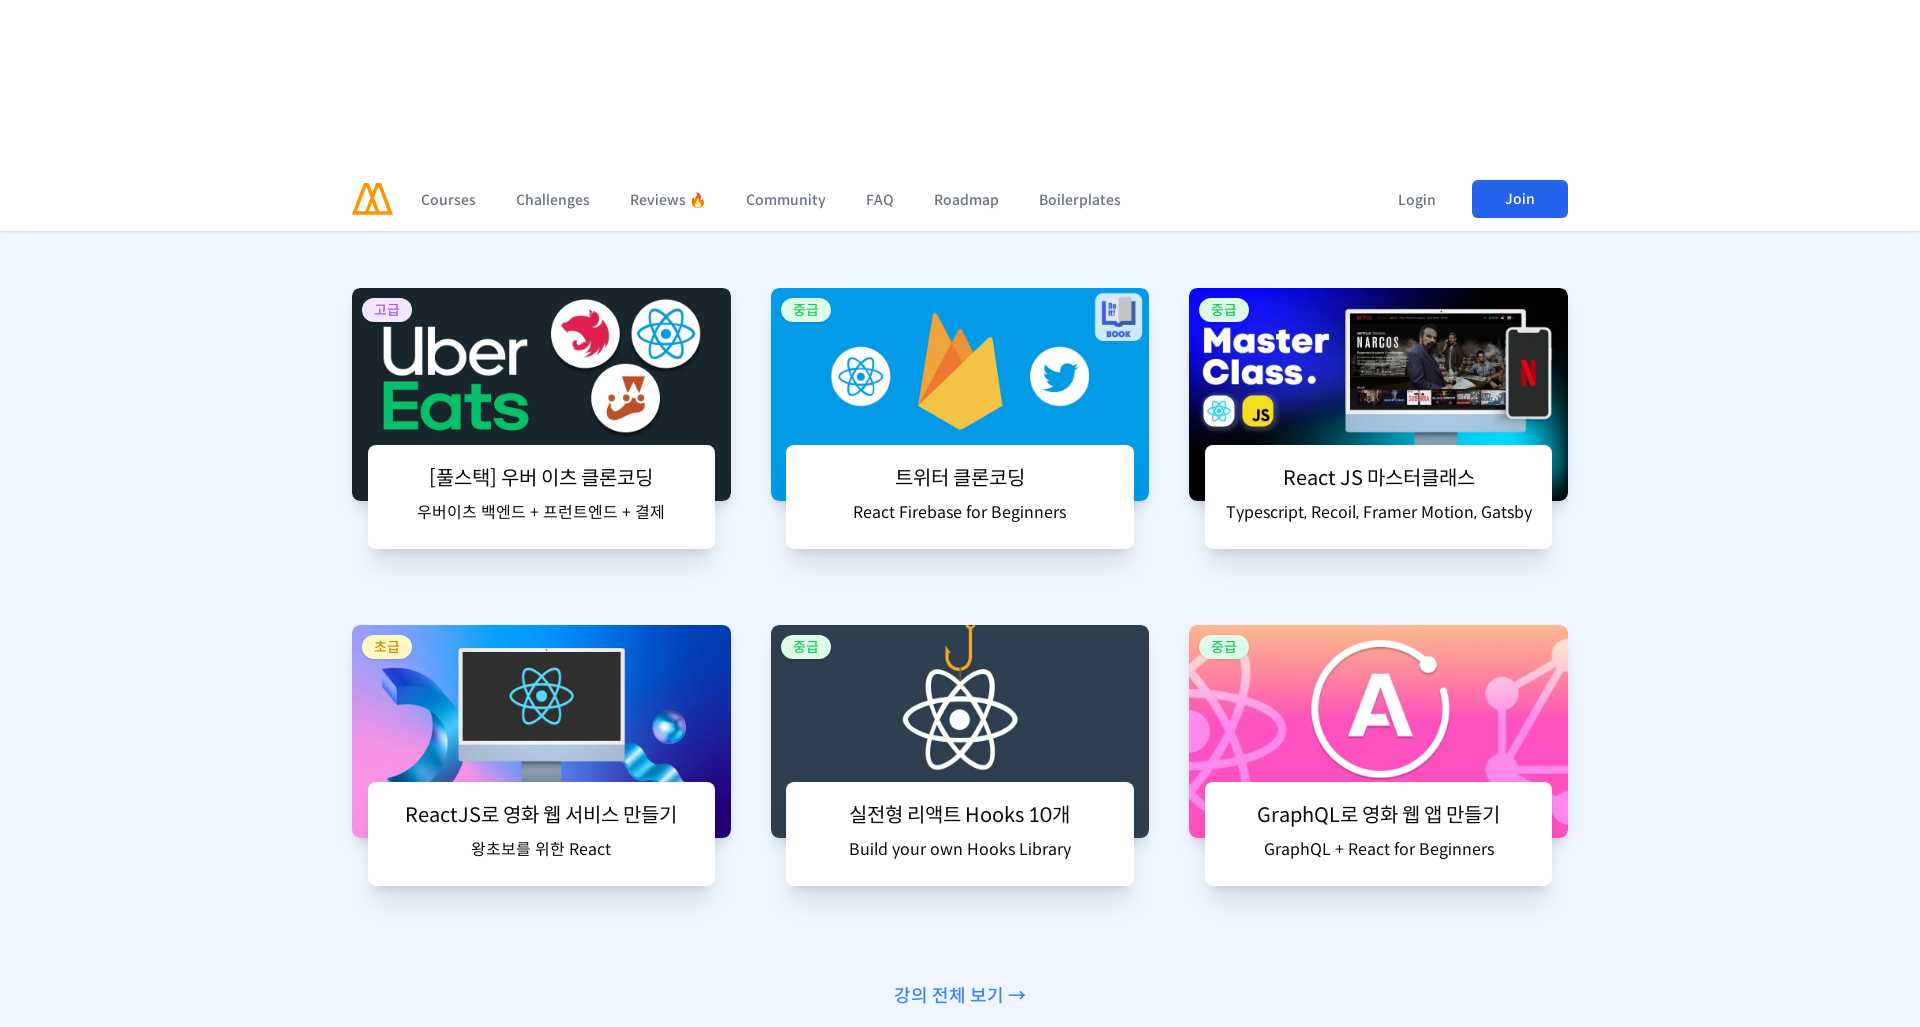

Waited 2 seconds for content to render after scrolling
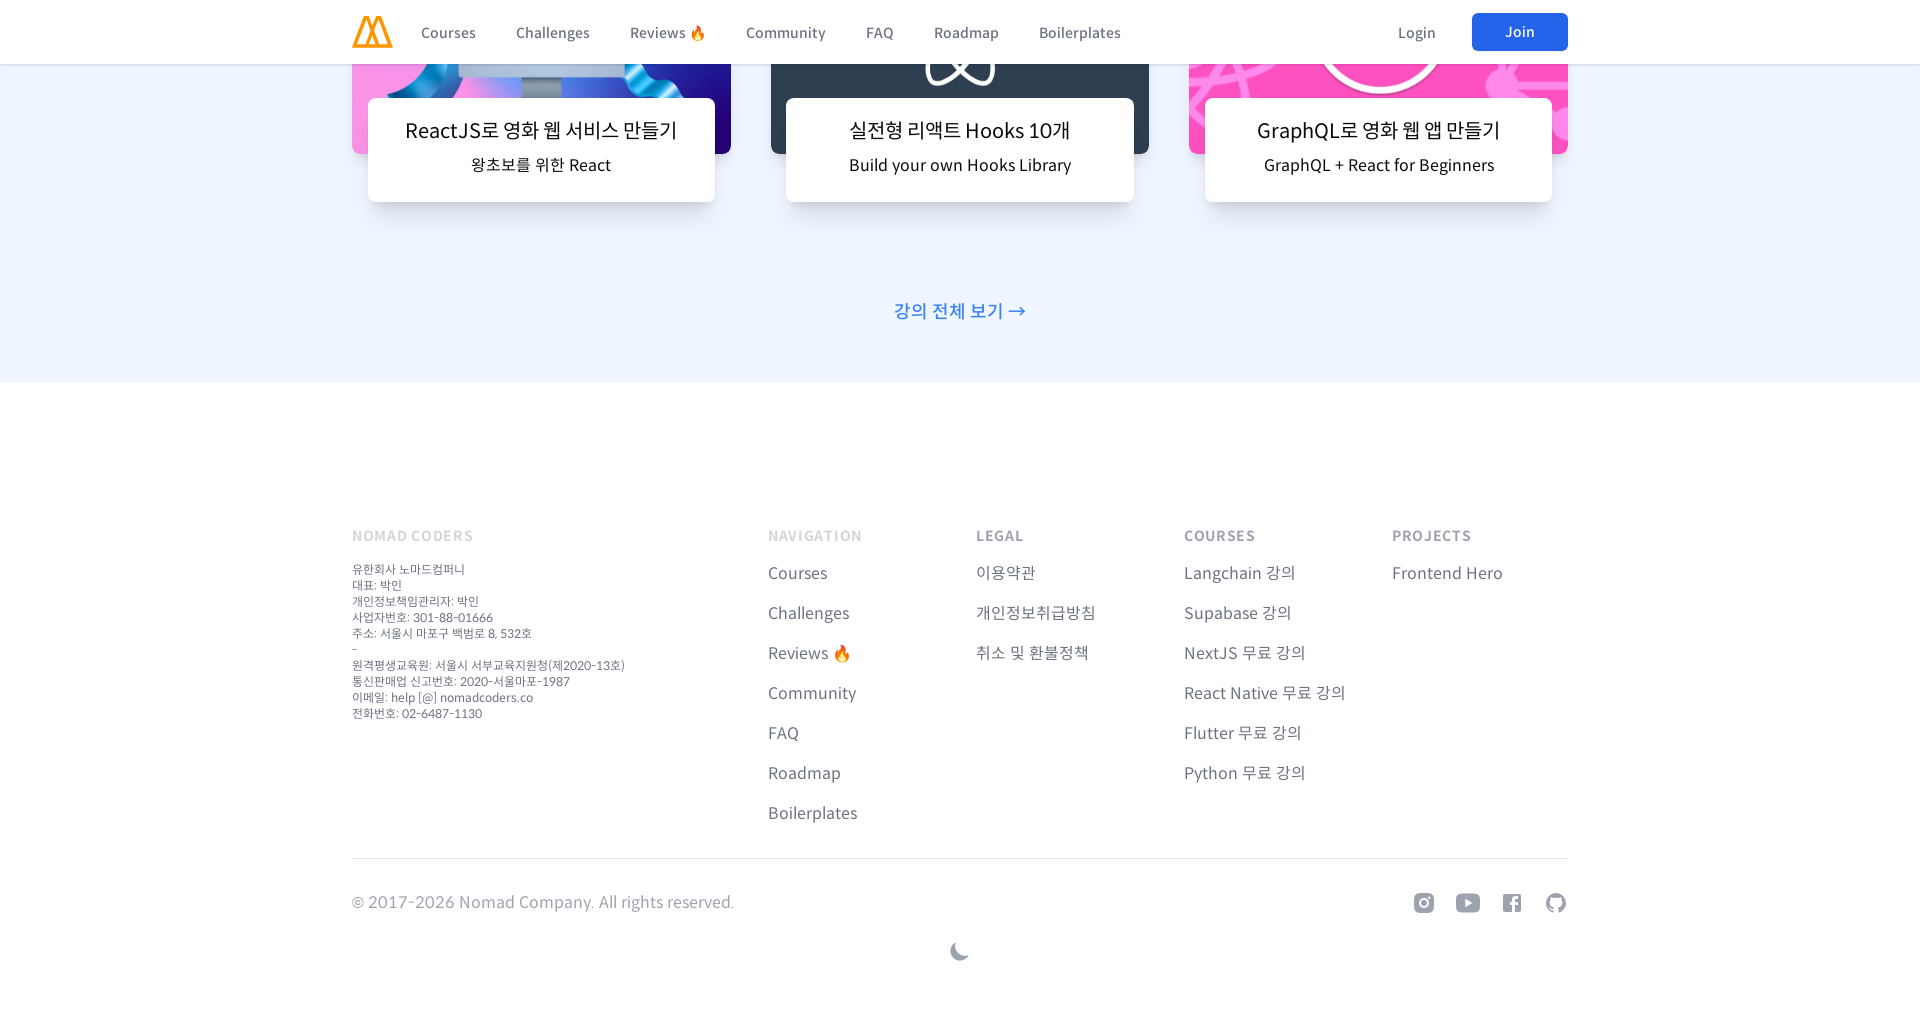

Scrolled to section 8 of 8 at 1920px width (position: 8216px)
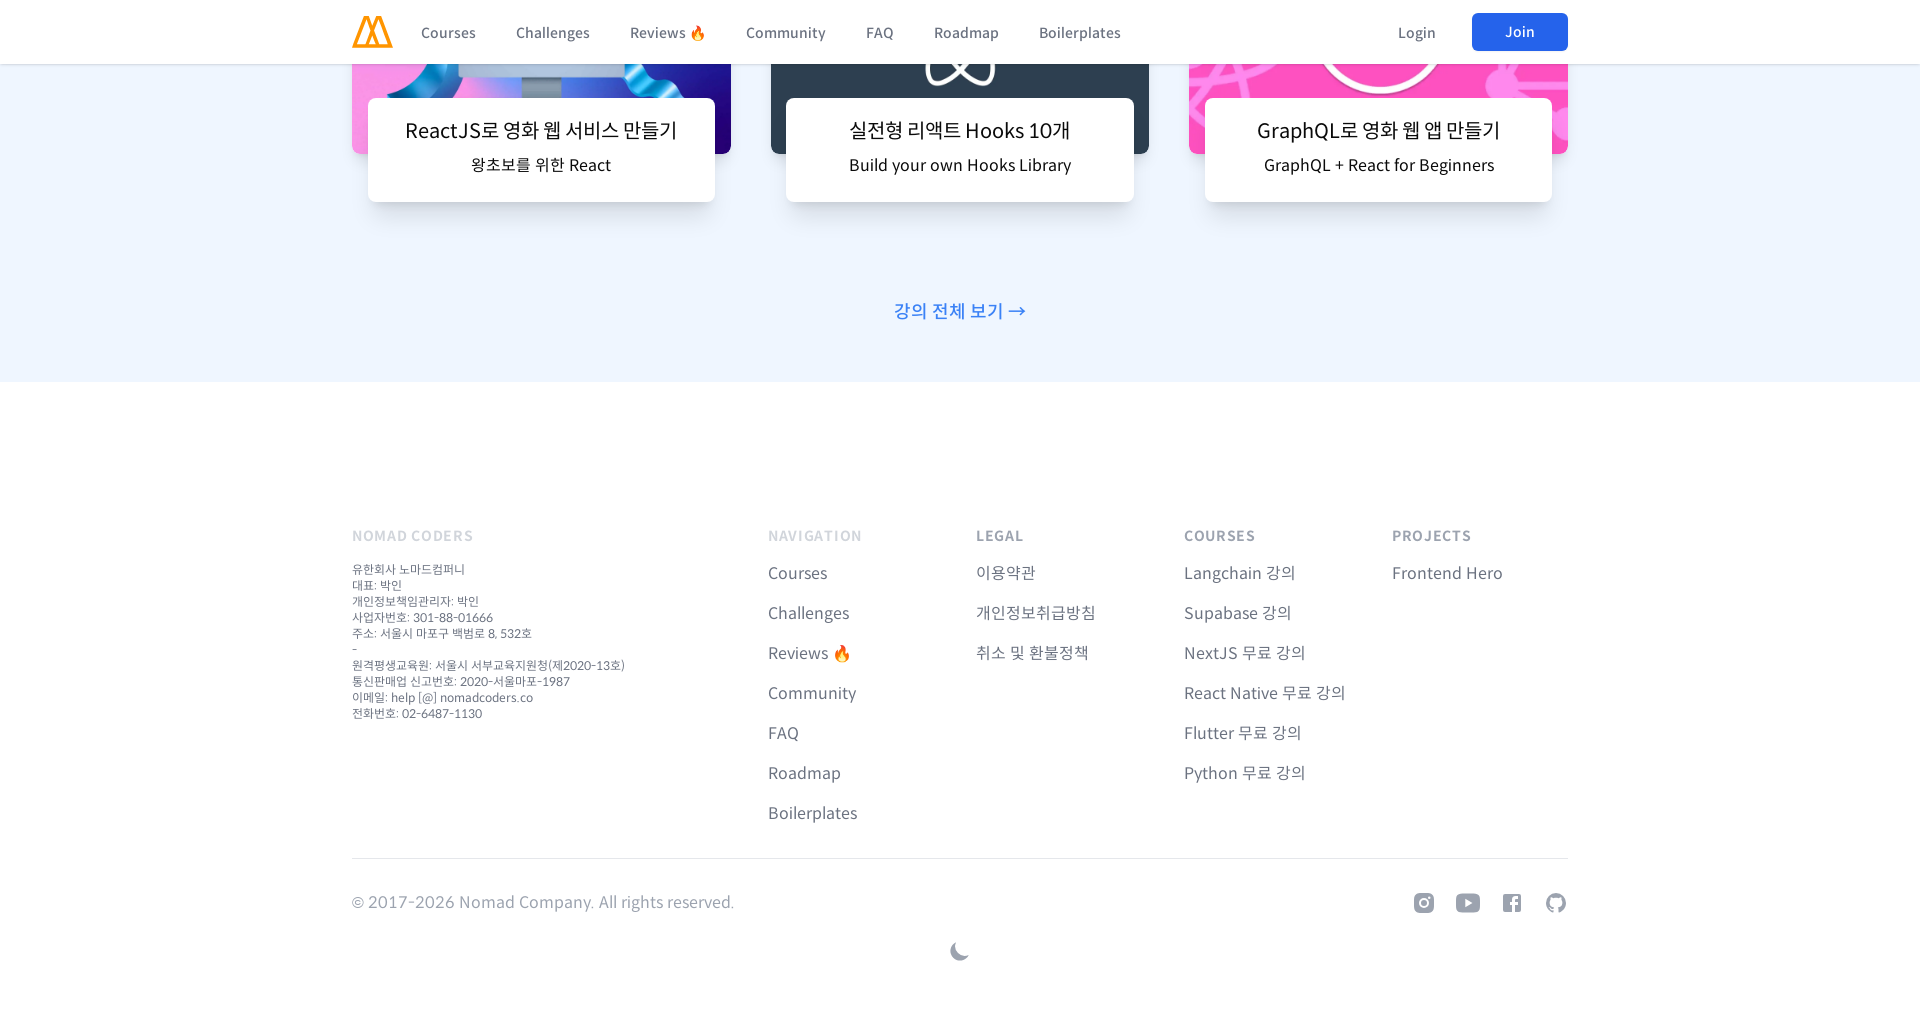

Waited 2 seconds for content to render after scrolling
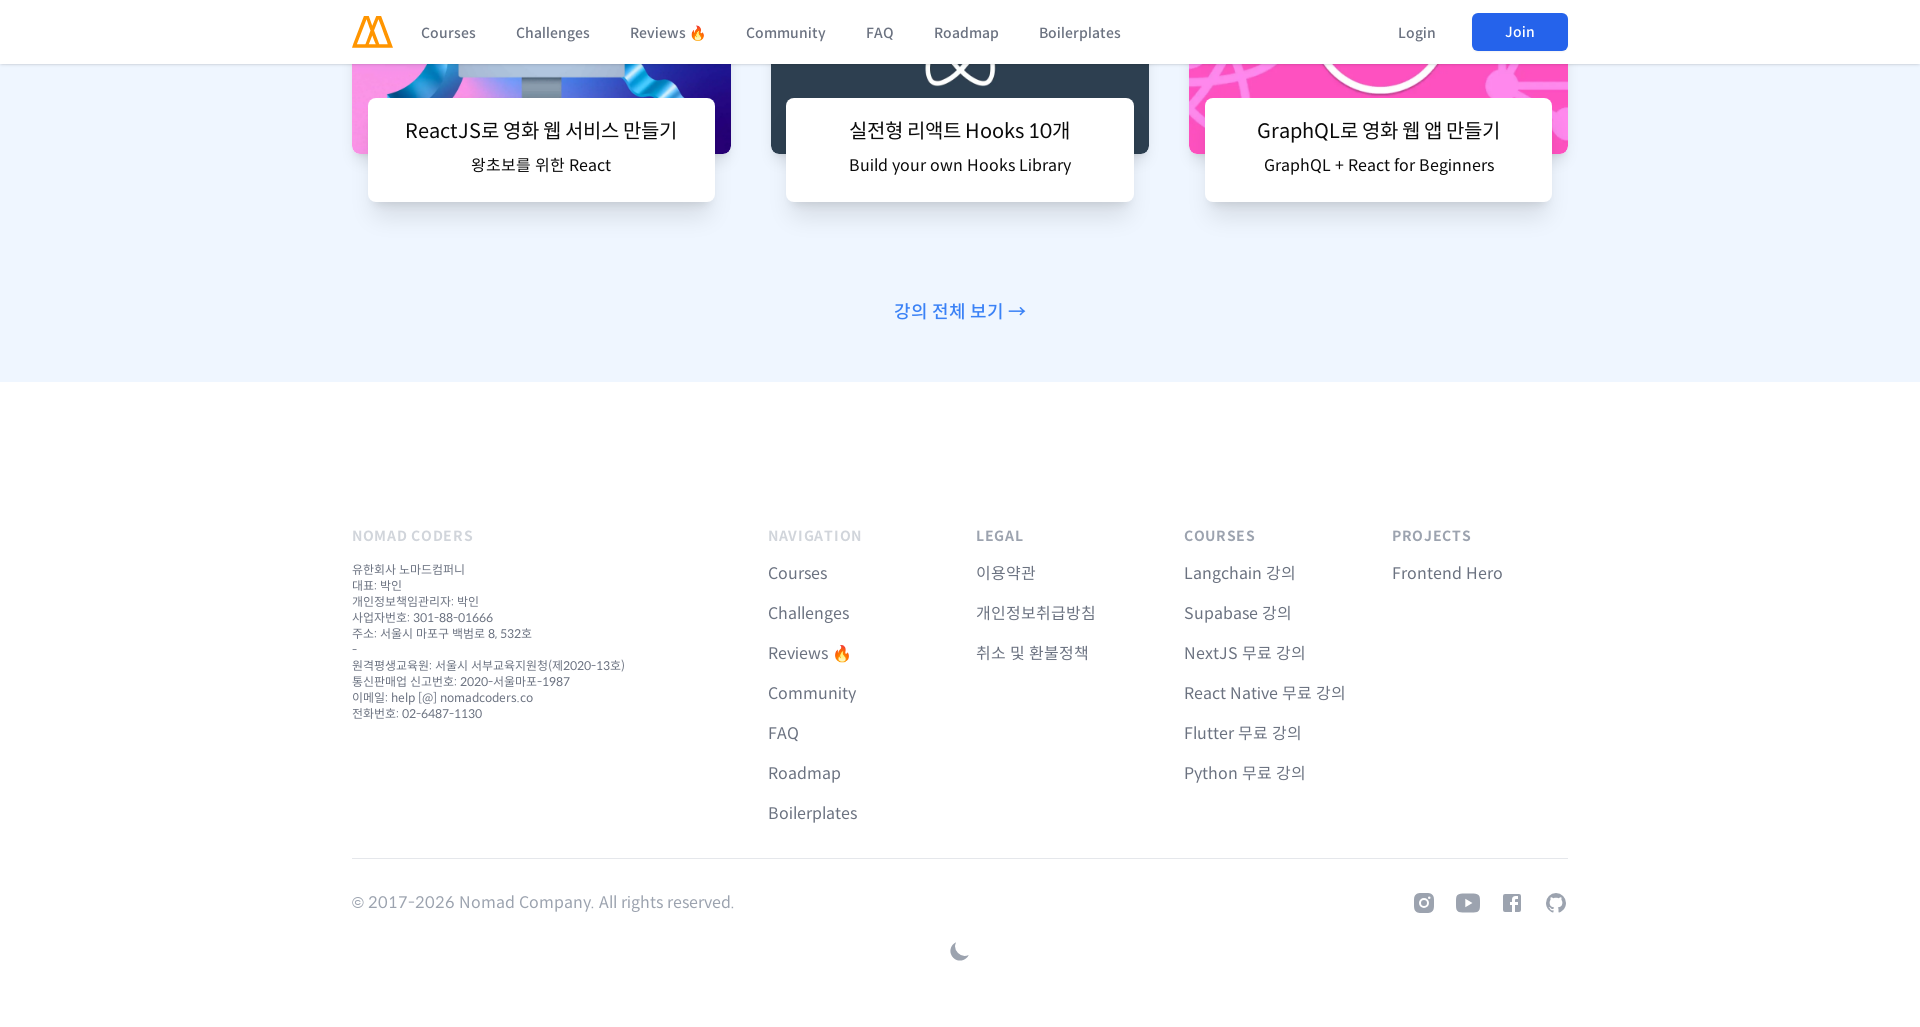

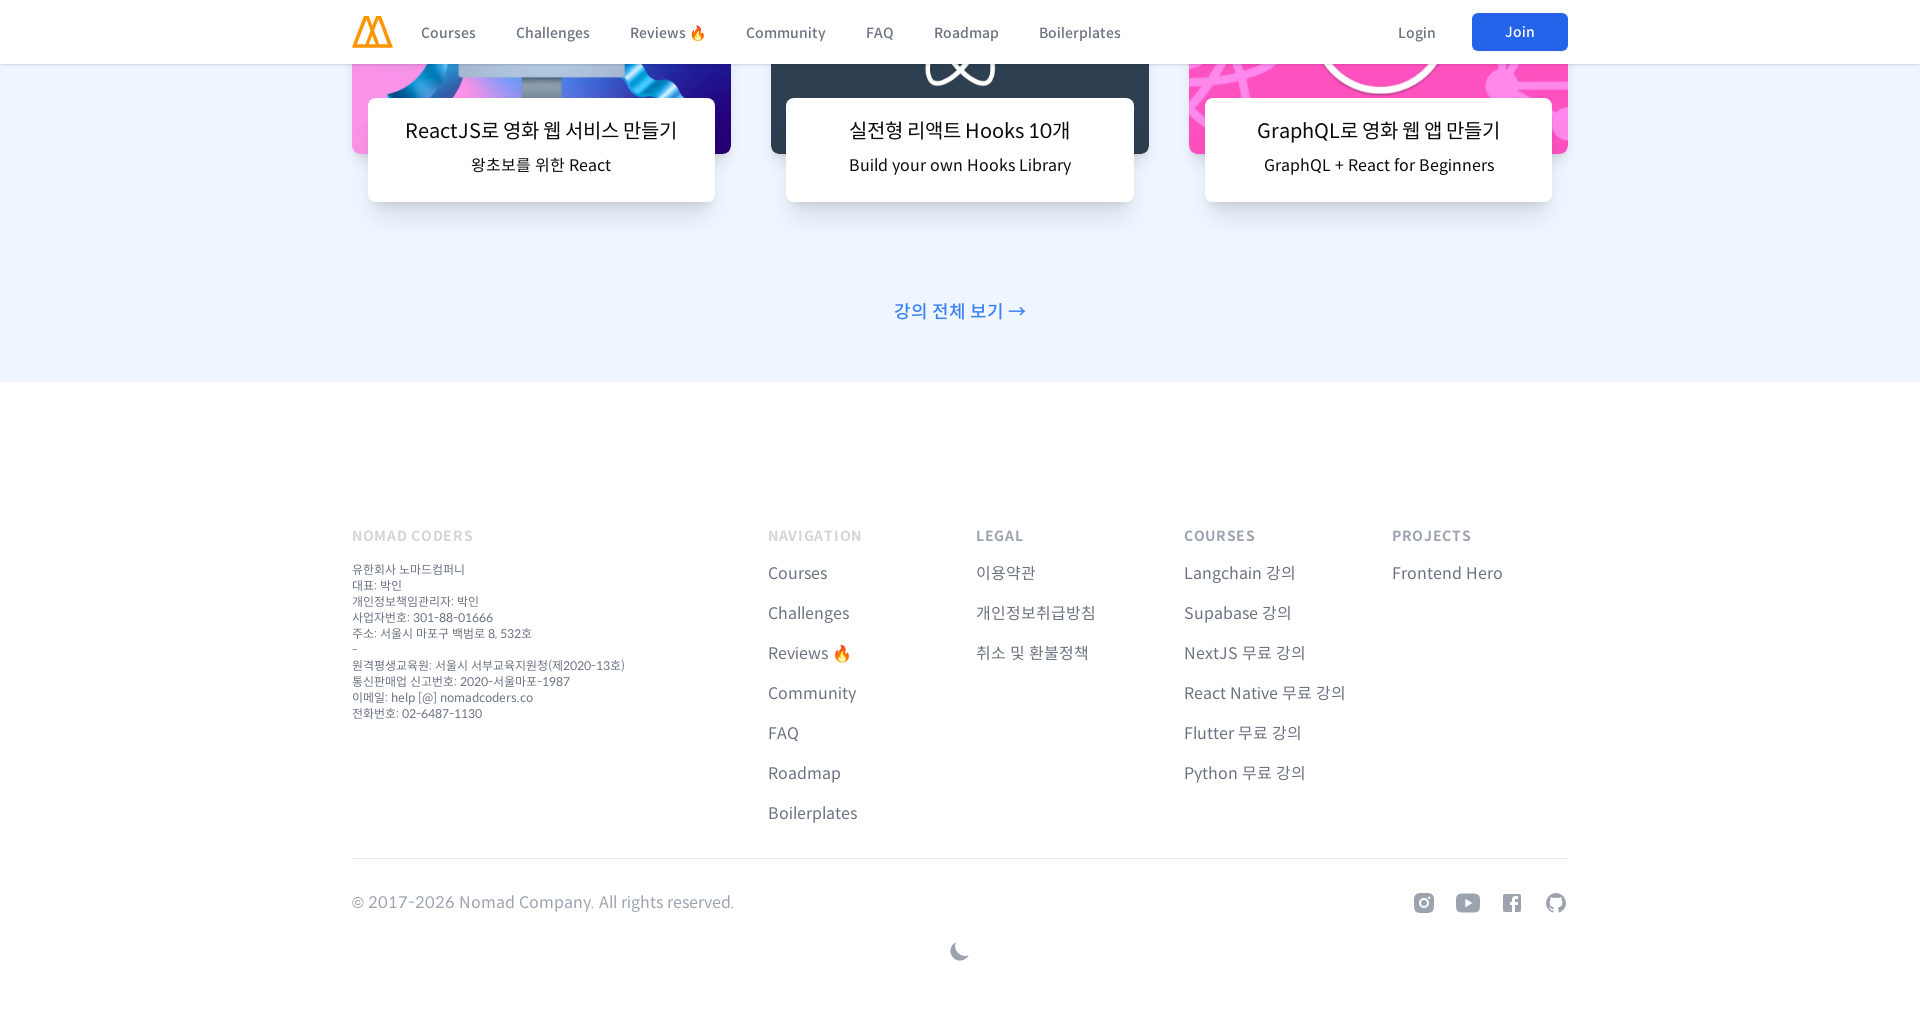